Tests filling a large form by entering the same text into all input fields and then clicking the submit button

Starting URL: https://suninjuly.github.io/huge_form.html

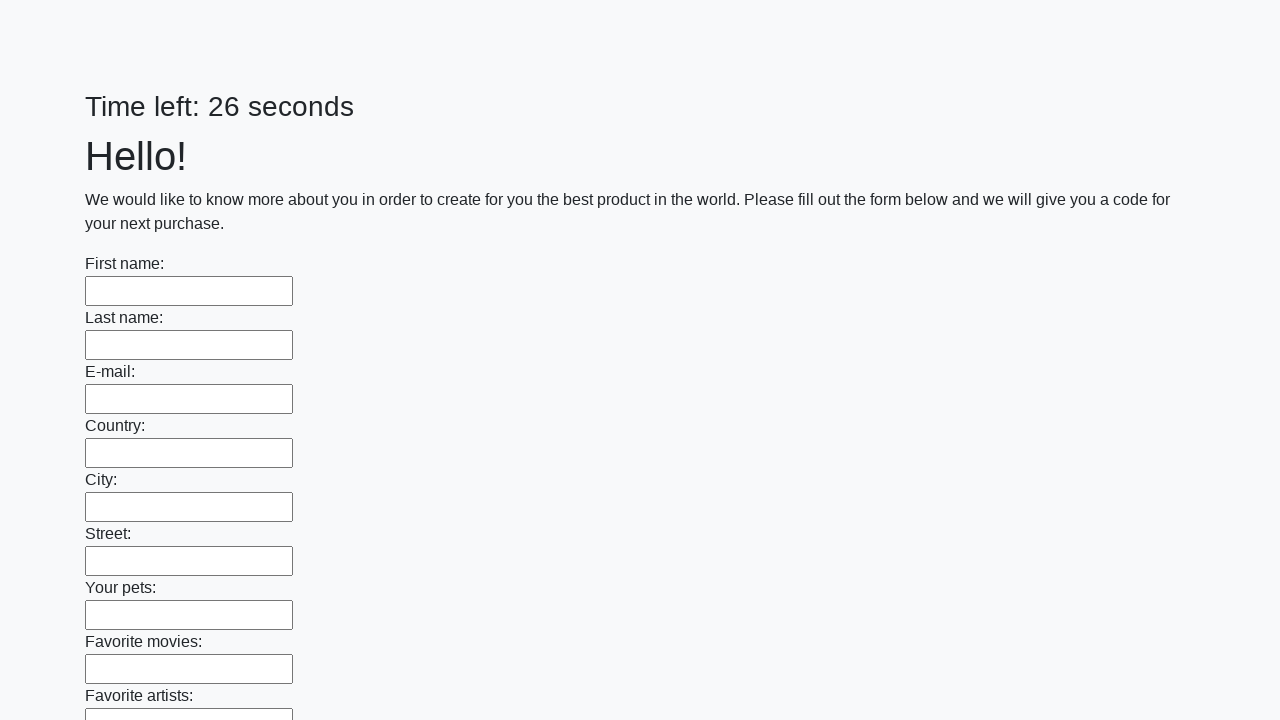

Navigated to huge form page
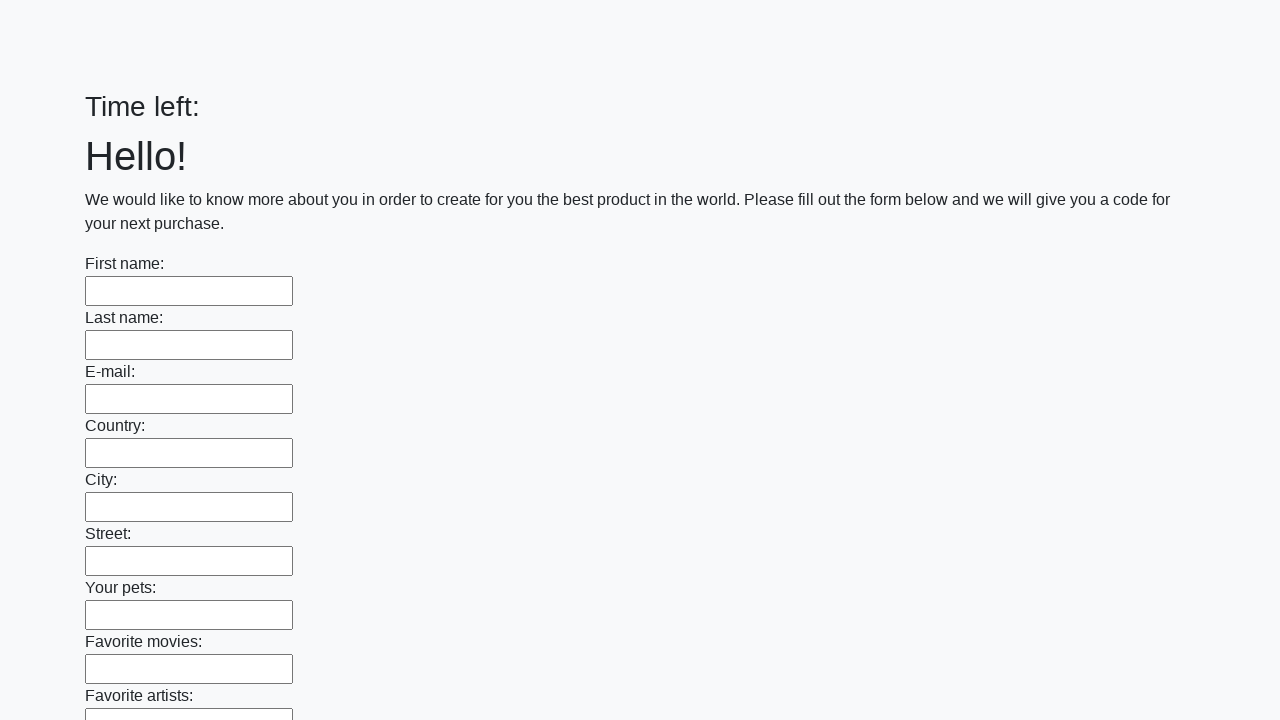

Filled input field with test answer on input >> nth=0
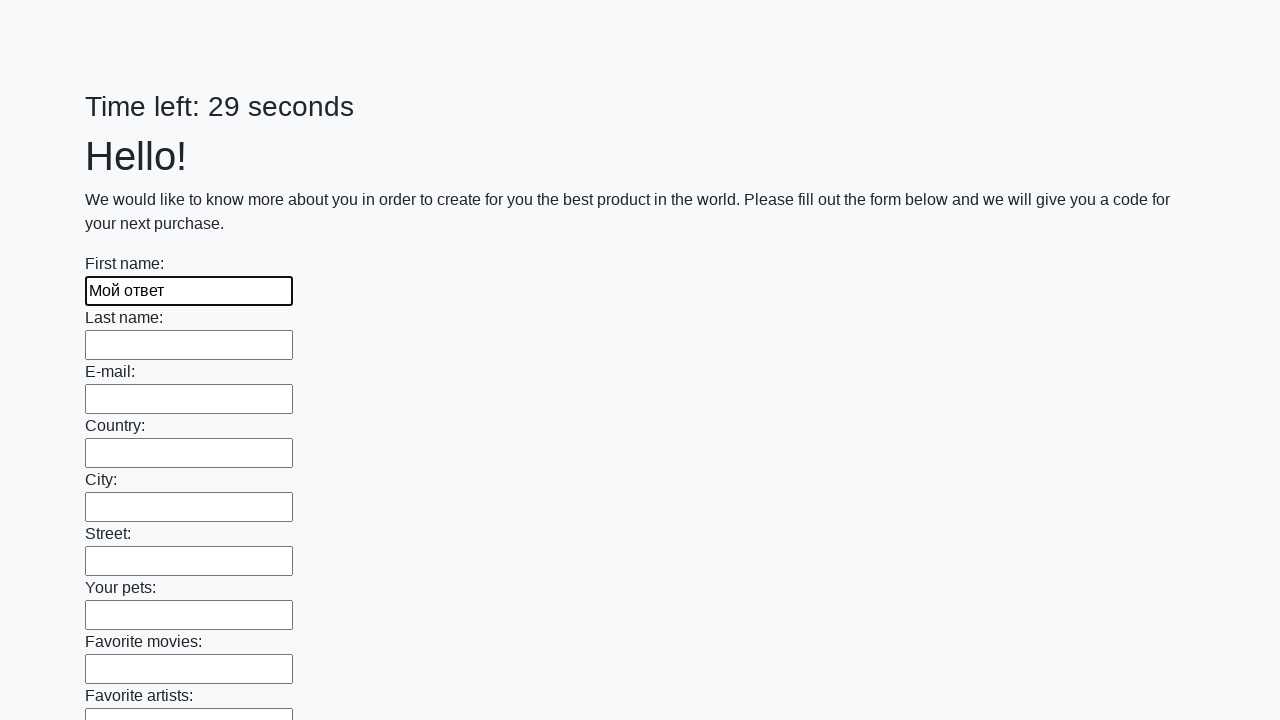

Filled input field with test answer on input >> nth=1
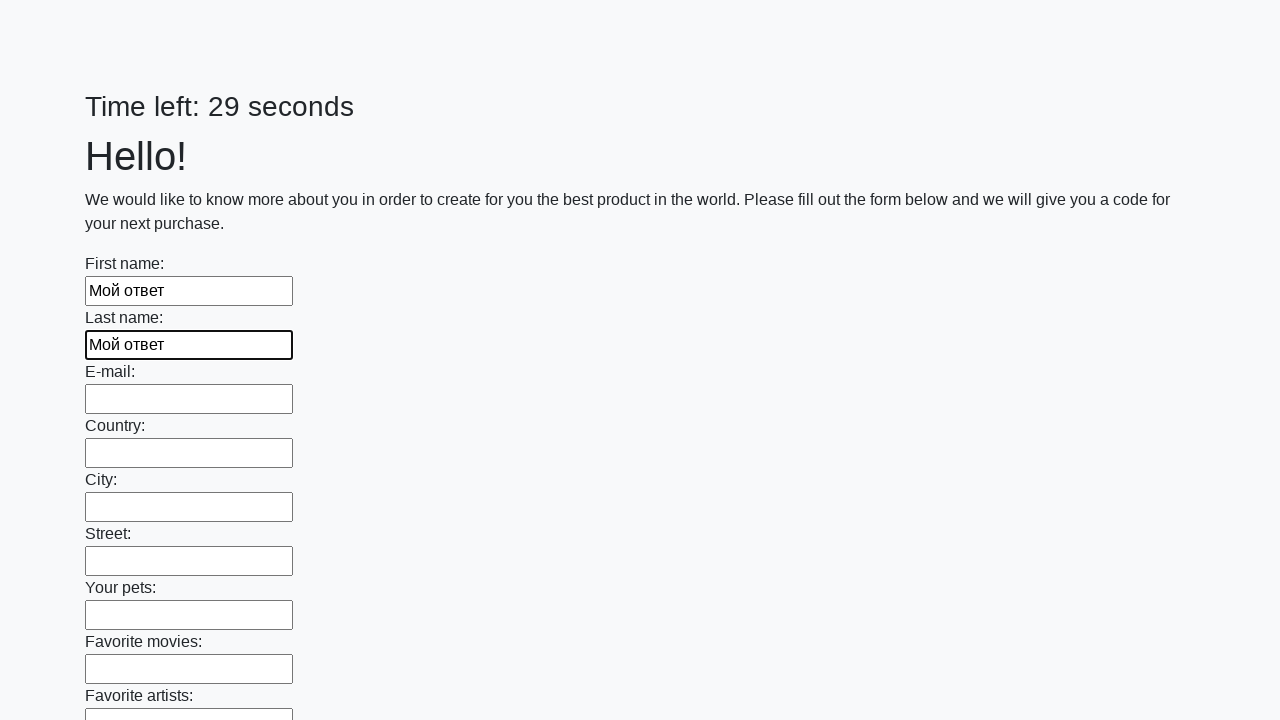

Filled input field with test answer on input >> nth=2
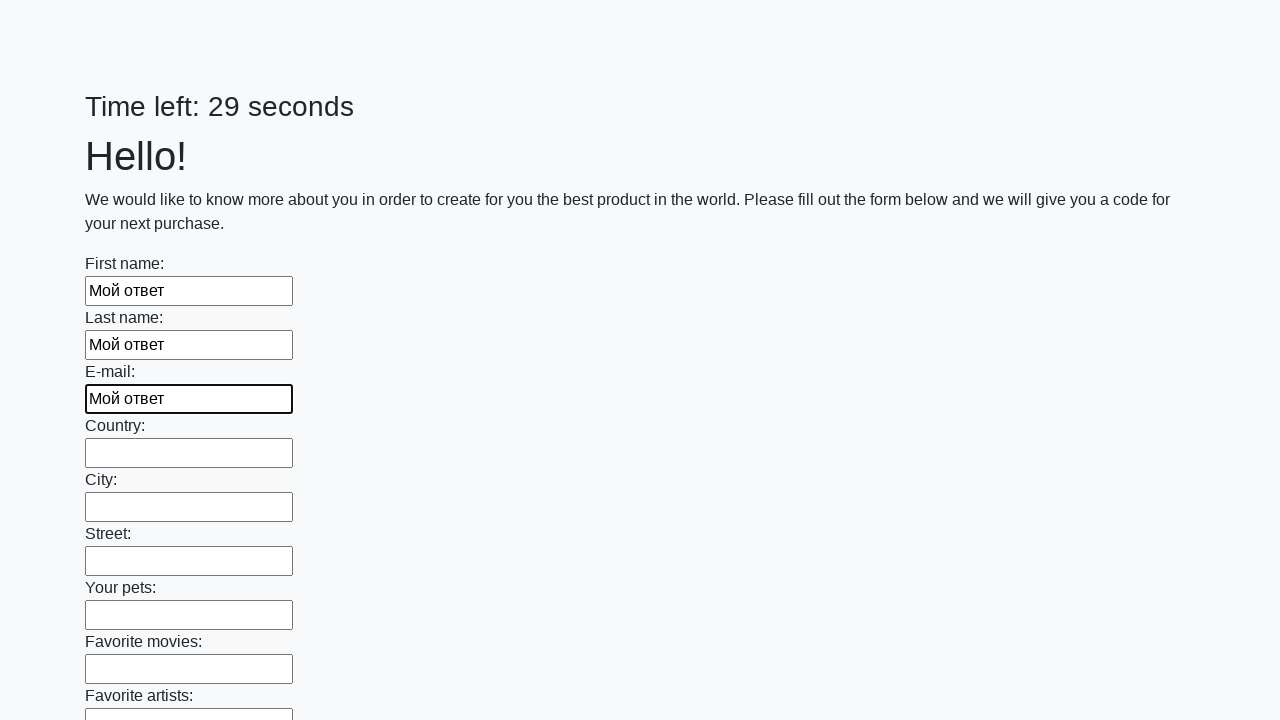

Filled input field with test answer on input >> nth=3
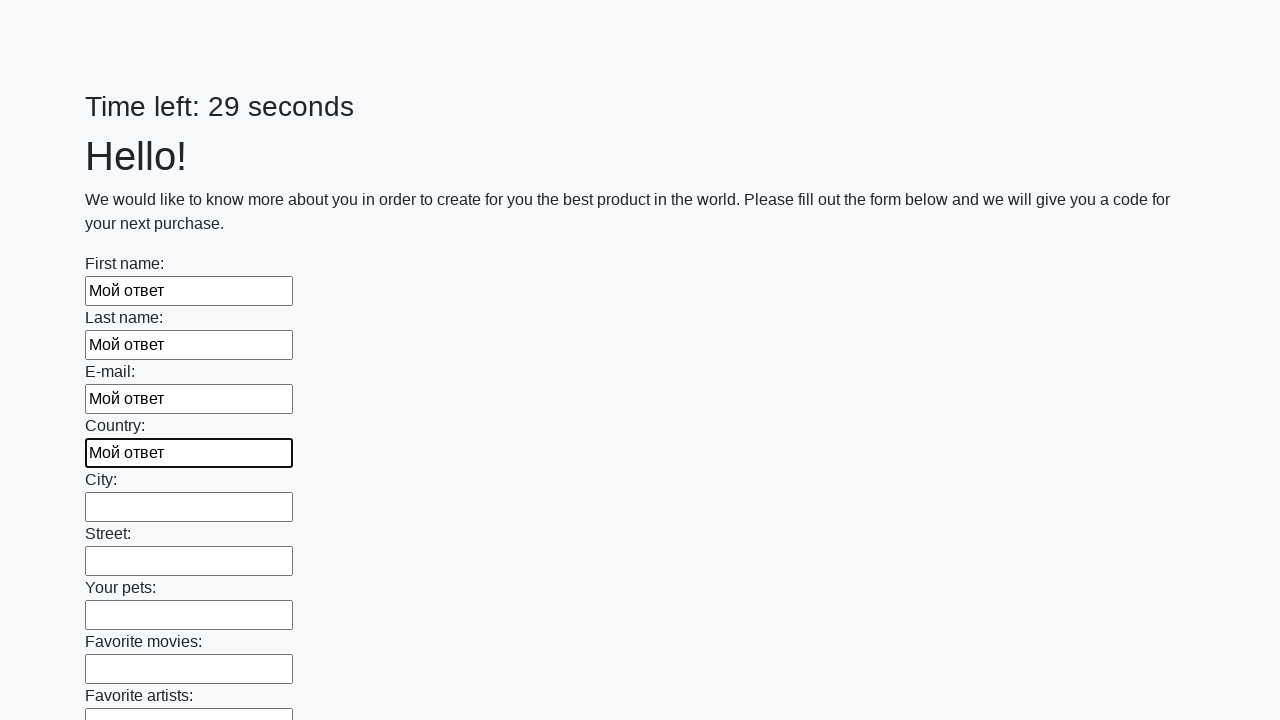

Filled input field with test answer on input >> nth=4
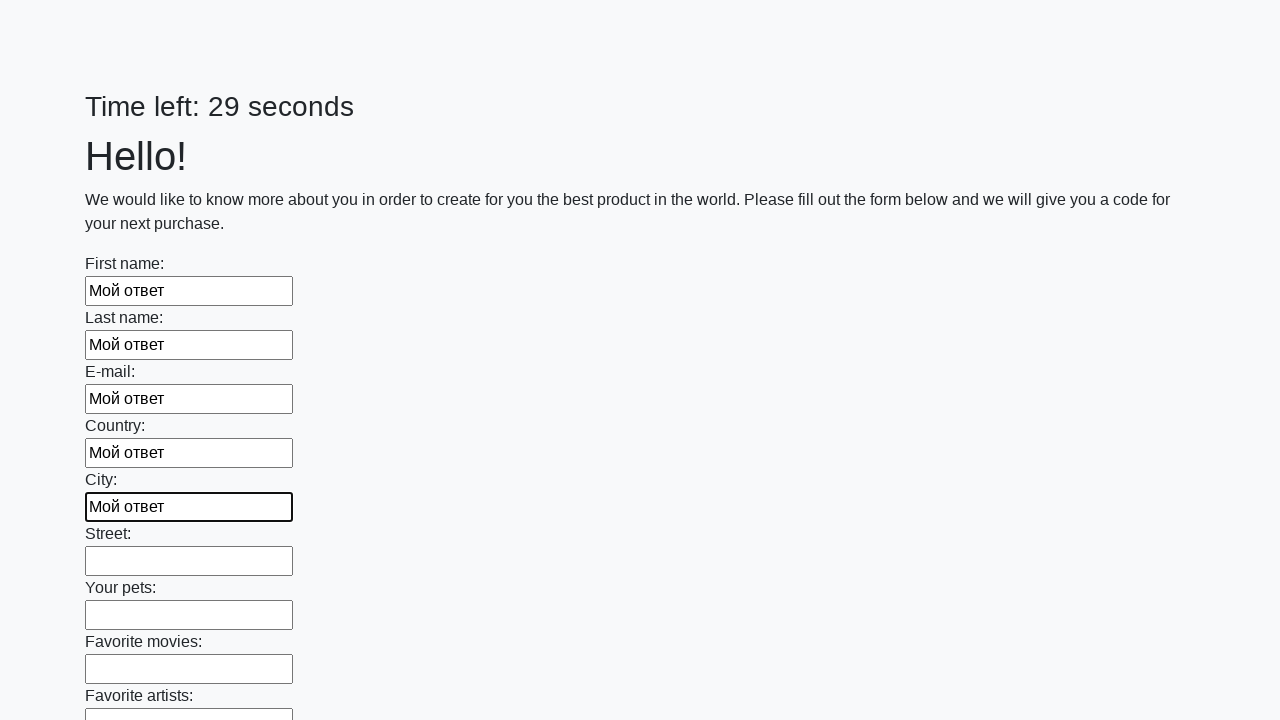

Filled input field with test answer on input >> nth=5
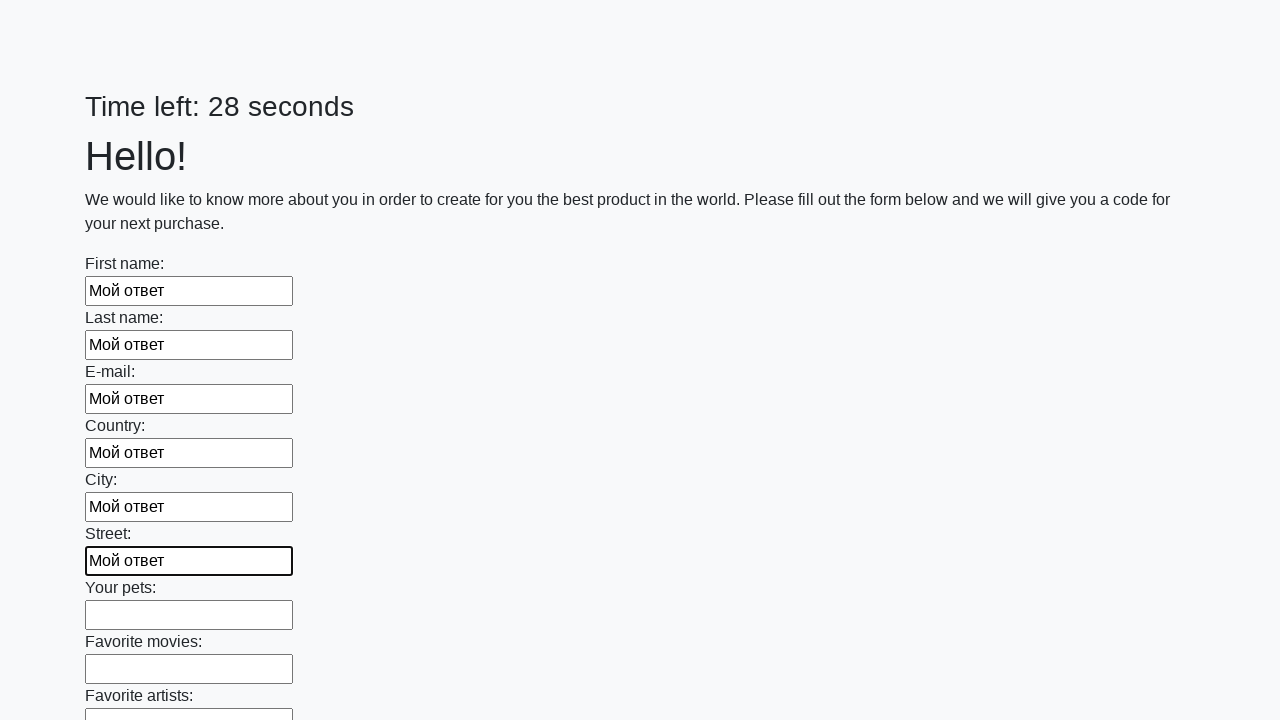

Filled input field with test answer on input >> nth=6
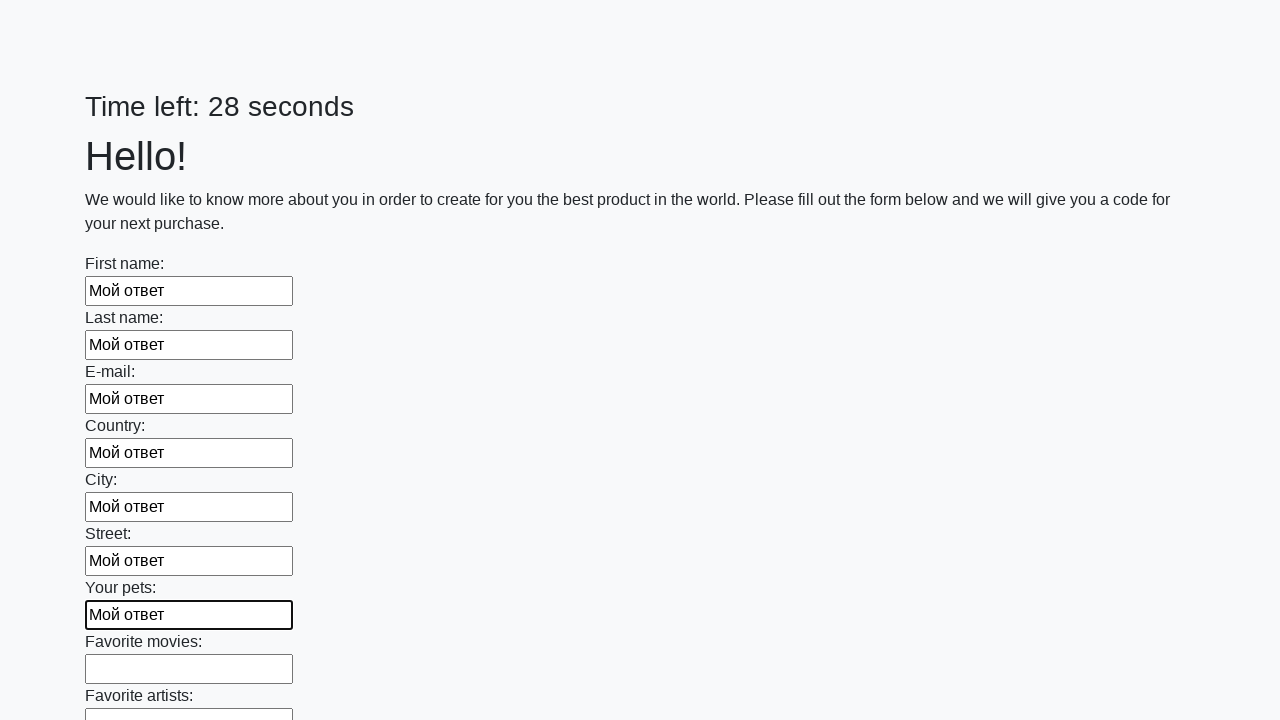

Filled input field with test answer on input >> nth=7
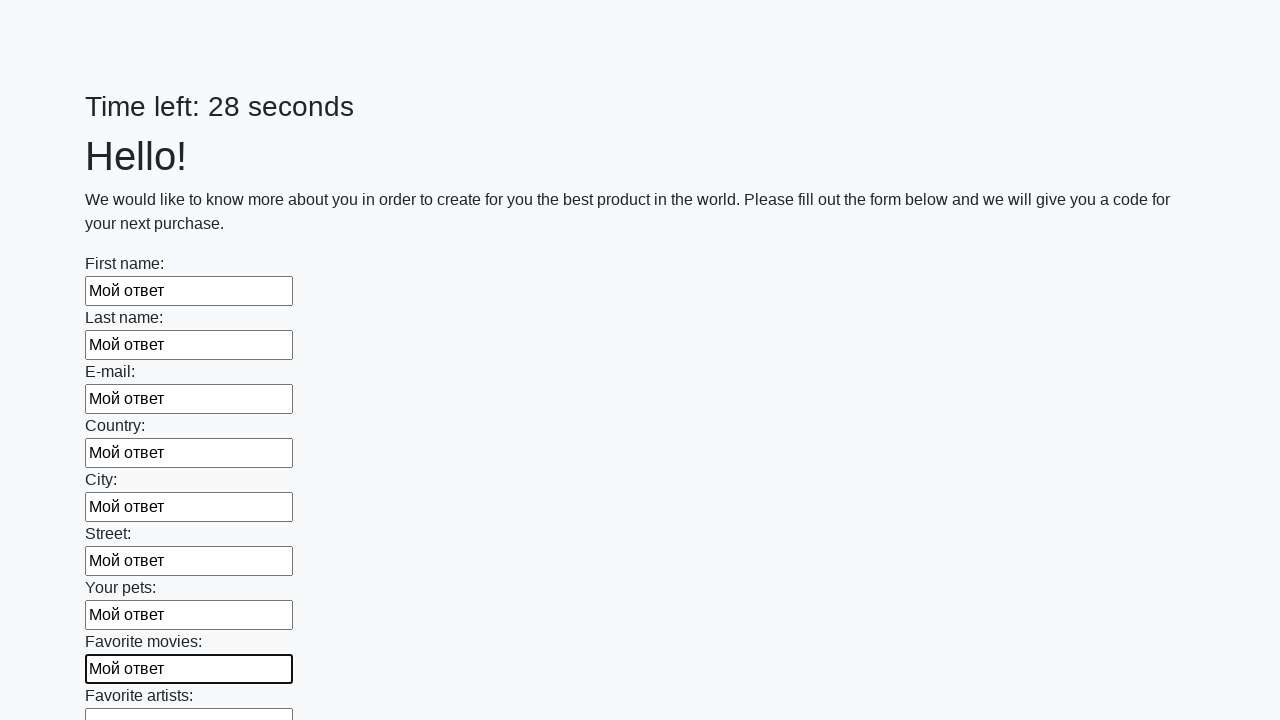

Filled input field with test answer on input >> nth=8
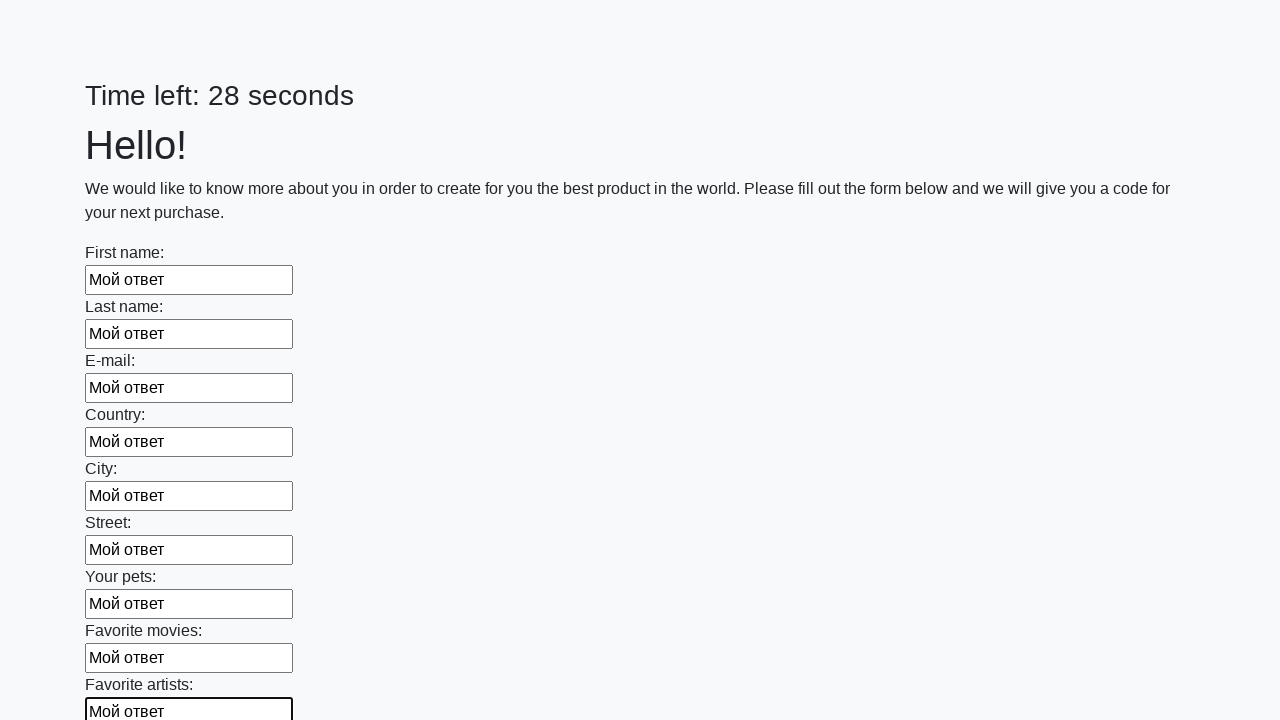

Filled input field with test answer on input >> nth=9
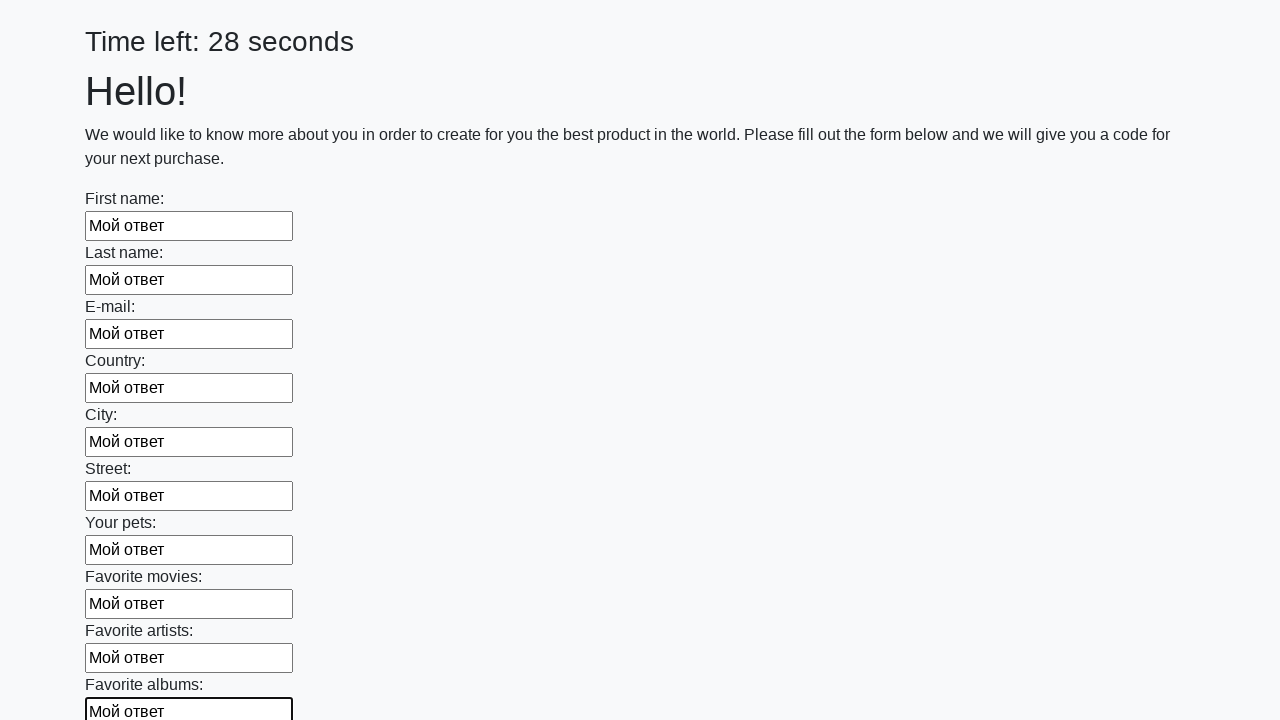

Filled input field with test answer on input >> nth=10
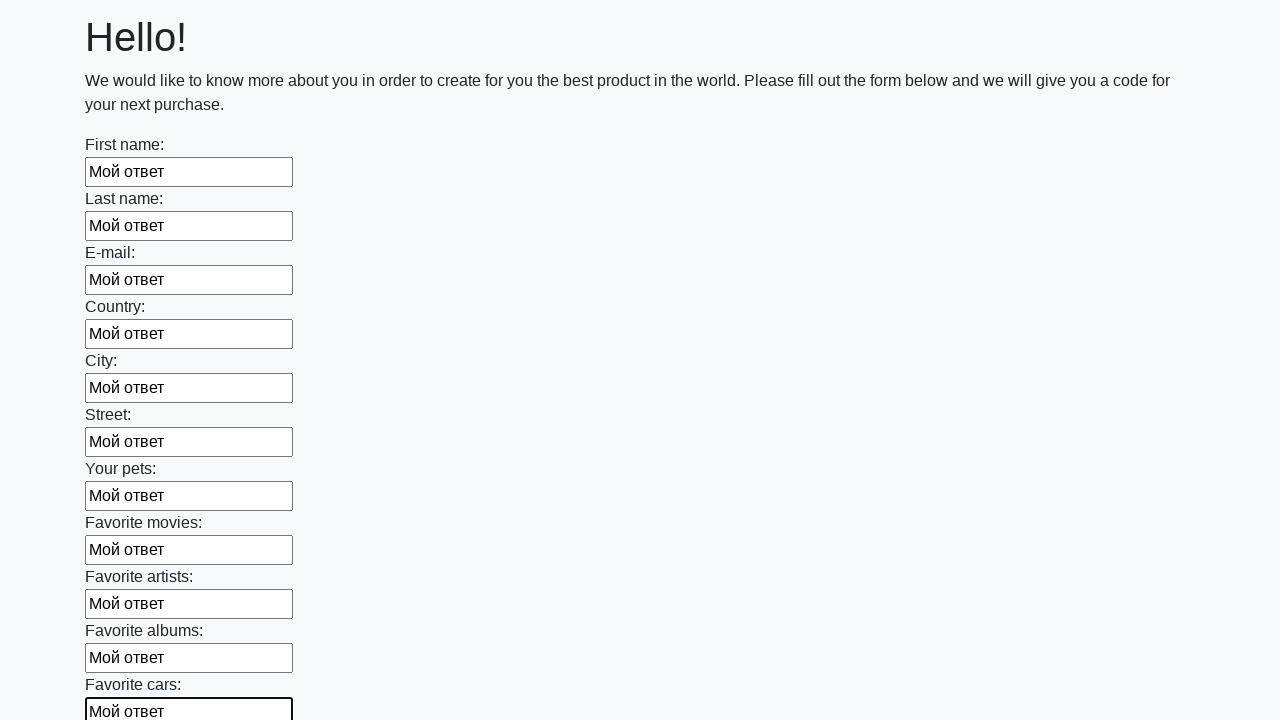

Filled input field with test answer on input >> nth=11
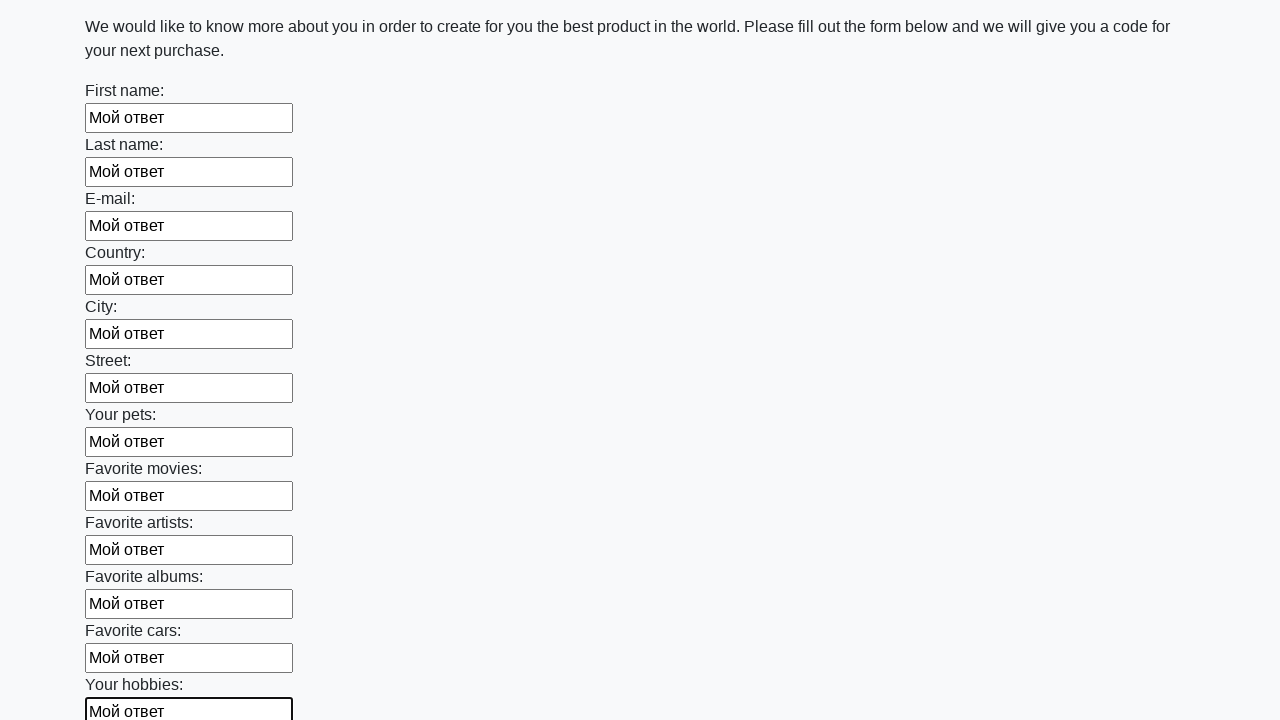

Filled input field with test answer on input >> nth=12
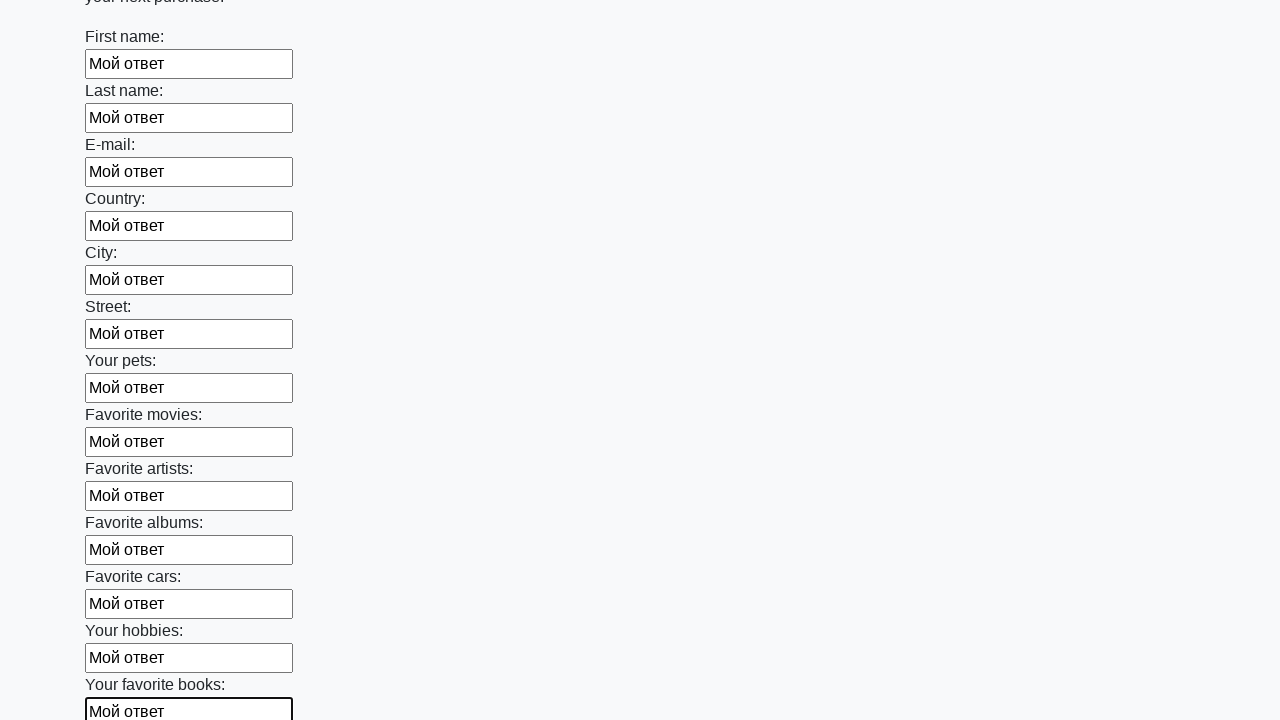

Filled input field with test answer on input >> nth=13
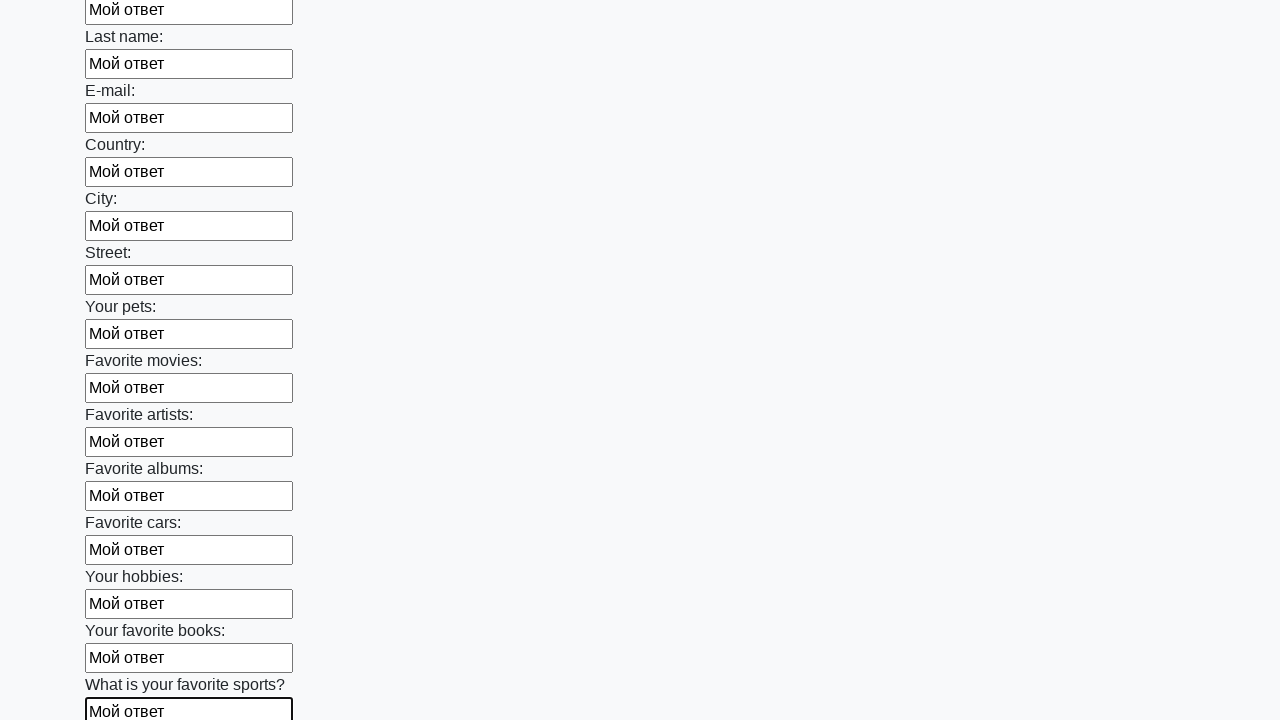

Filled input field with test answer on input >> nth=14
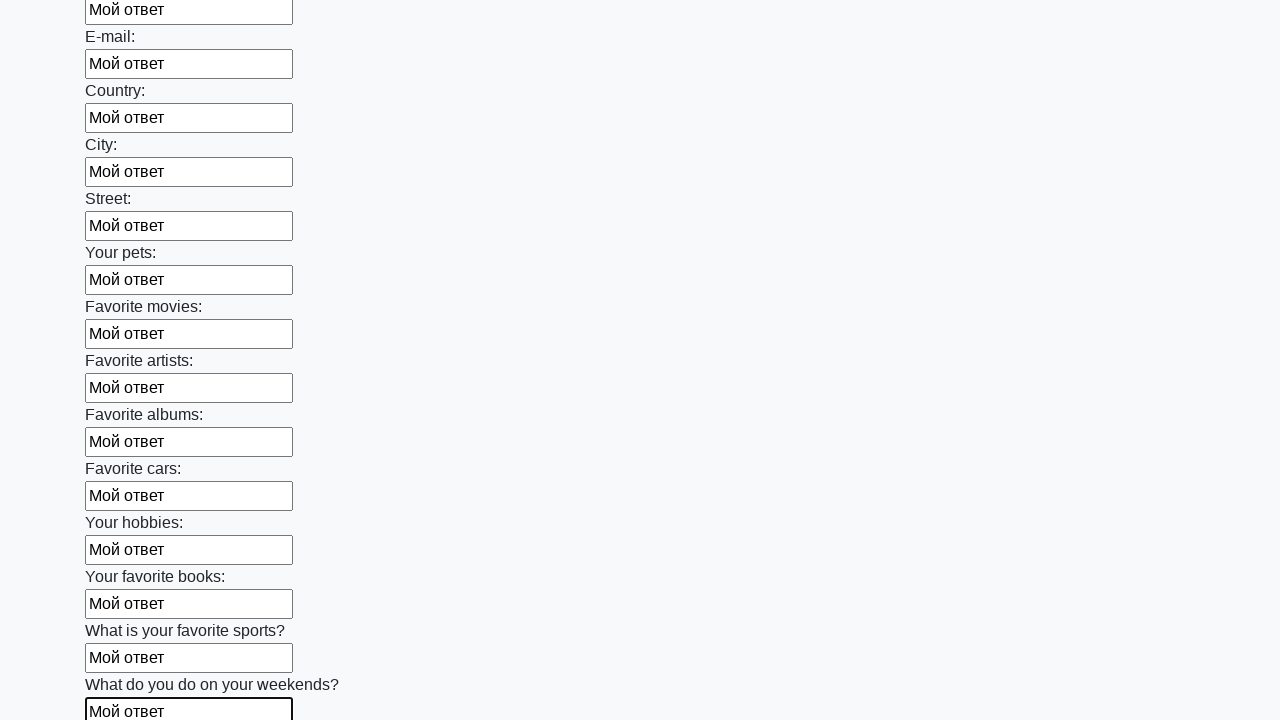

Filled input field with test answer on input >> nth=15
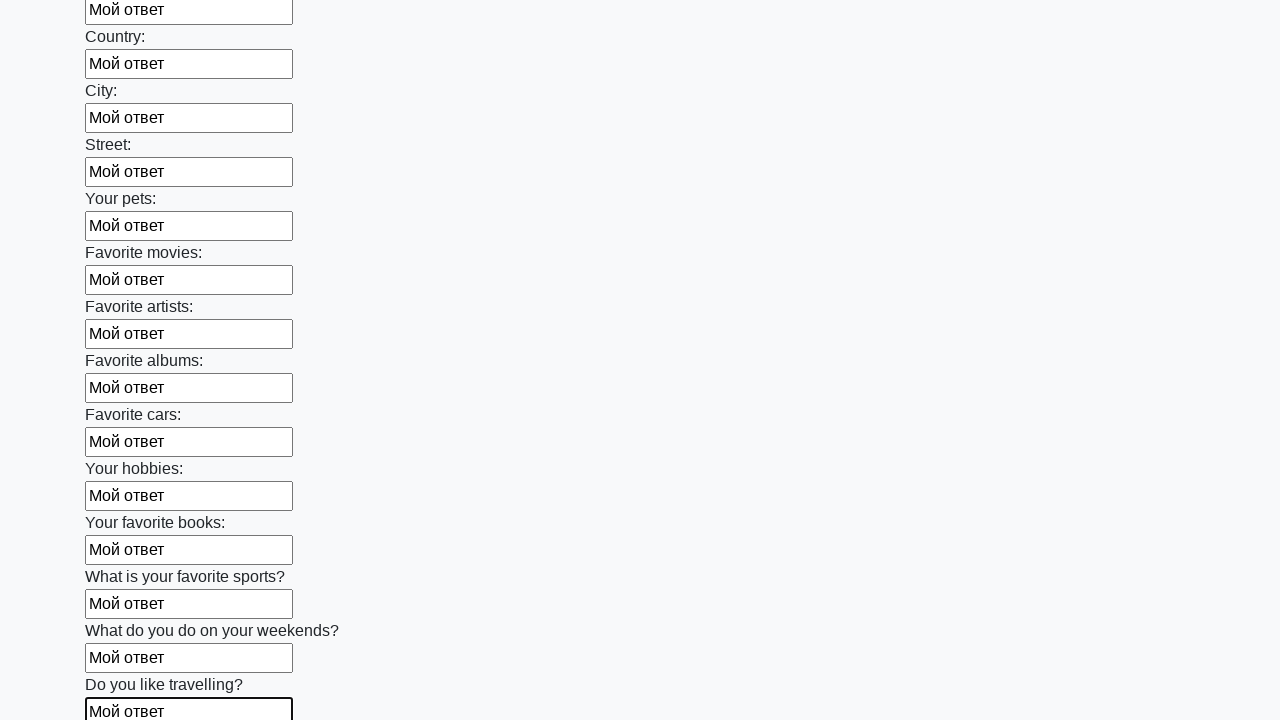

Filled input field with test answer on input >> nth=16
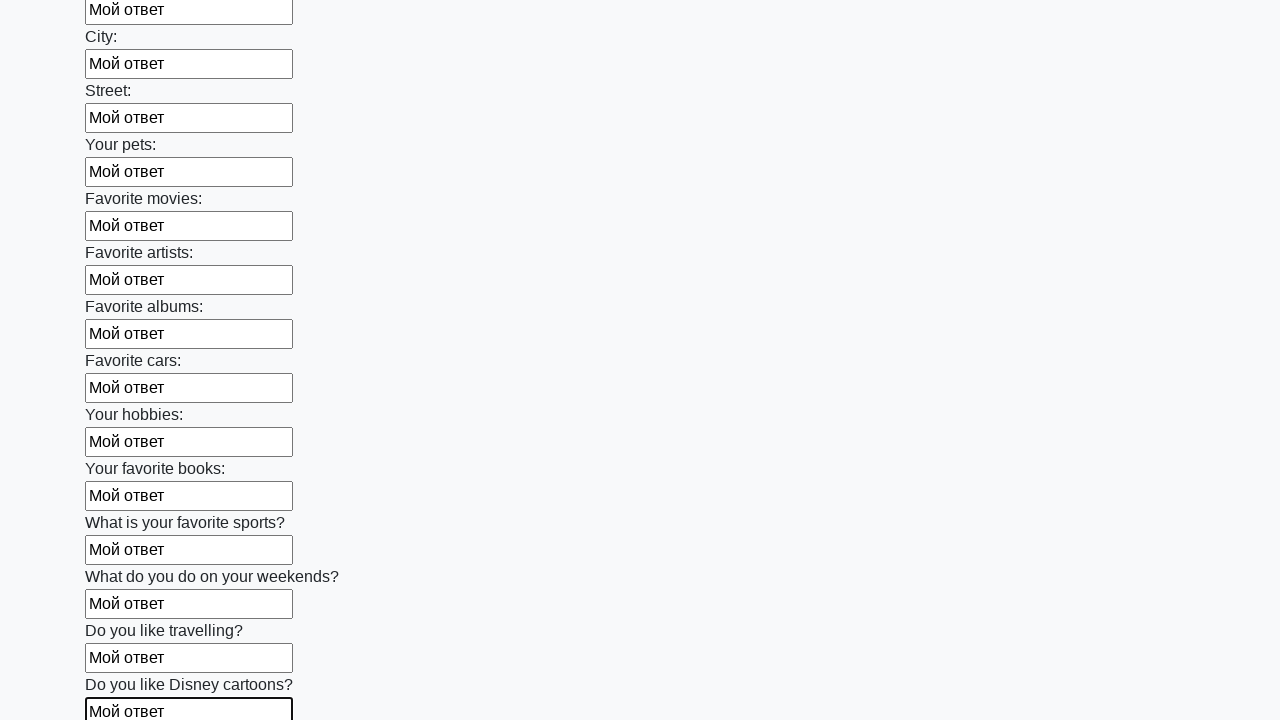

Filled input field with test answer on input >> nth=17
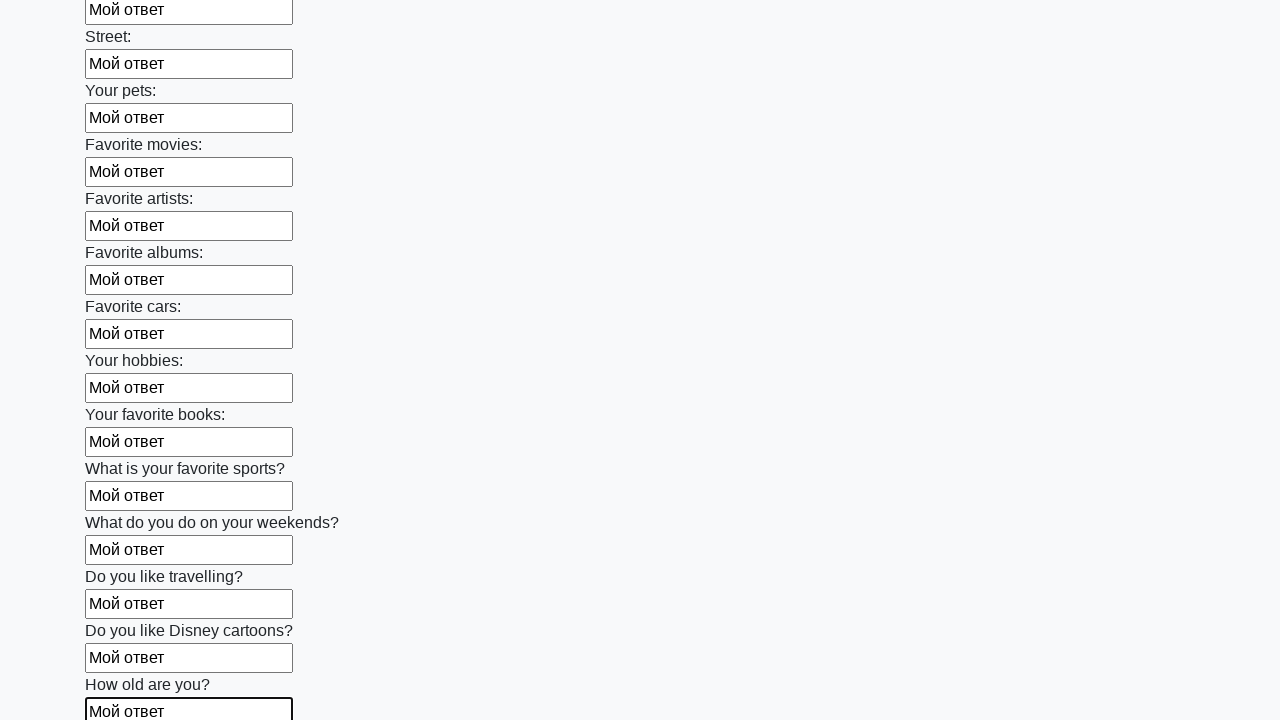

Filled input field with test answer on input >> nth=18
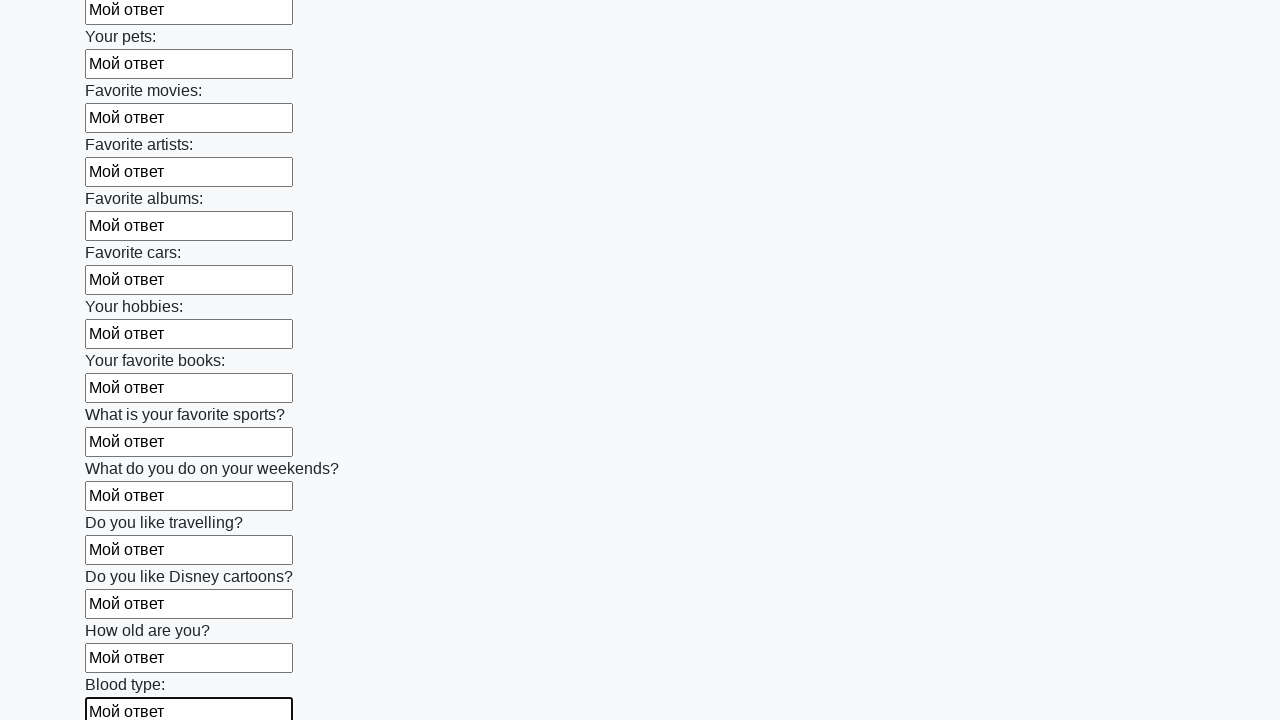

Filled input field with test answer on input >> nth=19
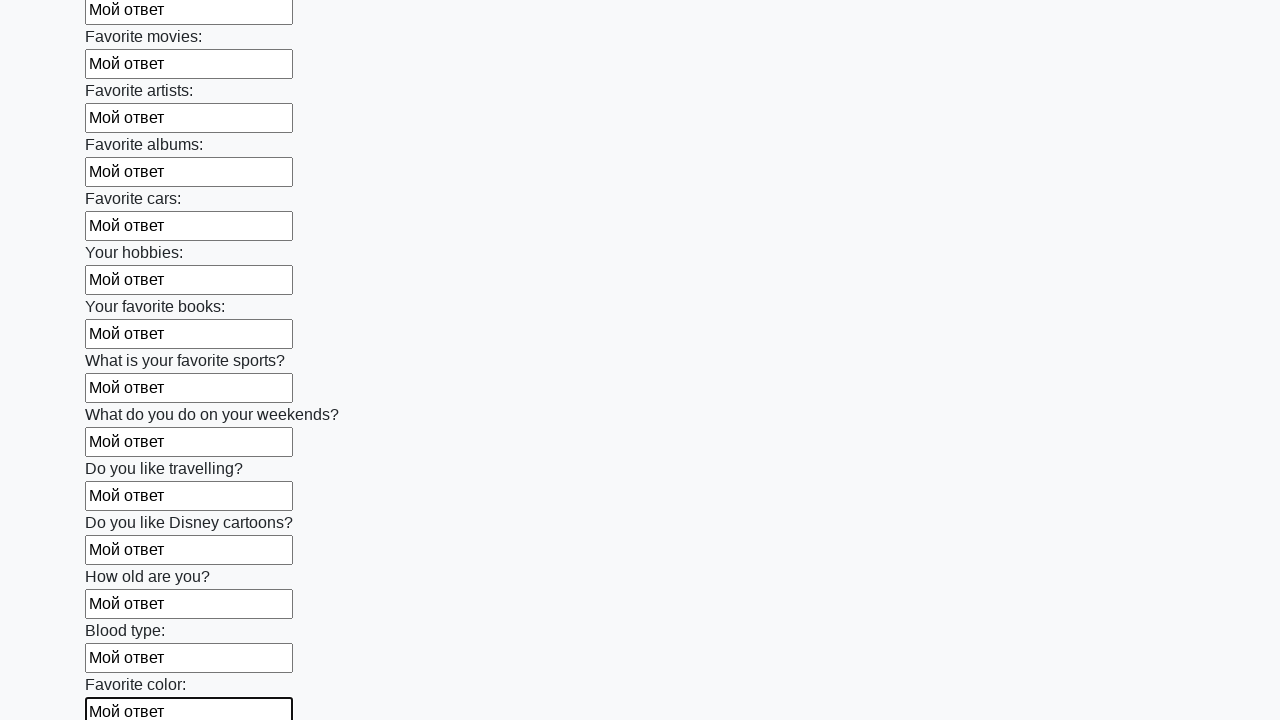

Filled input field with test answer on input >> nth=20
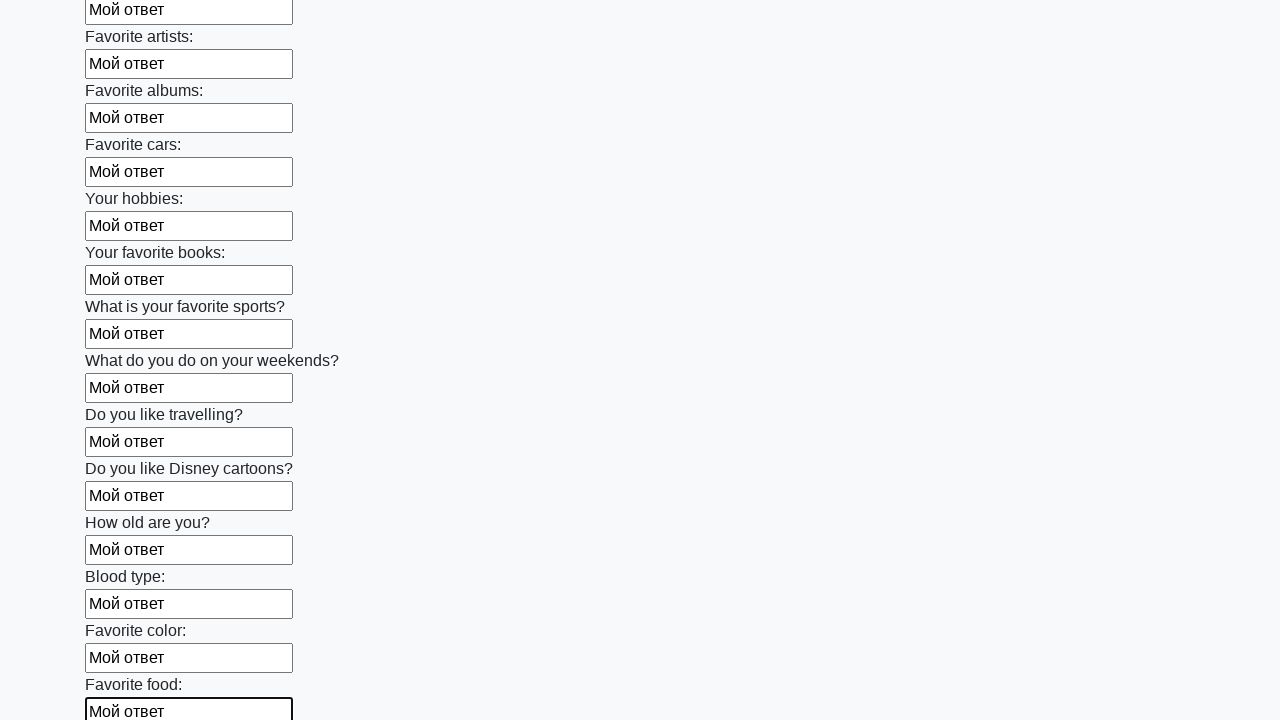

Filled input field with test answer on input >> nth=21
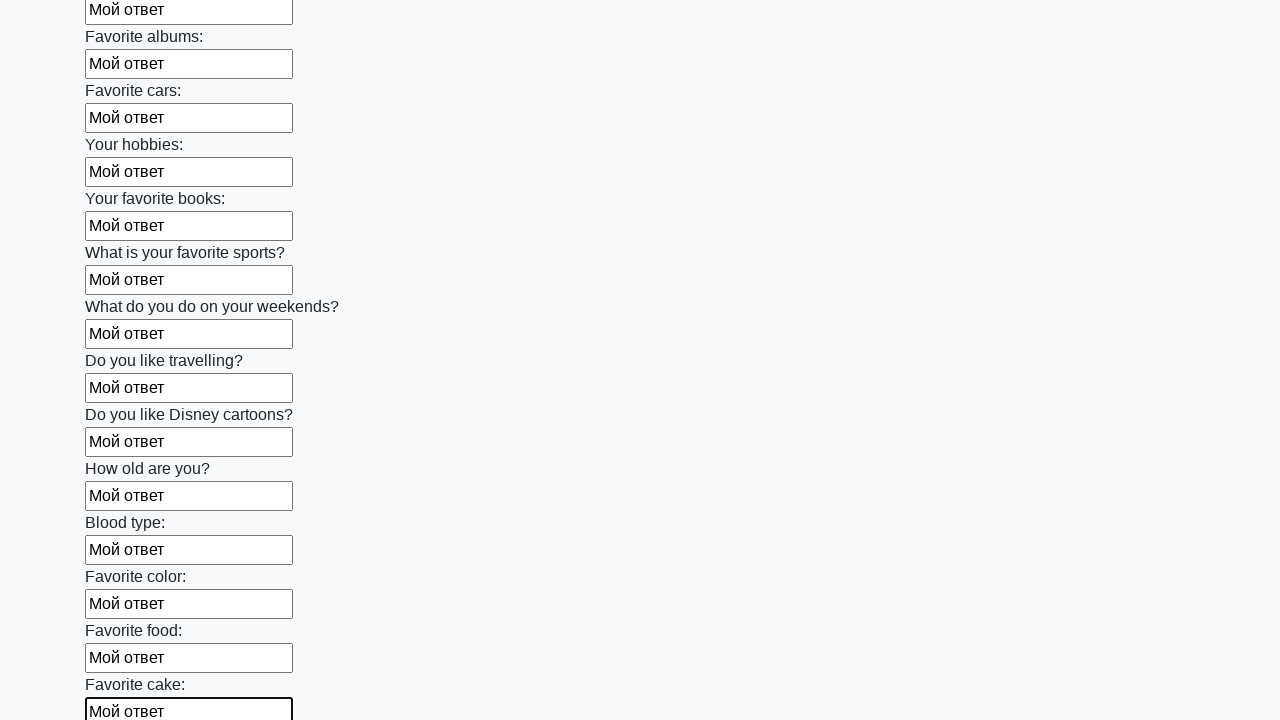

Filled input field with test answer on input >> nth=22
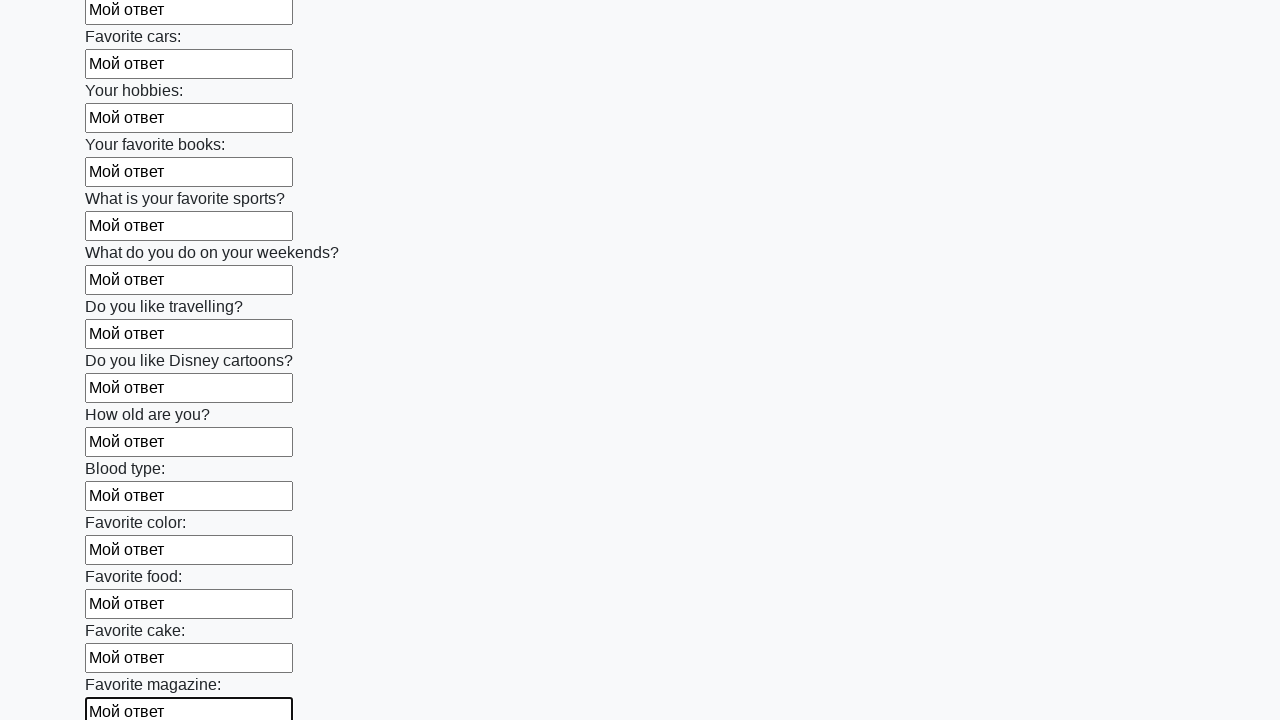

Filled input field with test answer on input >> nth=23
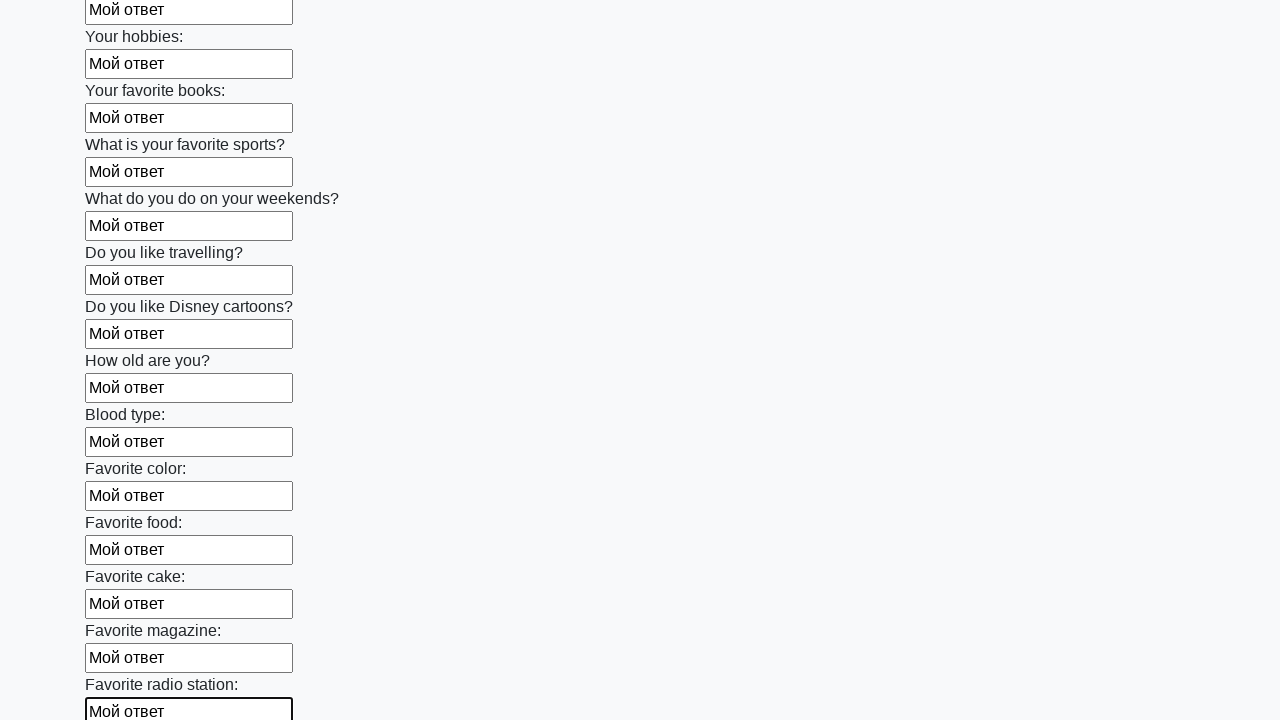

Filled input field with test answer on input >> nth=24
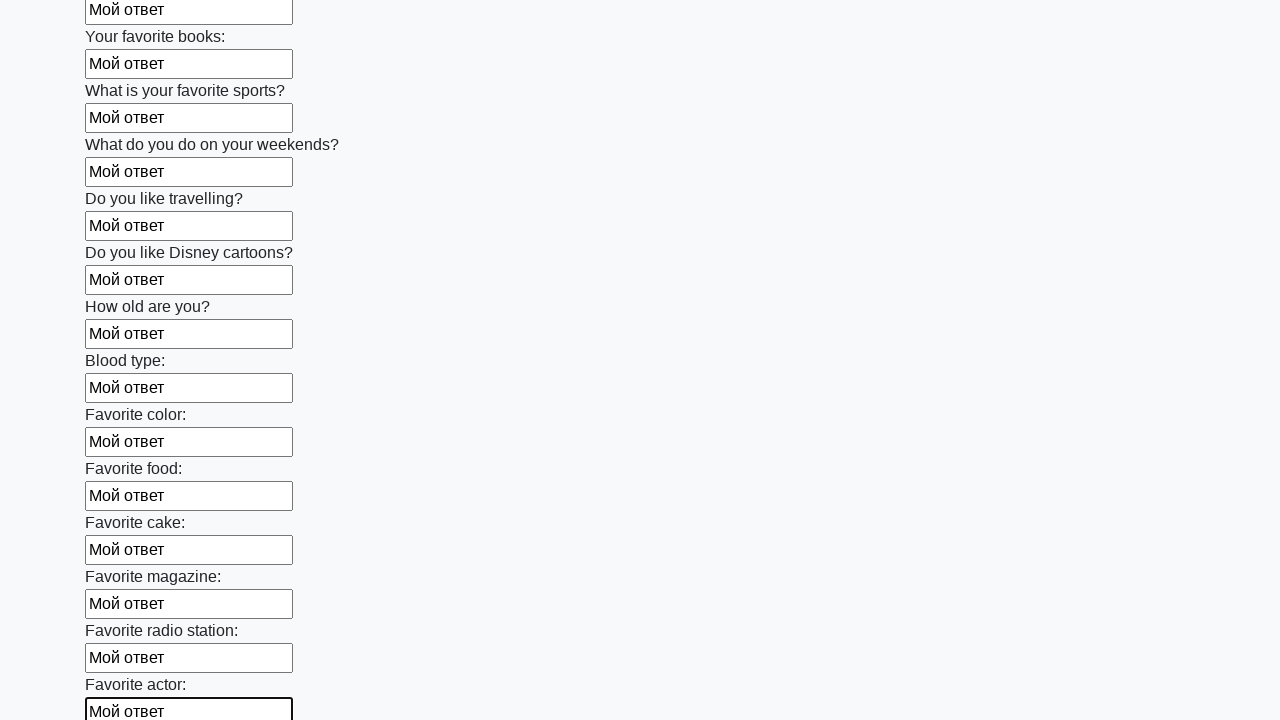

Filled input field with test answer on input >> nth=25
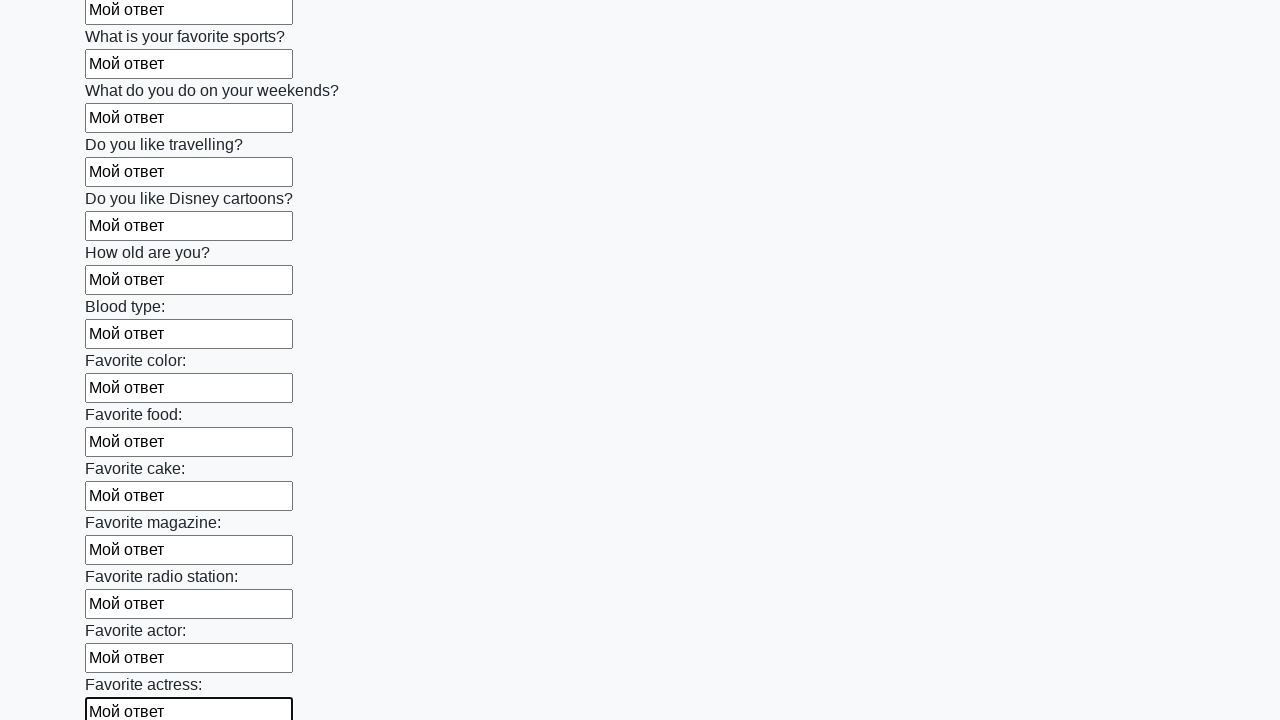

Filled input field with test answer on input >> nth=26
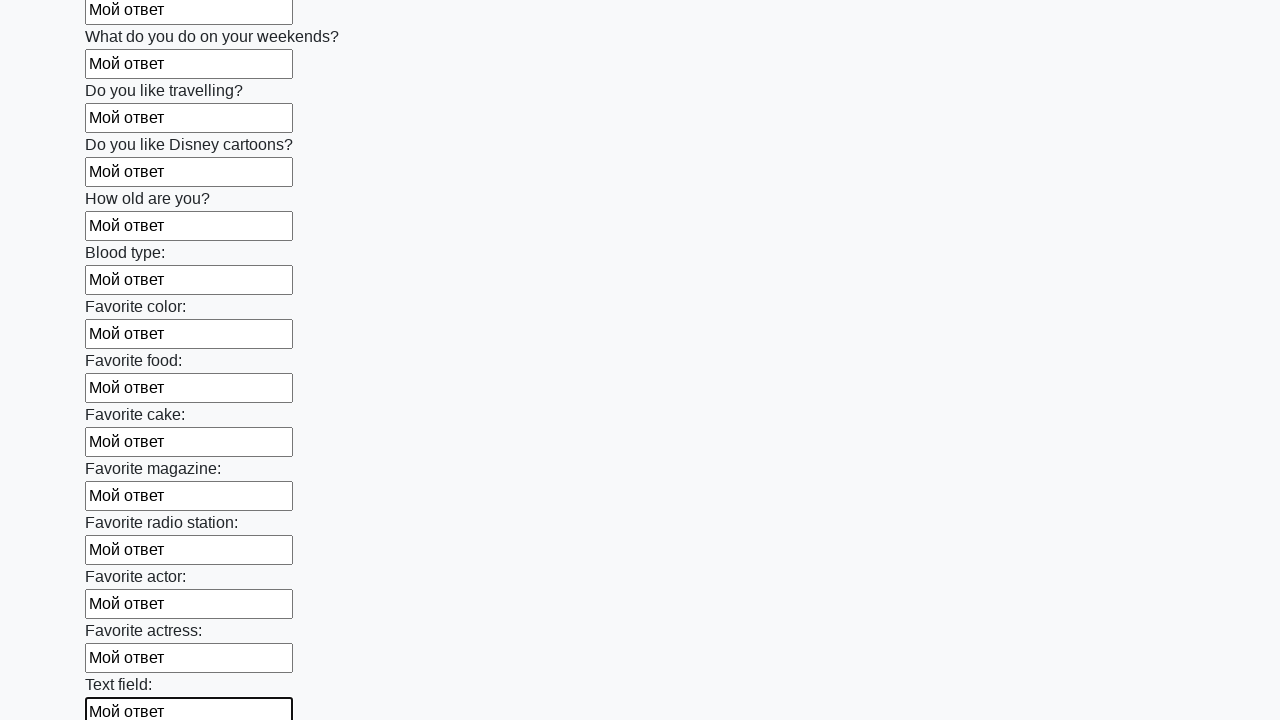

Filled input field with test answer on input >> nth=27
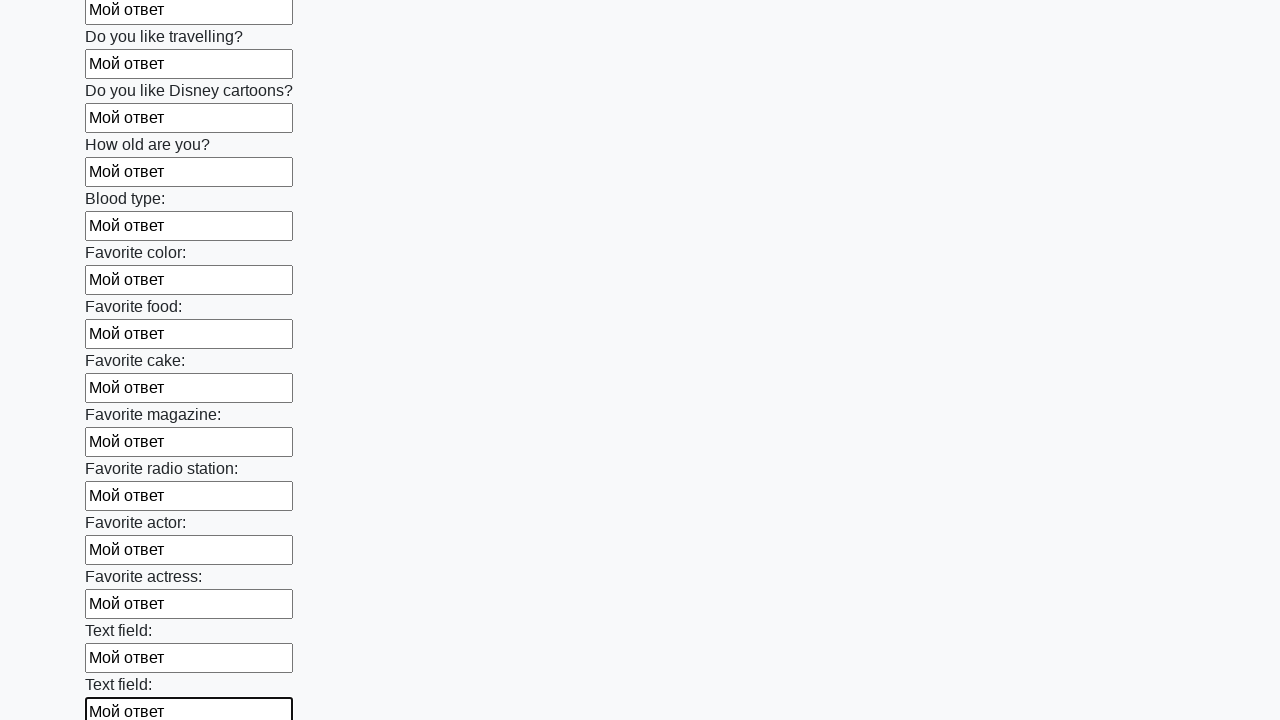

Filled input field with test answer on input >> nth=28
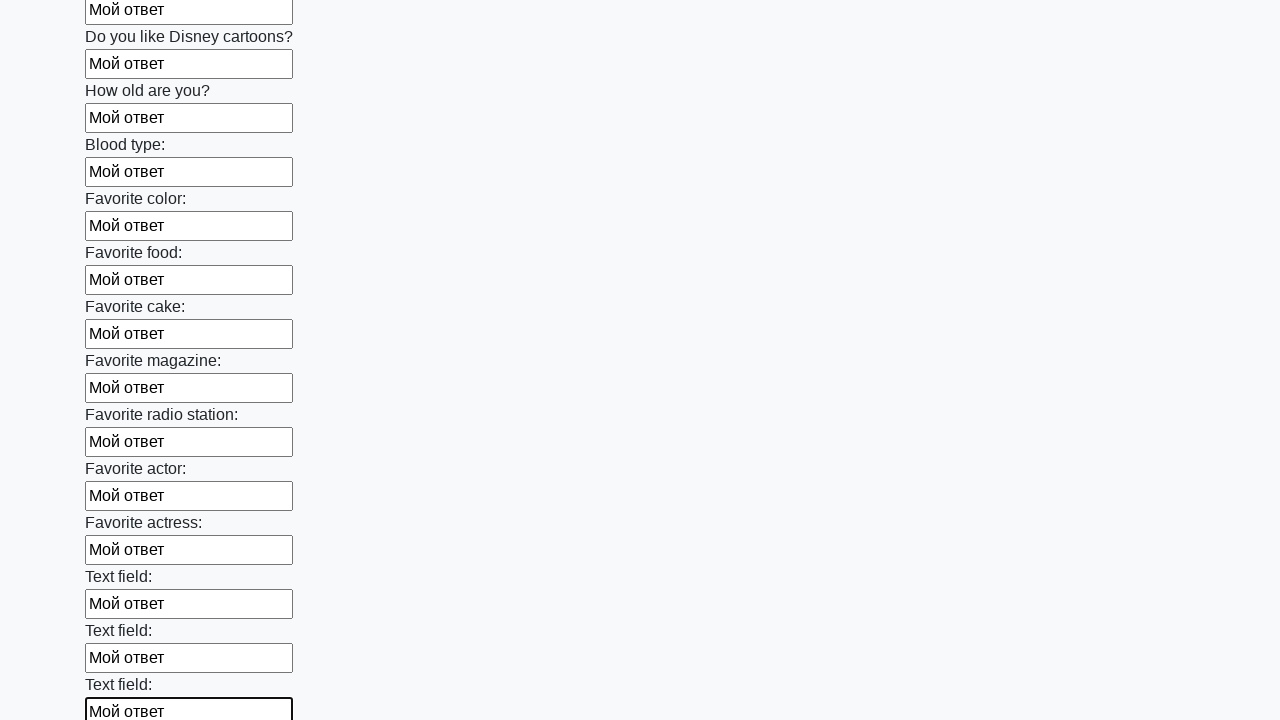

Filled input field with test answer on input >> nth=29
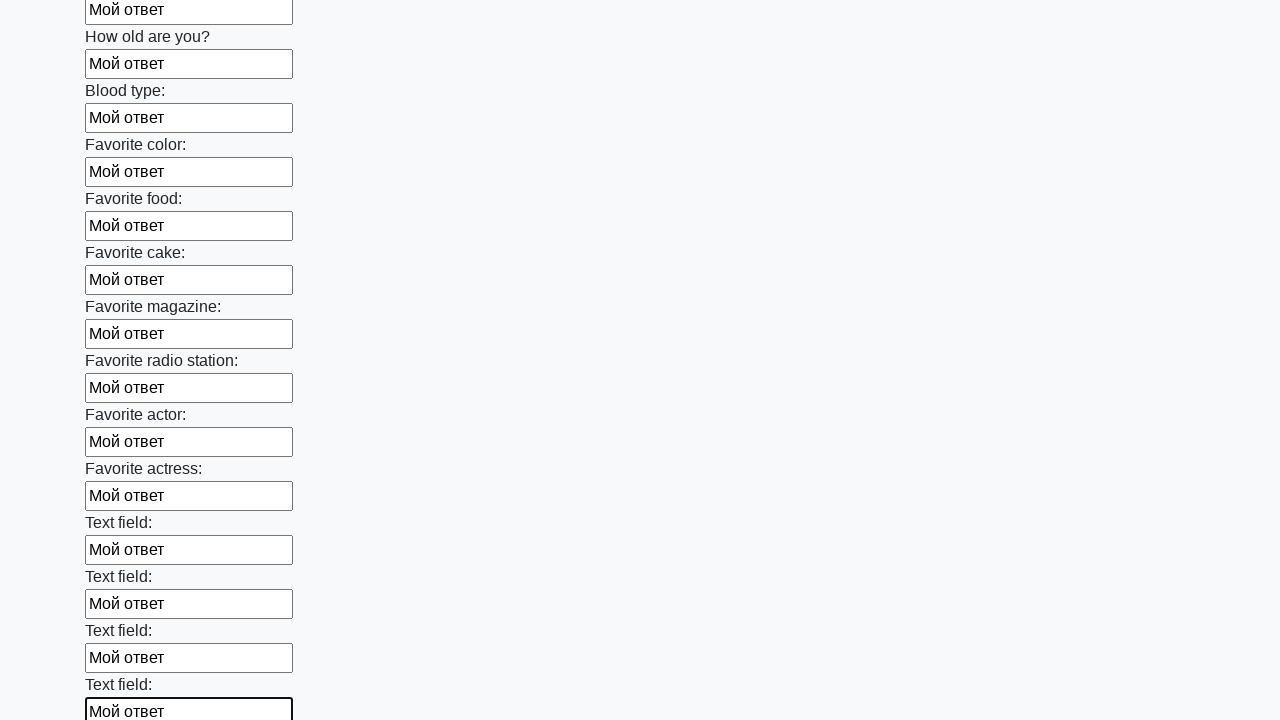

Filled input field with test answer on input >> nth=30
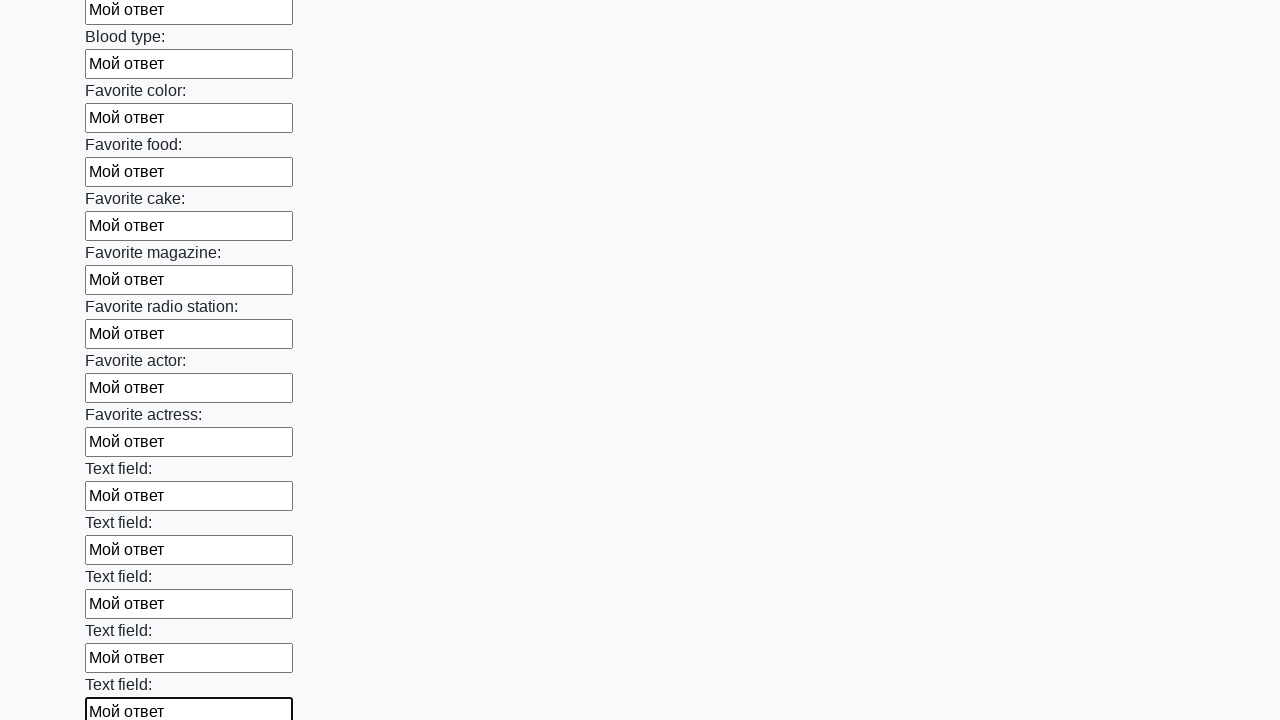

Filled input field with test answer on input >> nth=31
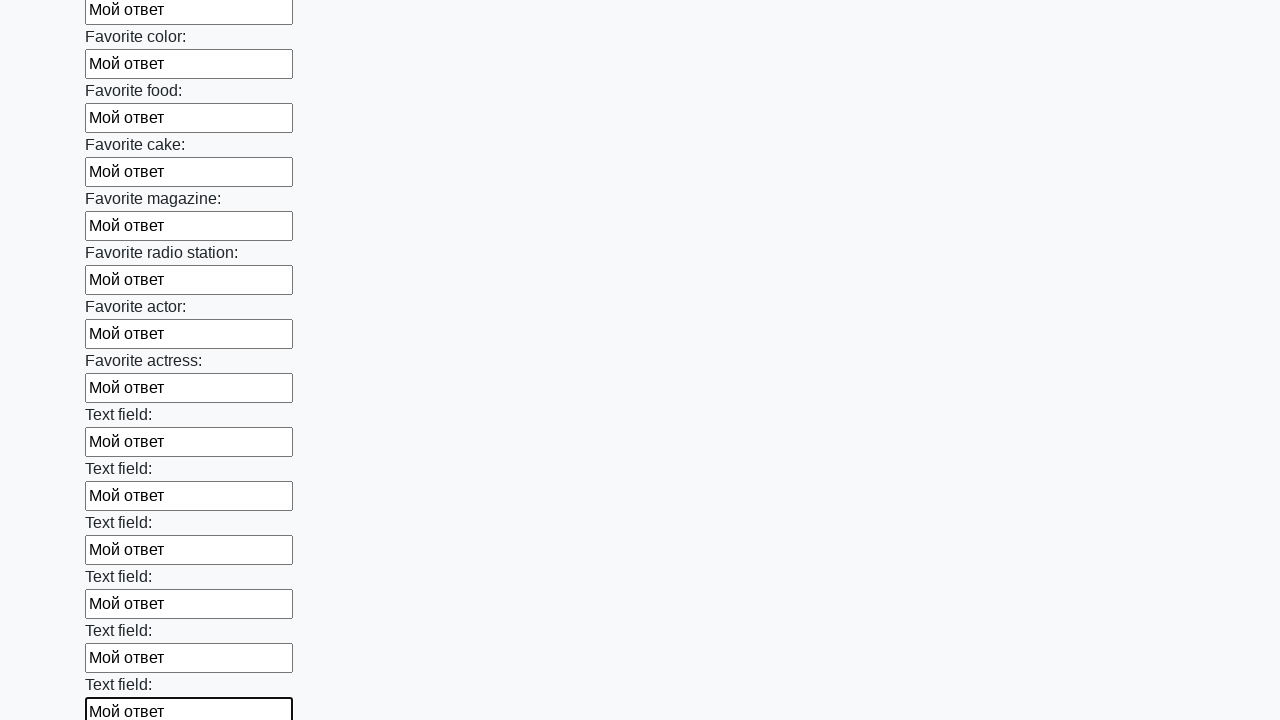

Filled input field with test answer on input >> nth=32
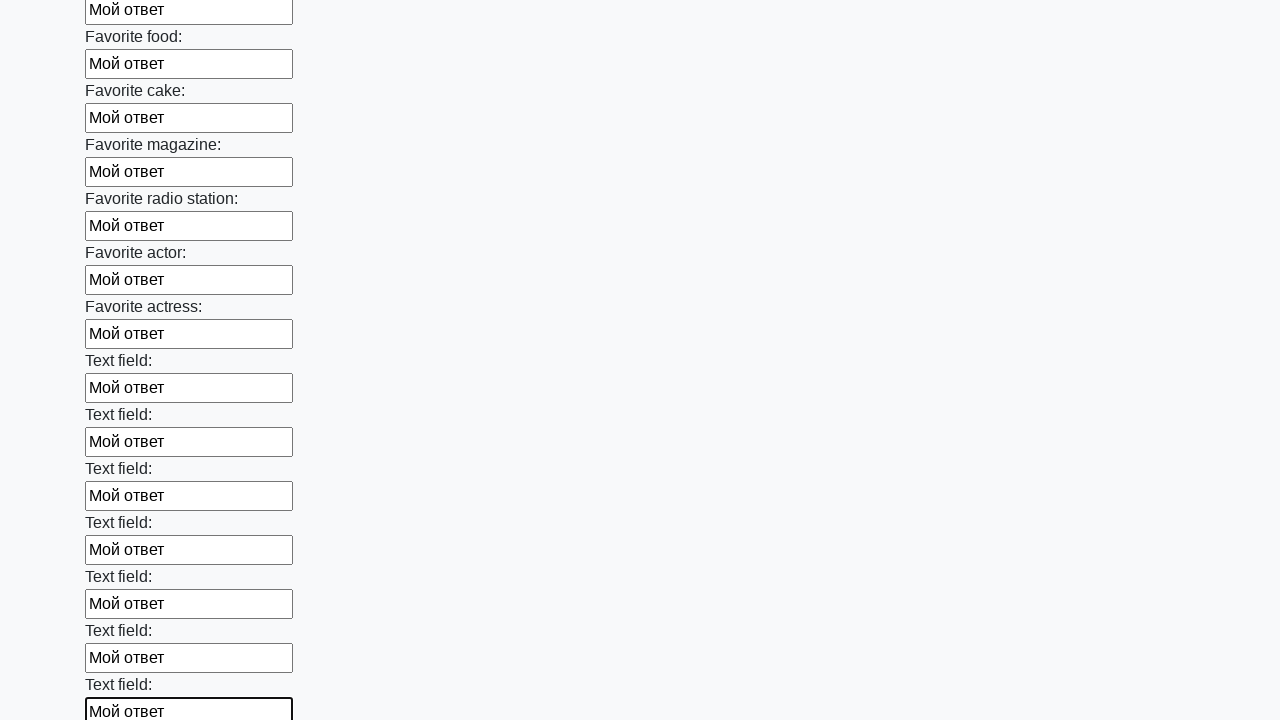

Filled input field with test answer on input >> nth=33
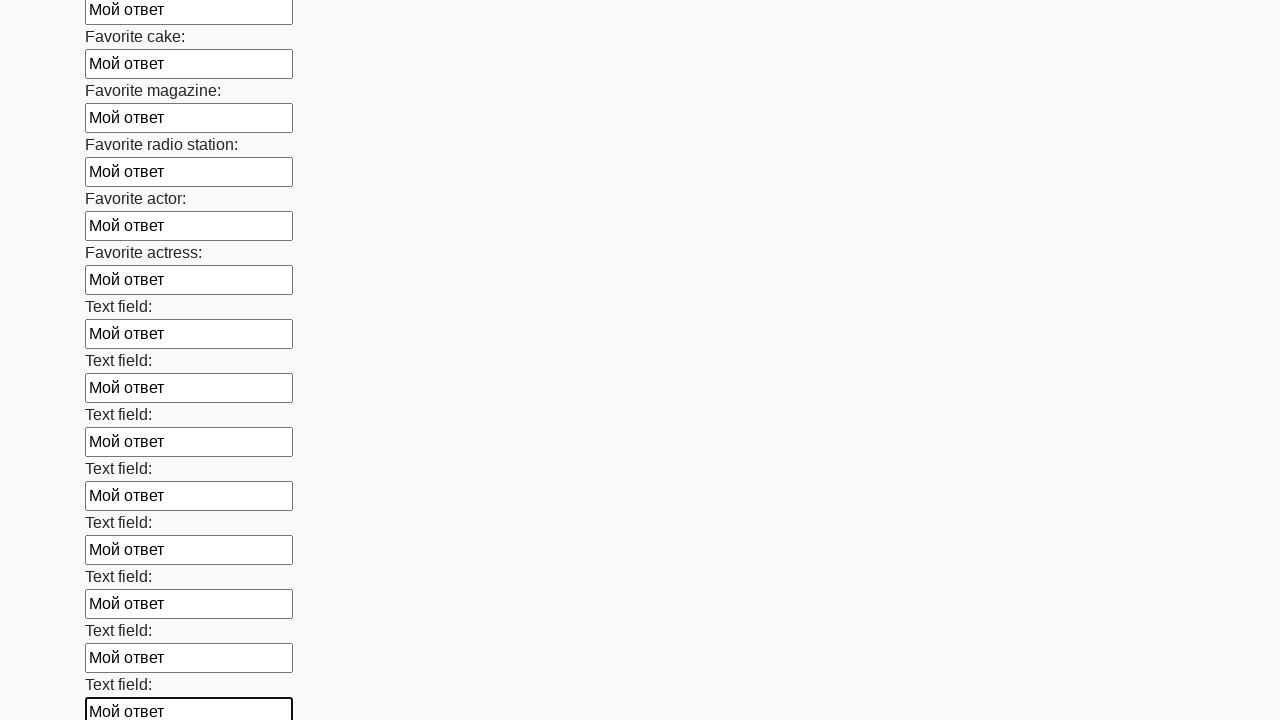

Filled input field with test answer on input >> nth=34
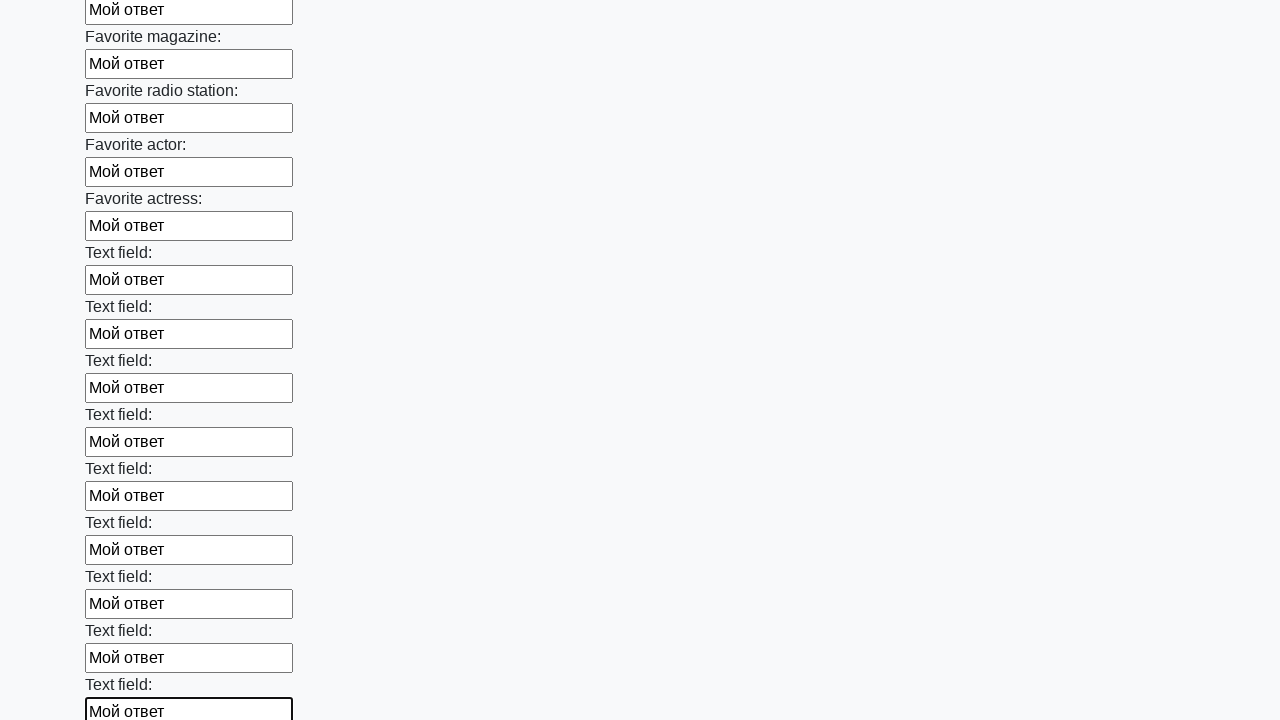

Filled input field with test answer on input >> nth=35
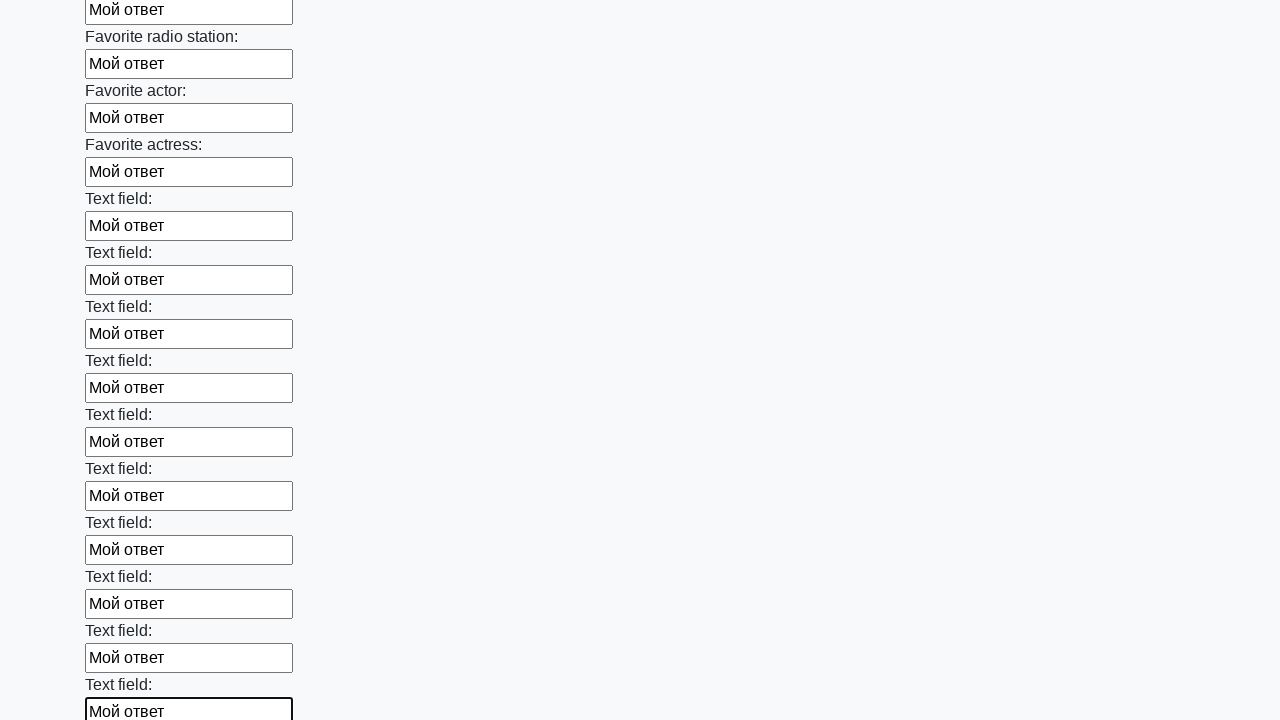

Filled input field with test answer on input >> nth=36
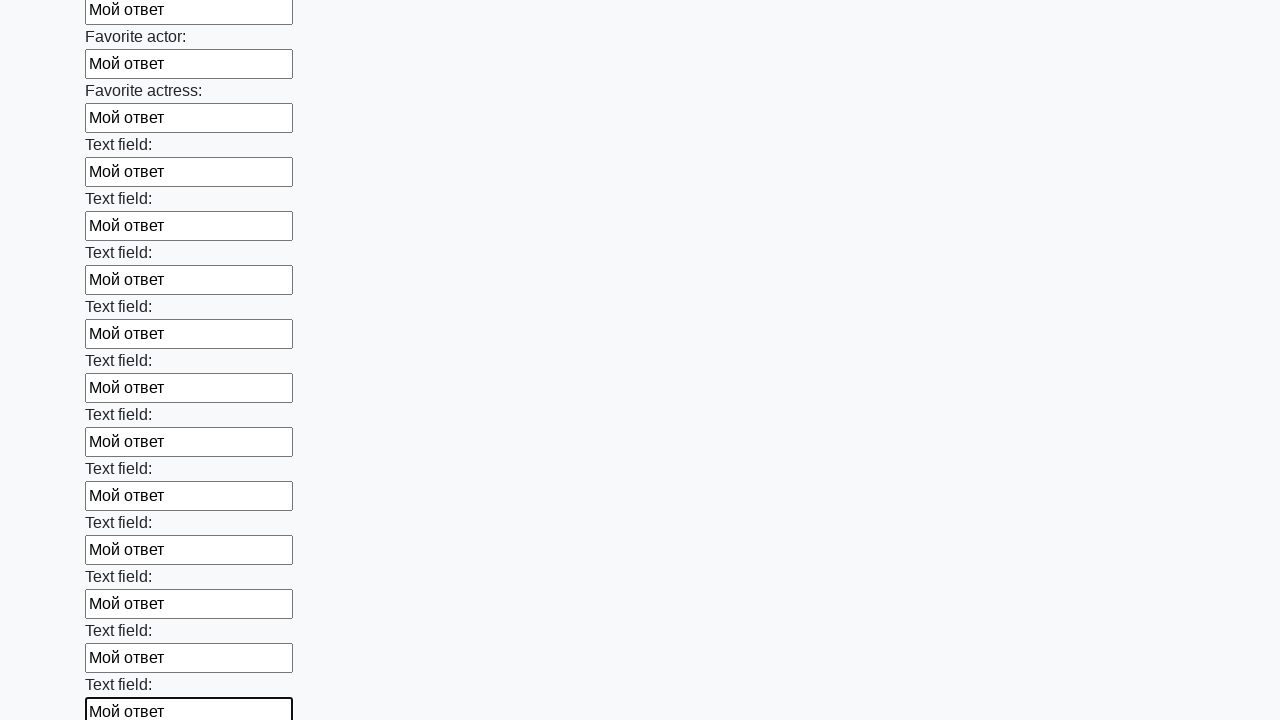

Filled input field with test answer on input >> nth=37
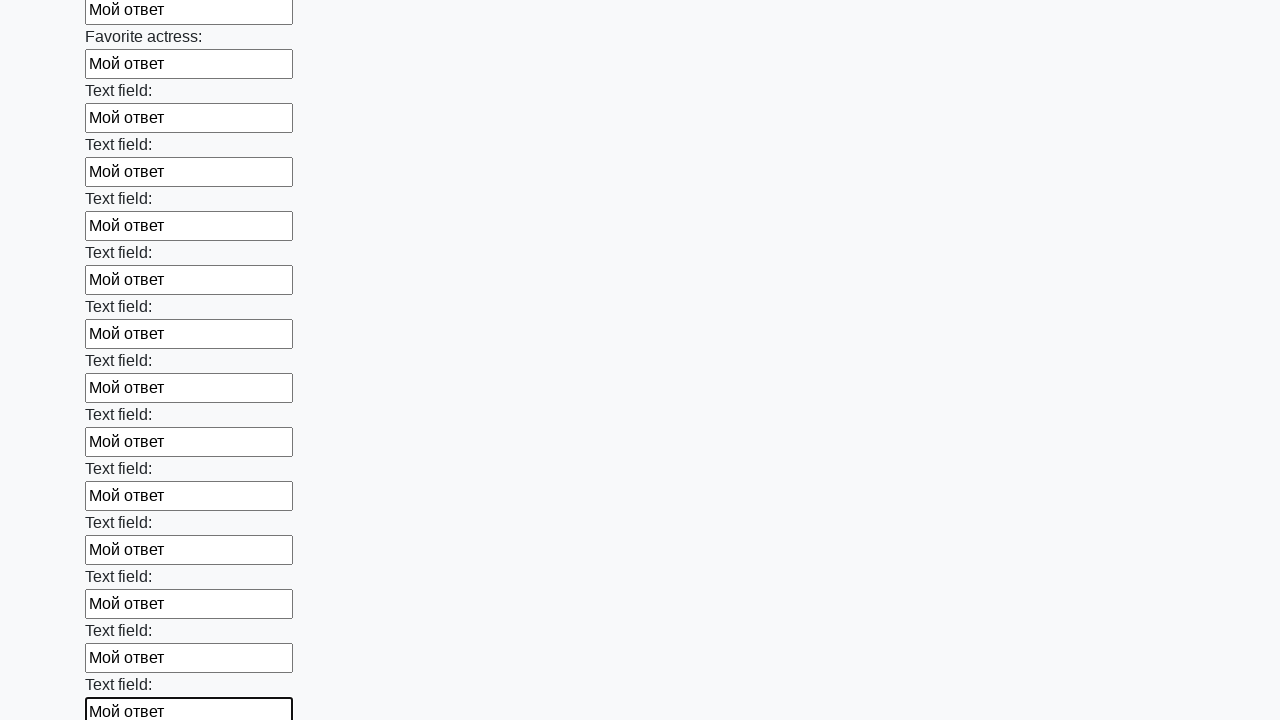

Filled input field with test answer on input >> nth=38
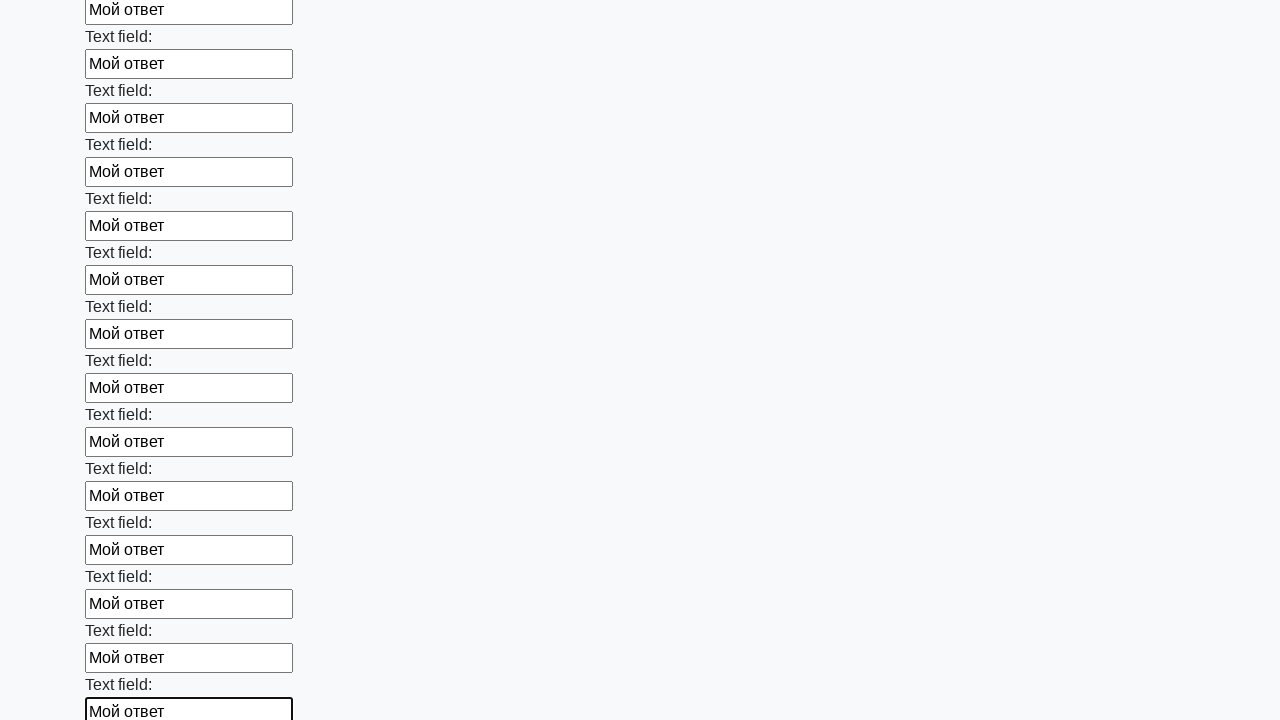

Filled input field with test answer on input >> nth=39
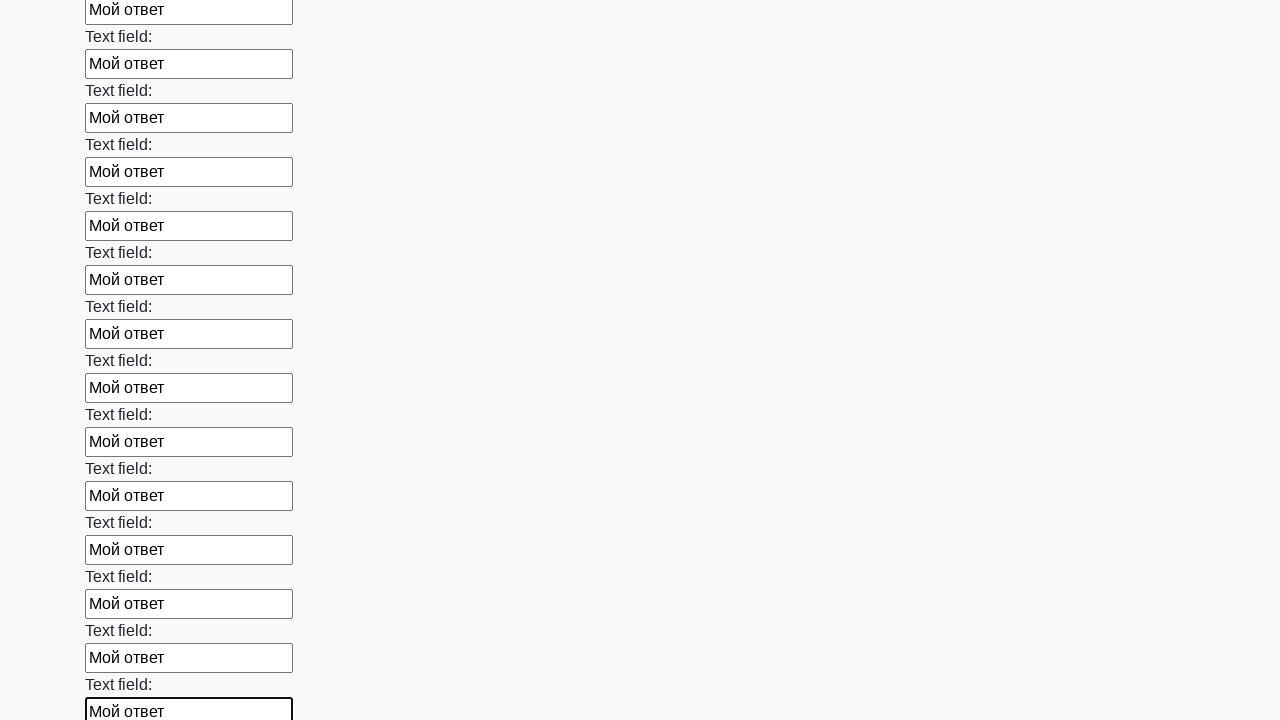

Filled input field with test answer on input >> nth=40
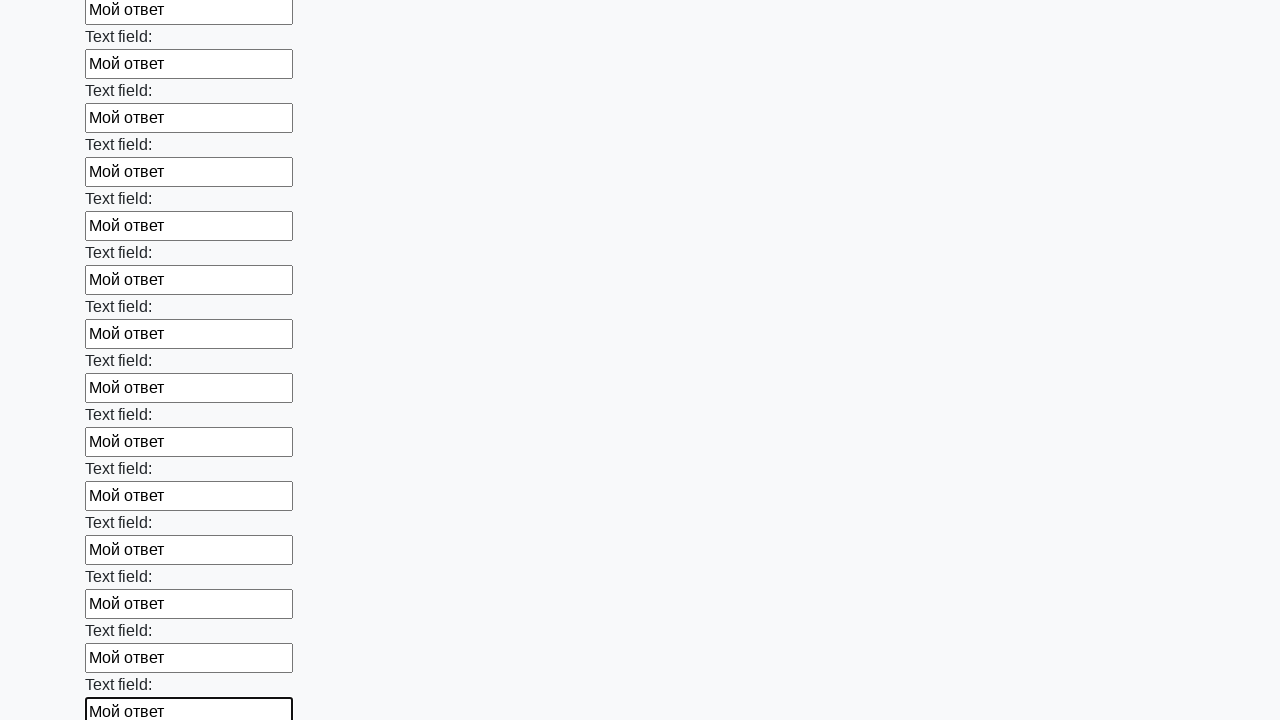

Filled input field with test answer on input >> nth=41
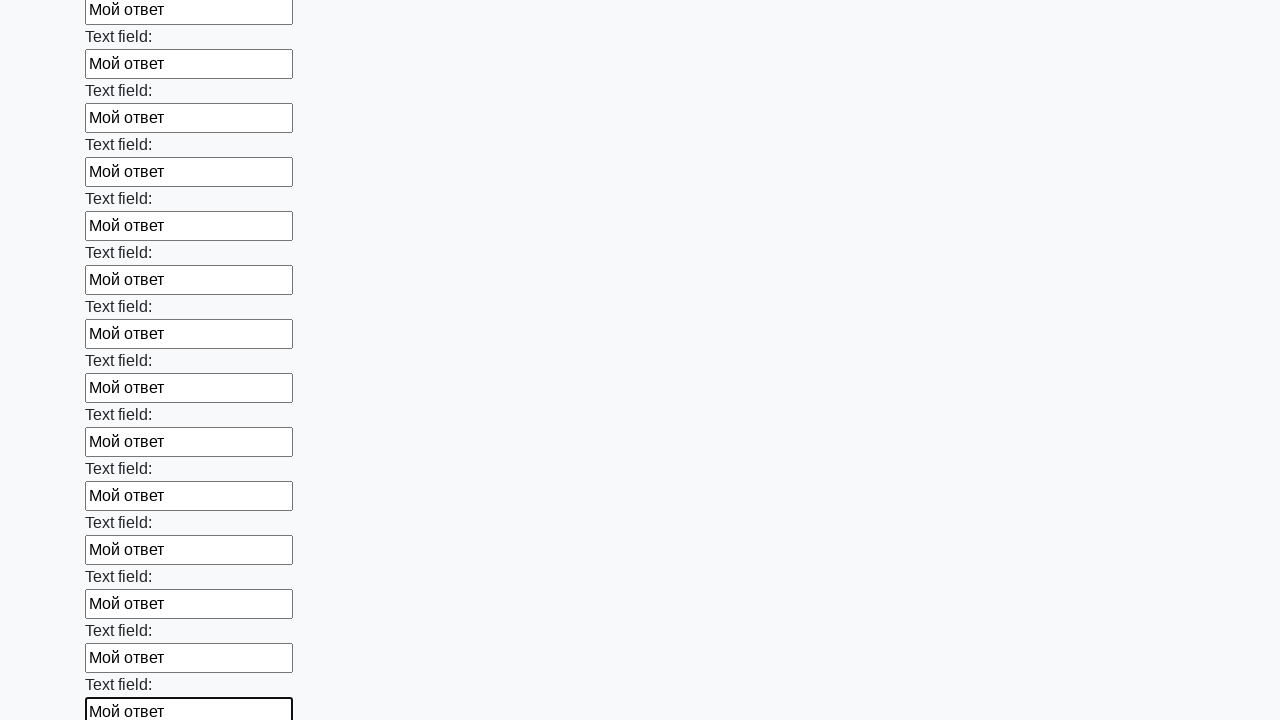

Filled input field with test answer on input >> nth=42
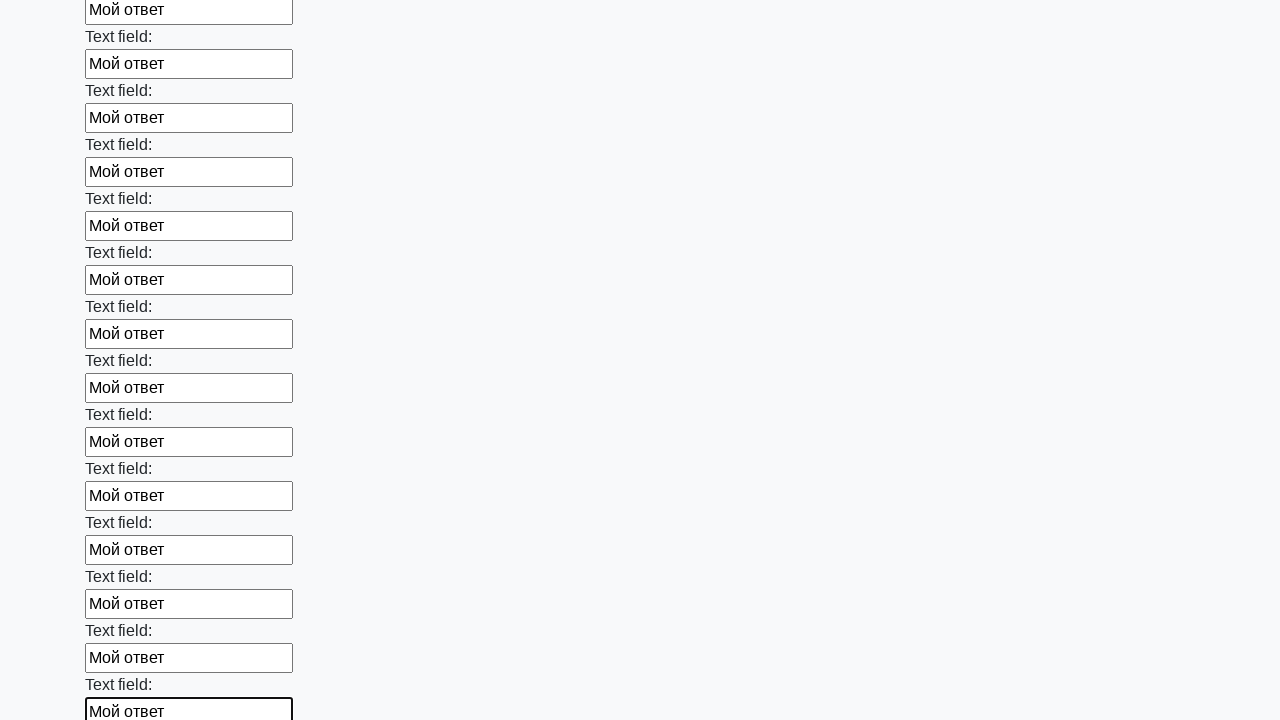

Filled input field with test answer on input >> nth=43
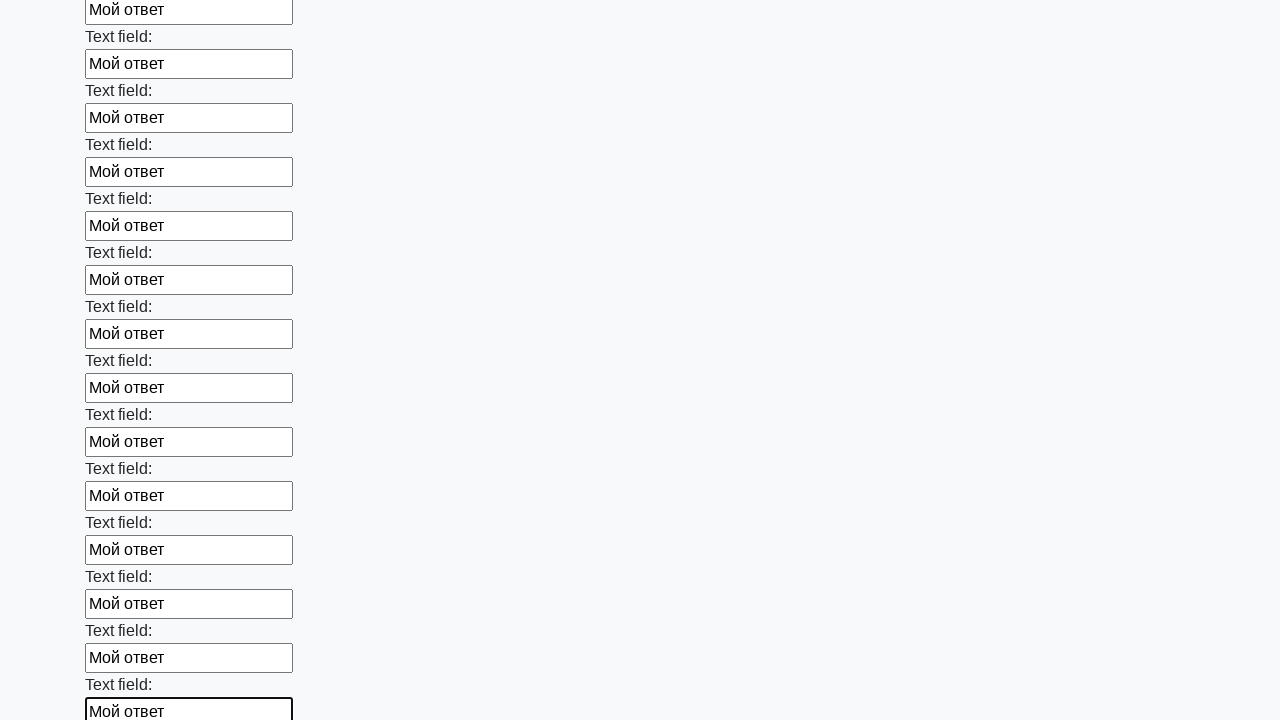

Filled input field with test answer on input >> nth=44
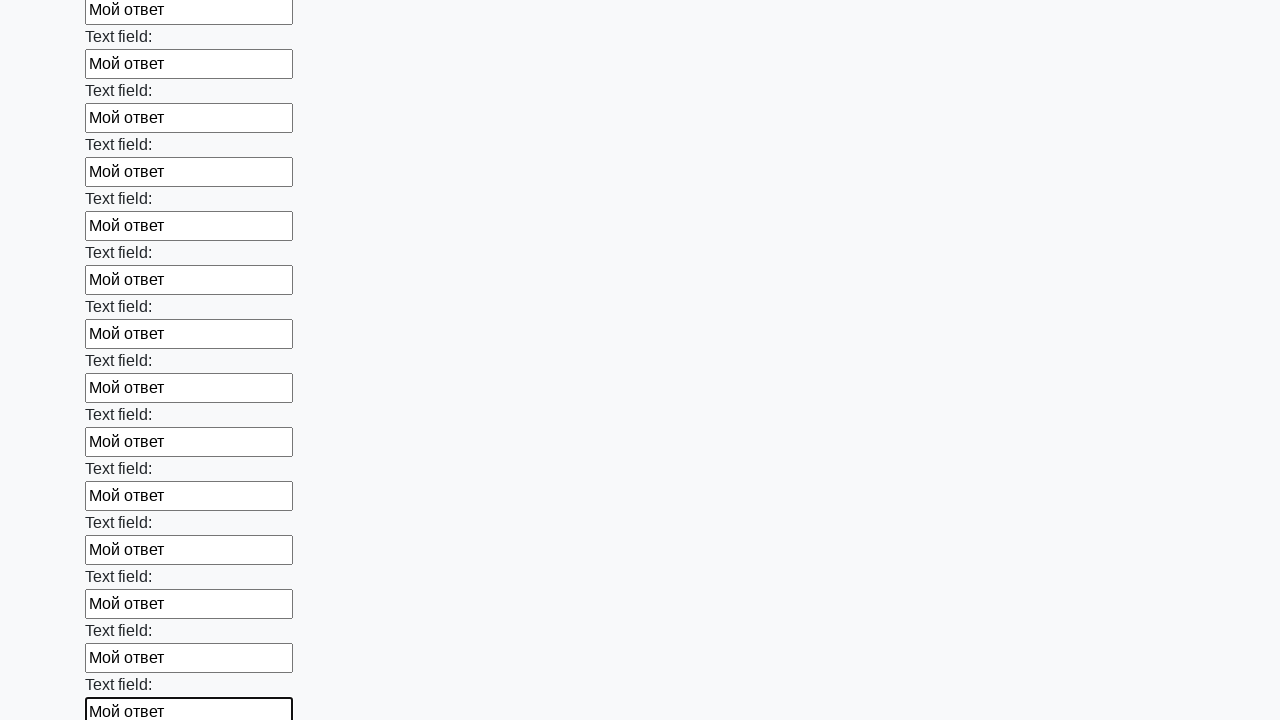

Filled input field with test answer on input >> nth=45
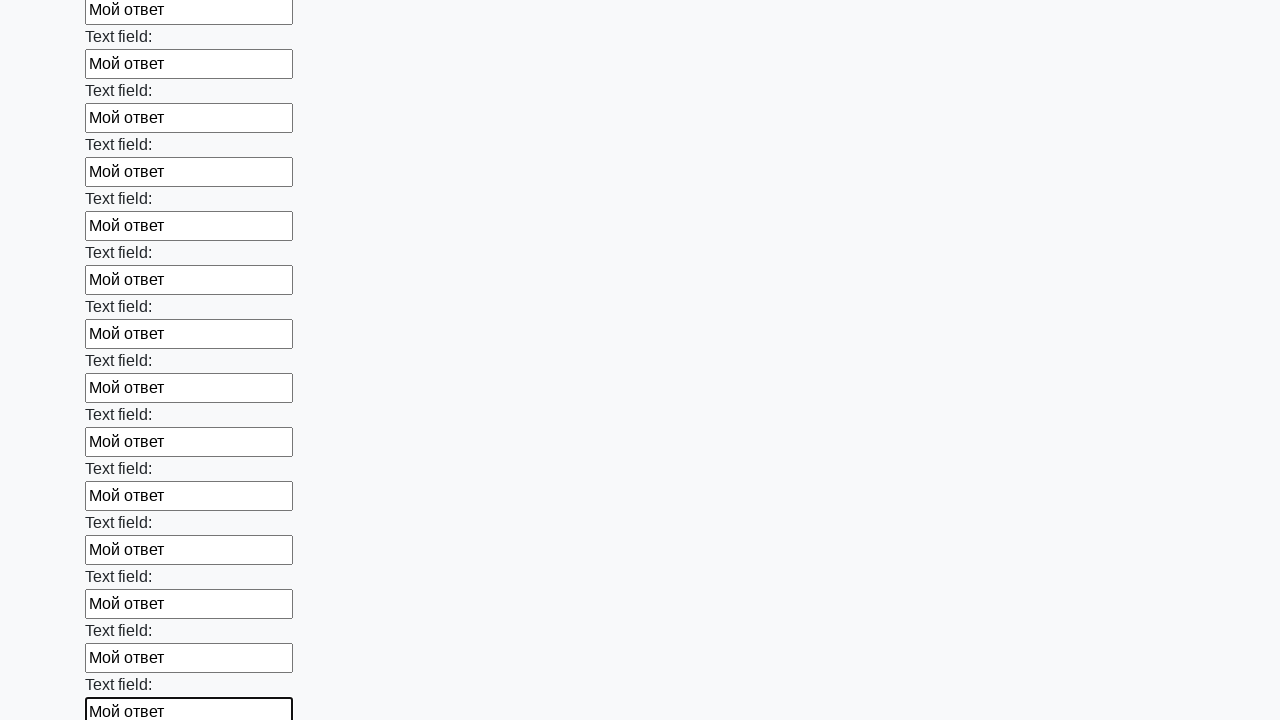

Filled input field with test answer on input >> nth=46
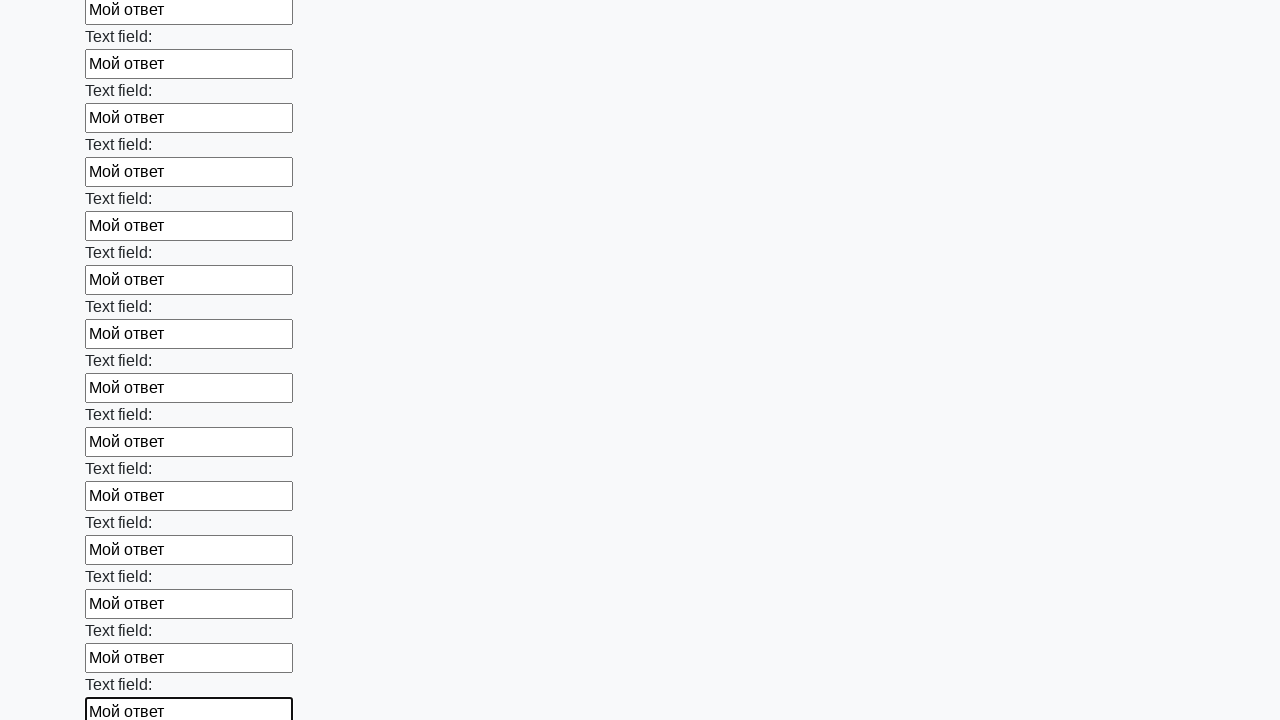

Filled input field with test answer on input >> nth=47
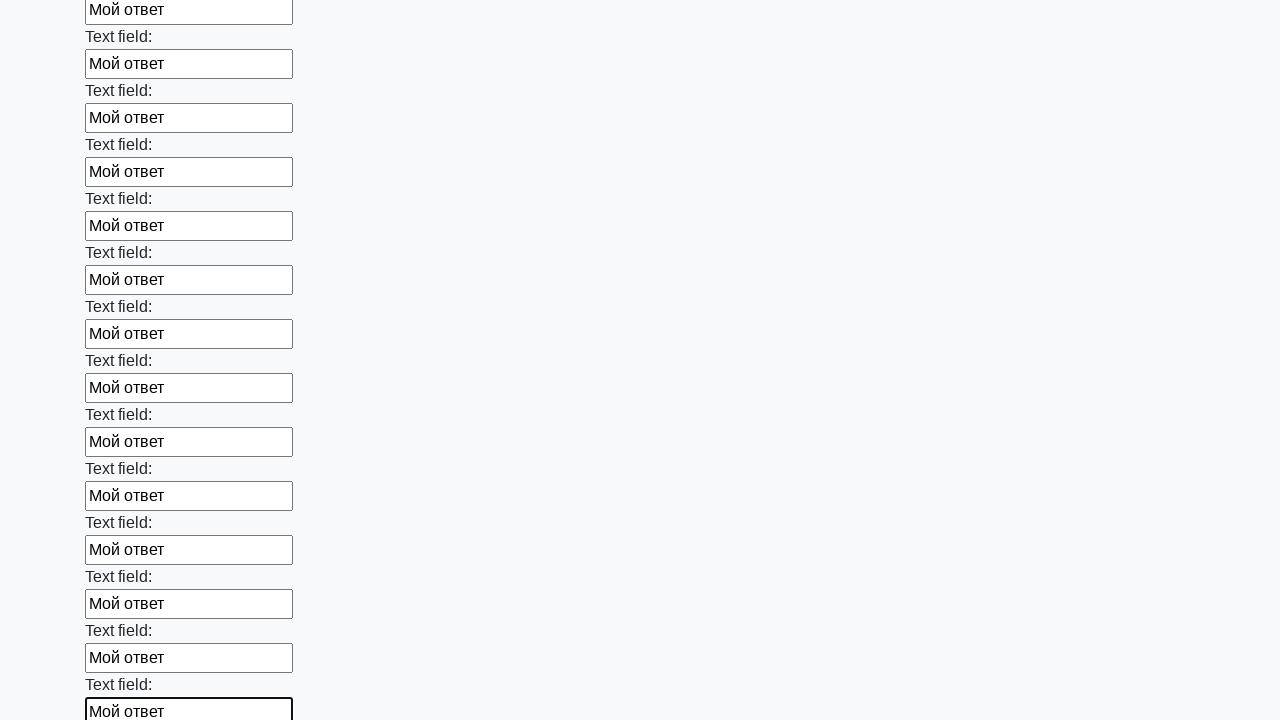

Filled input field with test answer on input >> nth=48
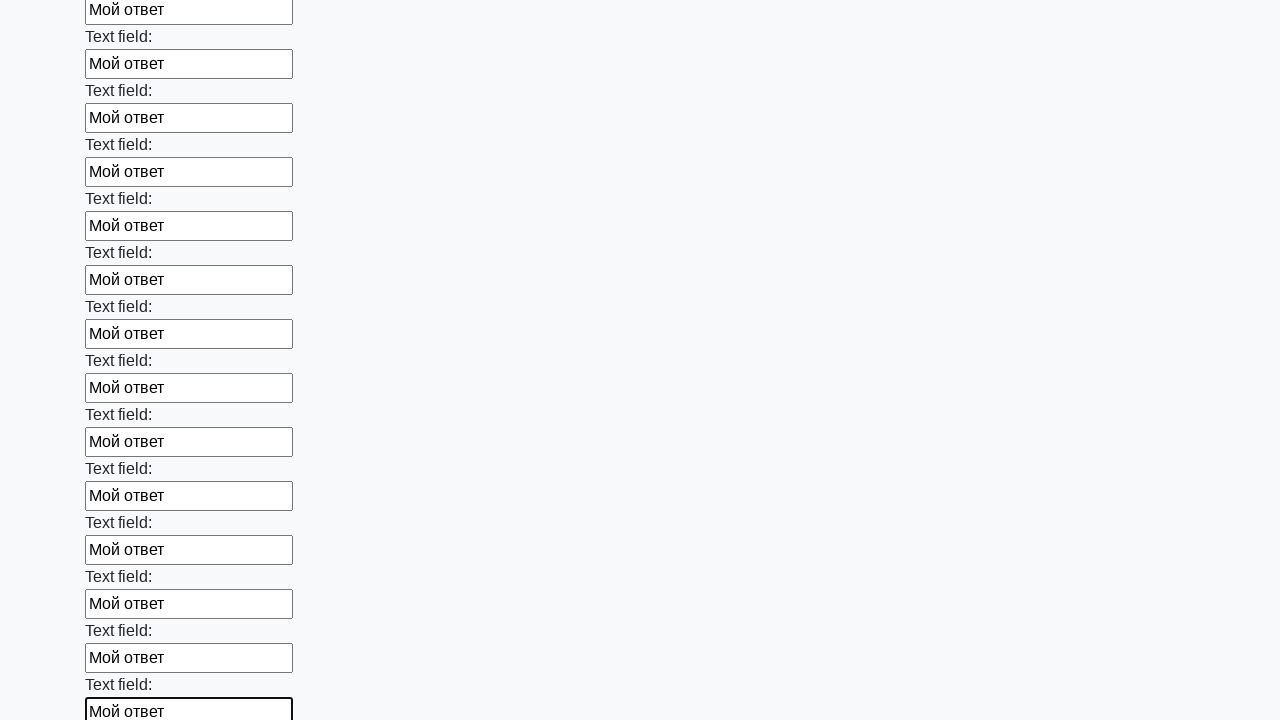

Filled input field with test answer on input >> nth=49
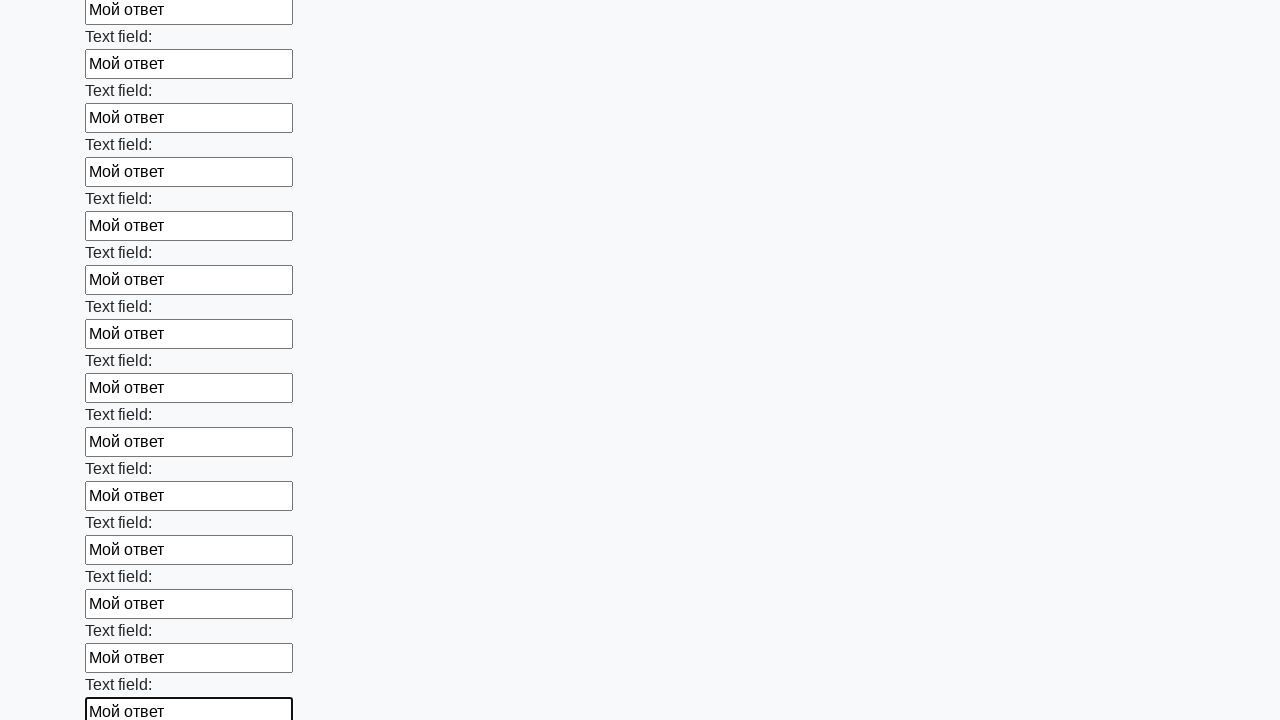

Filled input field with test answer on input >> nth=50
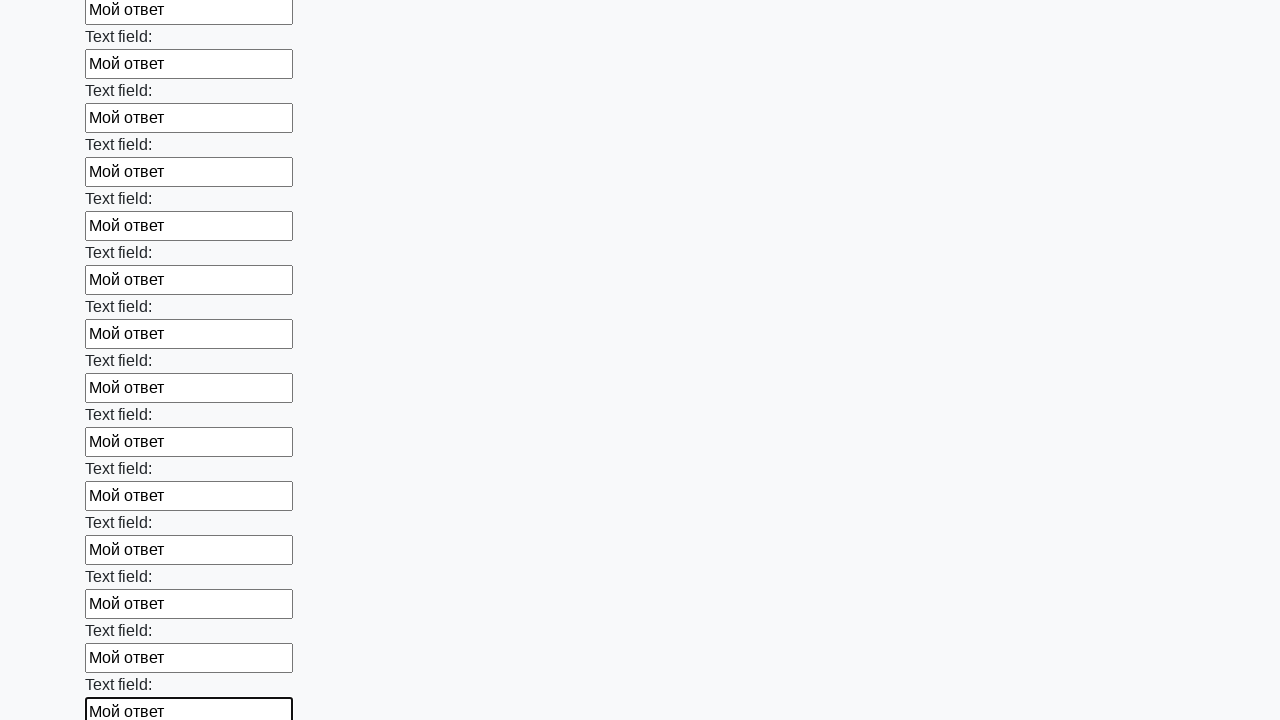

Filled input field with test answer on input >> nth=51
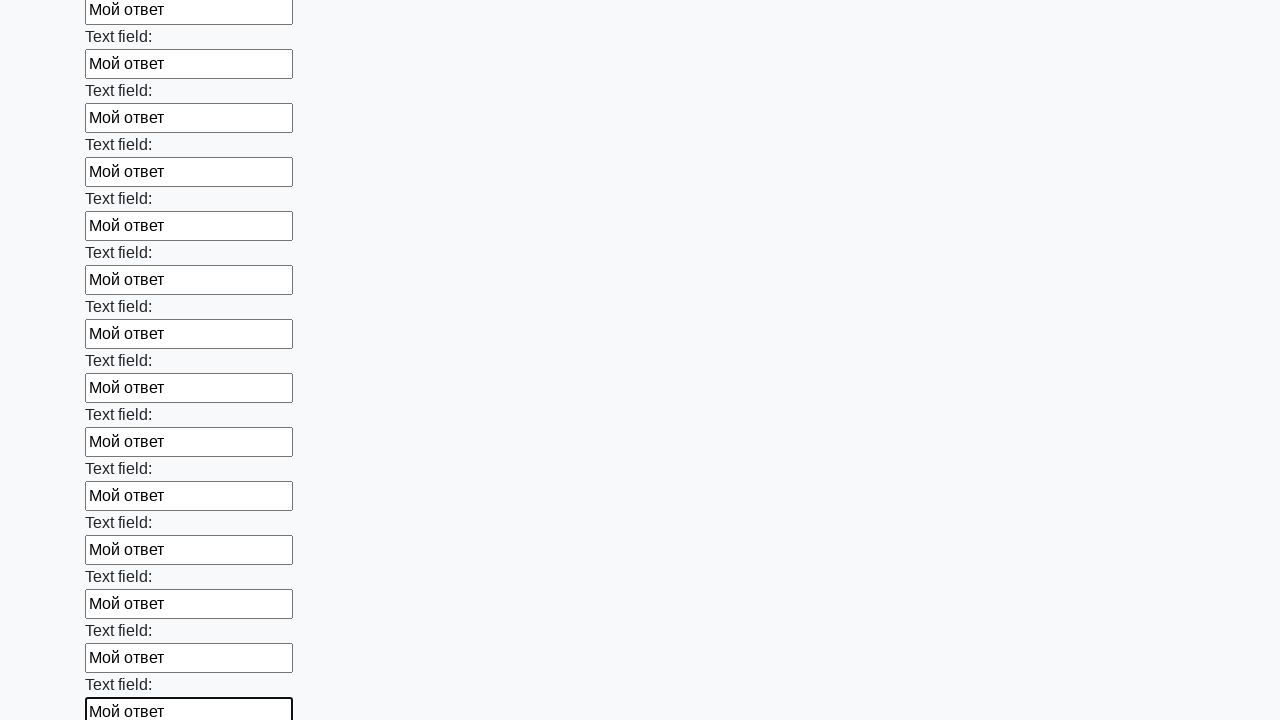

Filled input field with test answer on input >> nth=52
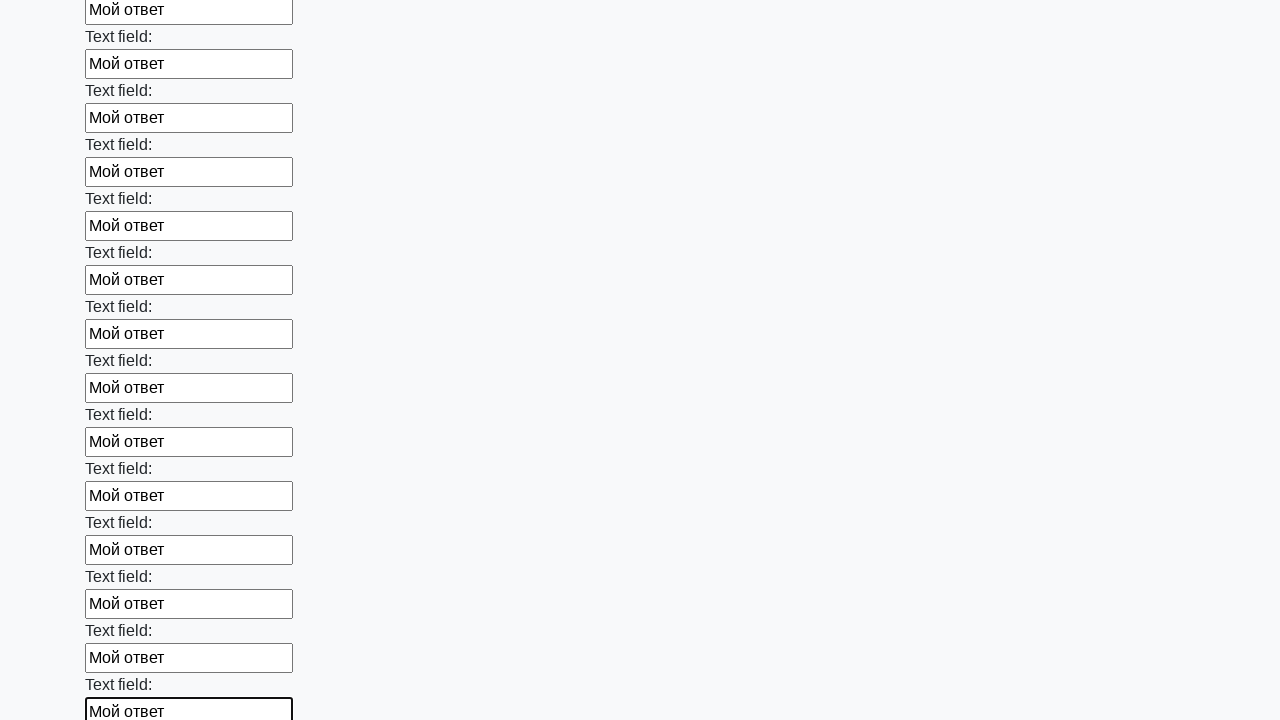

Filled input field with test answer on input >> nth=53
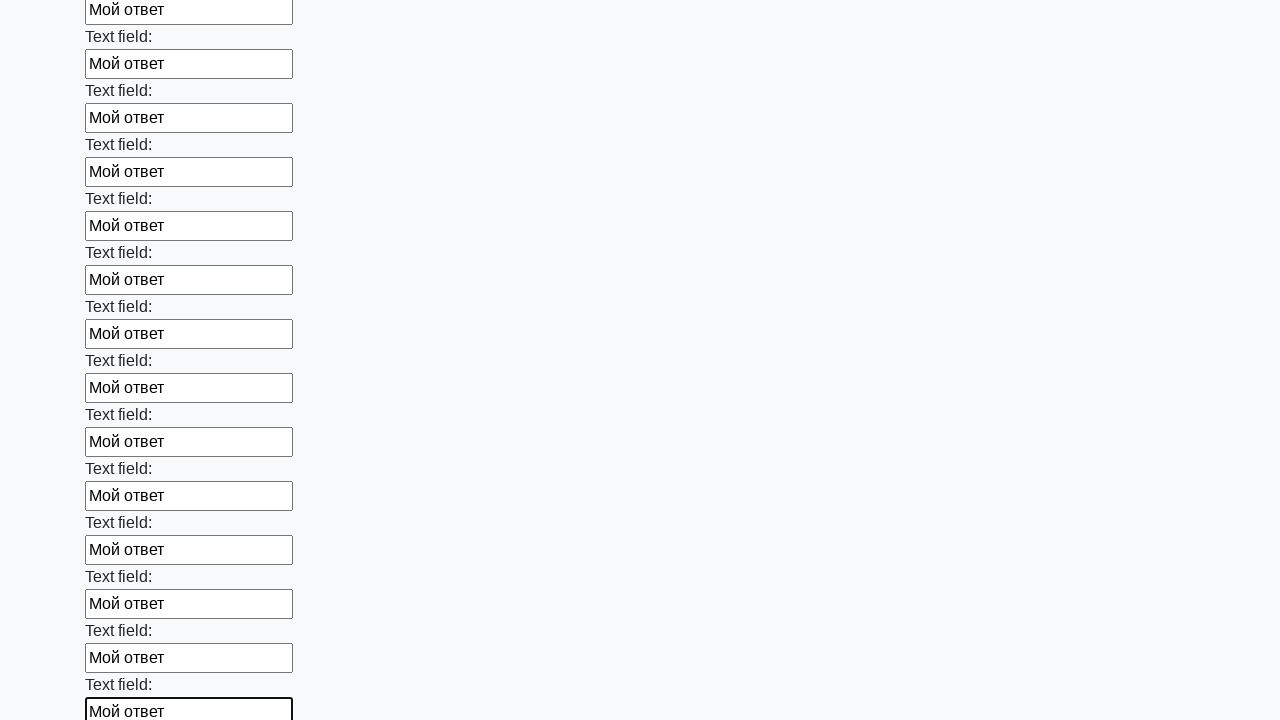

Filled input field with test answer on input >> nth=54
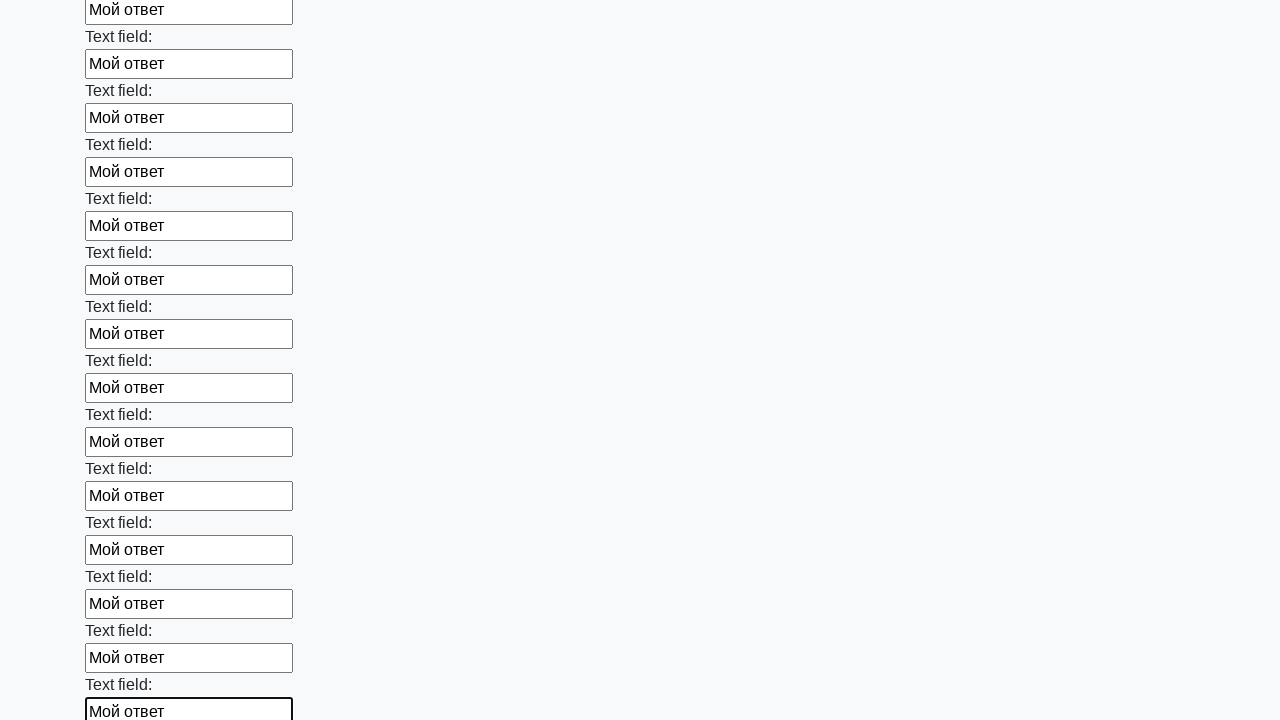

Filled input field with test answer on input >> nth=55
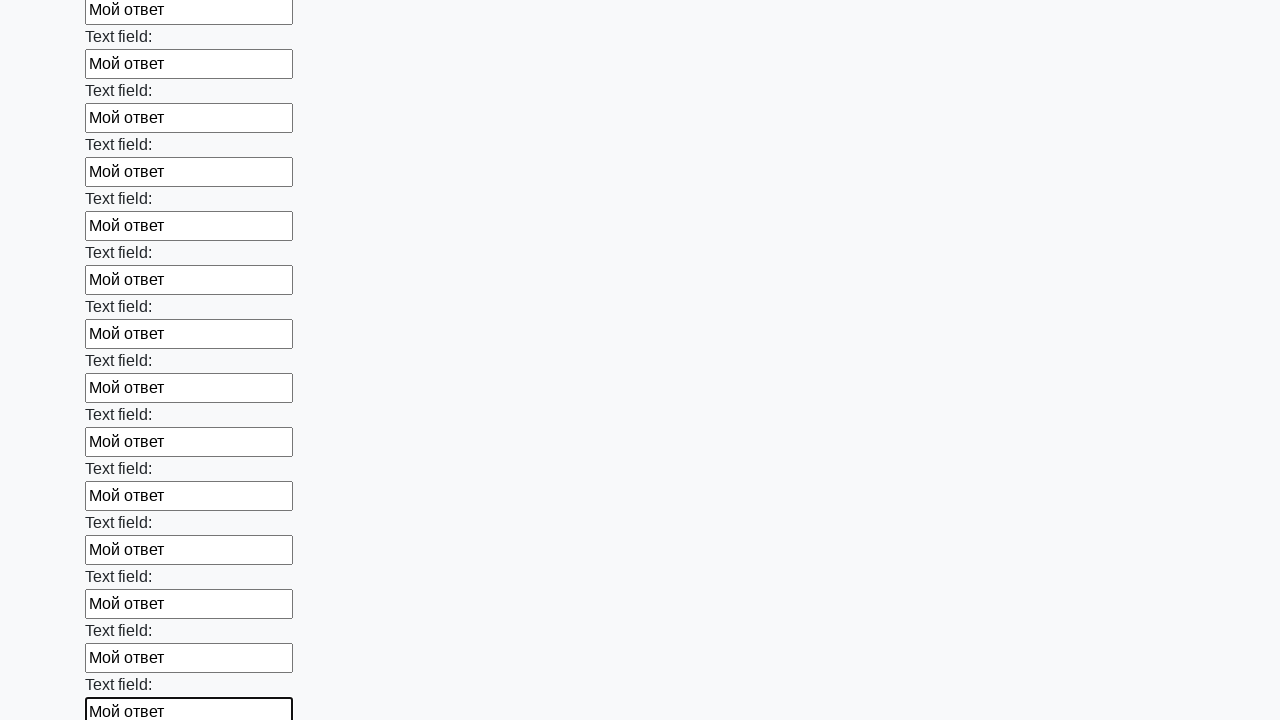

Filled input field with test answer on input >> nth=56
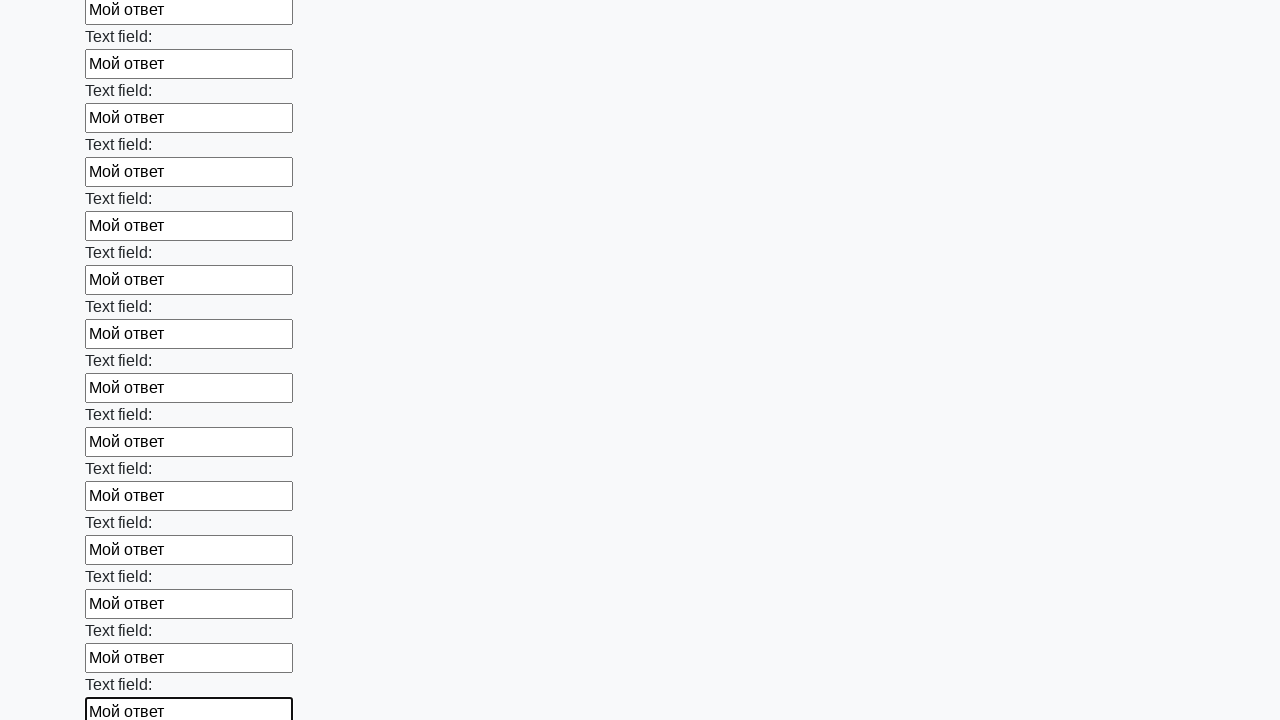

Filled input field with test answer on input >> nth=57
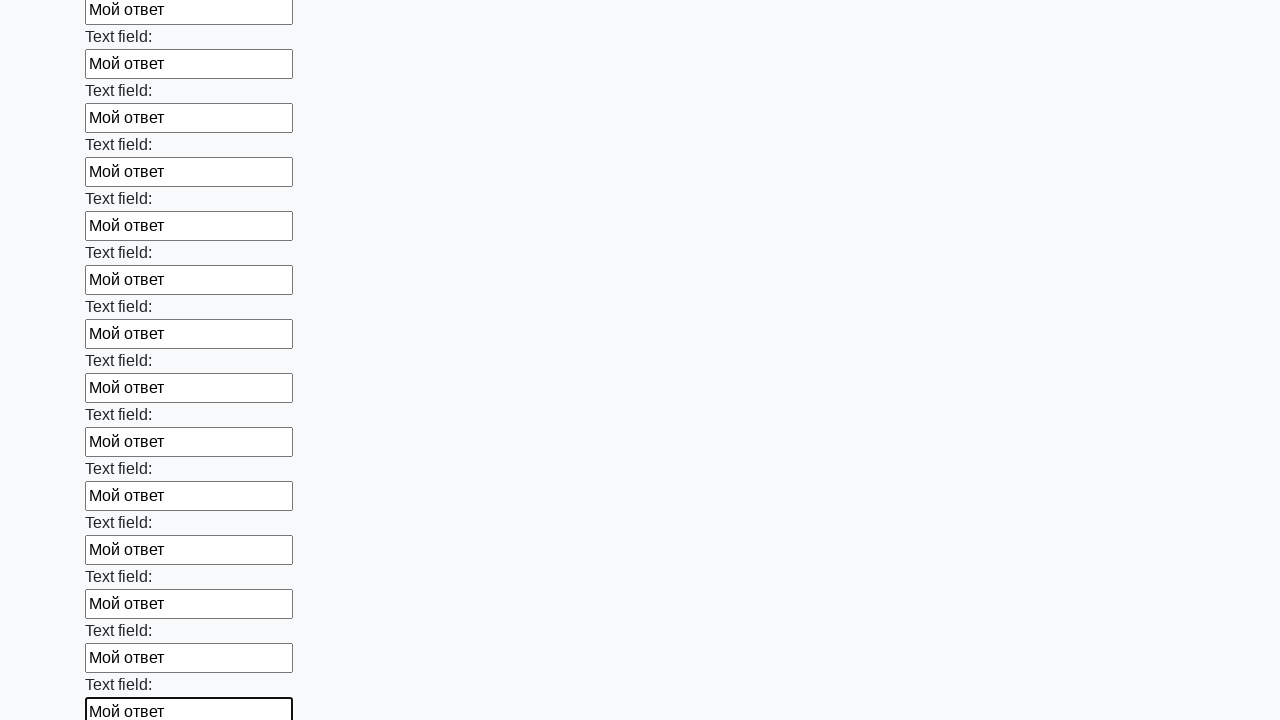

Filled input field with test answer on input >> nth=58
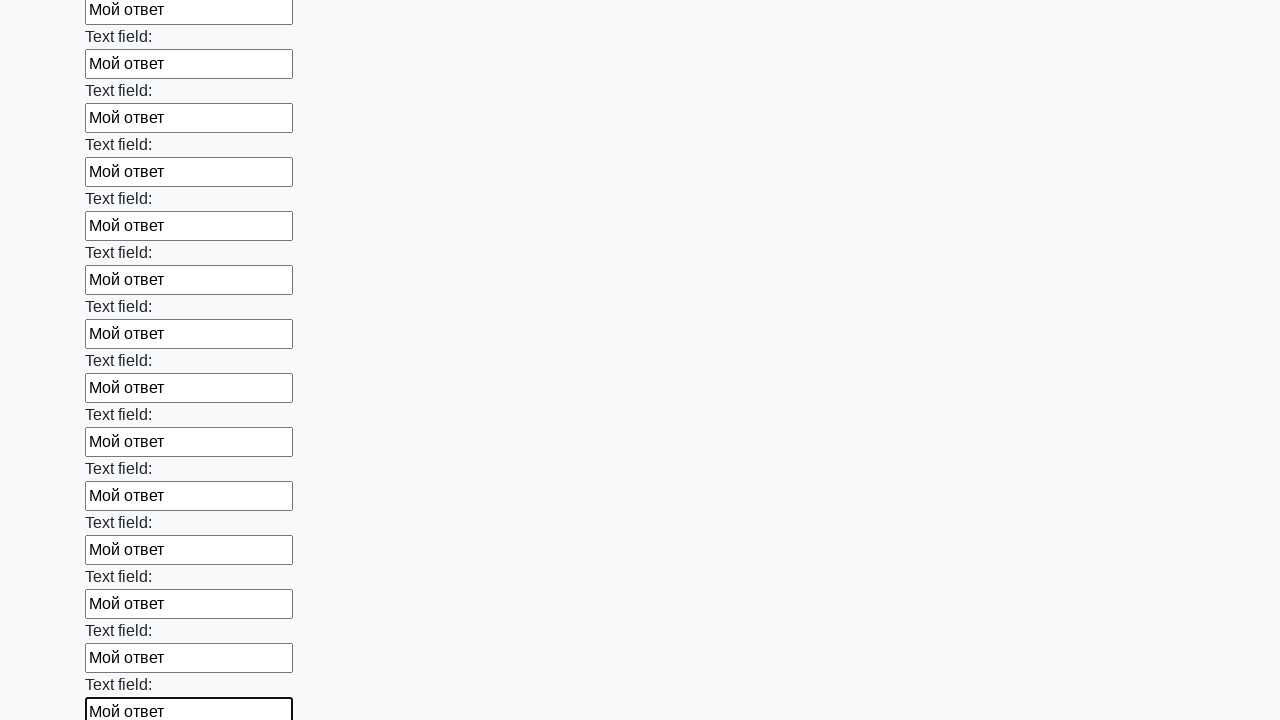

Filled input field with test answer on input >> nth=59
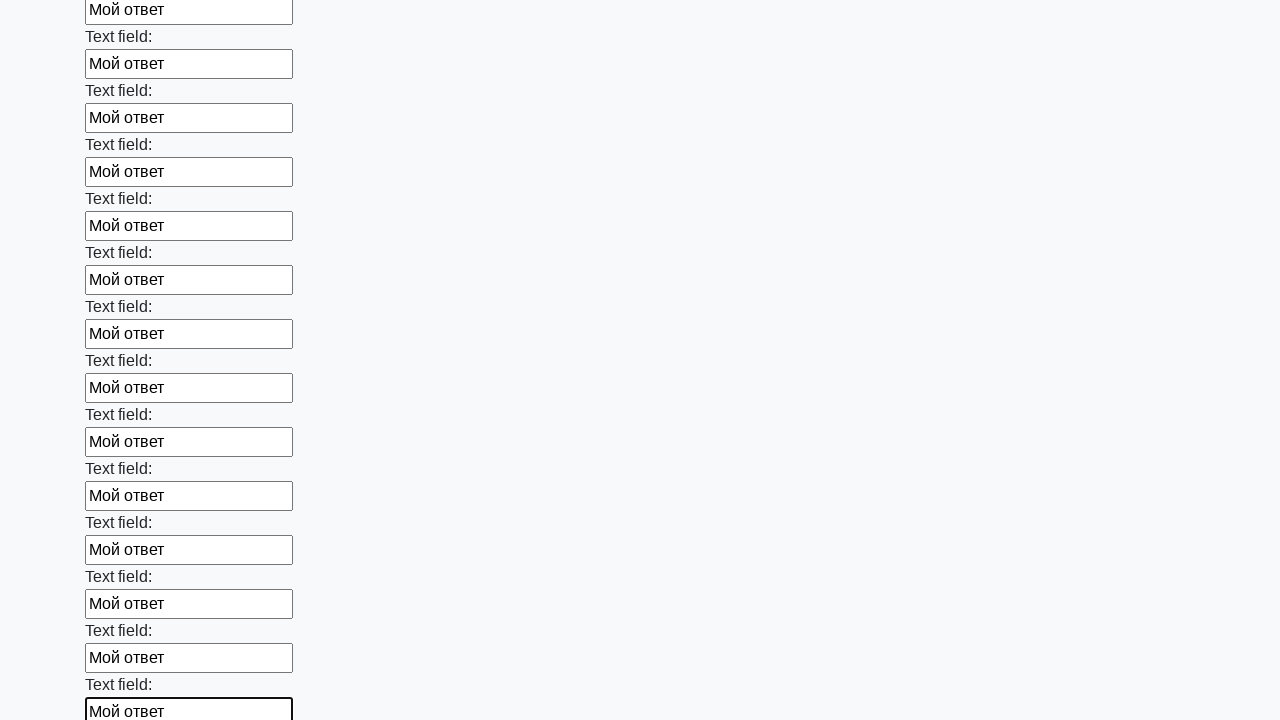

Filled input field with test answer on input >> nth=60
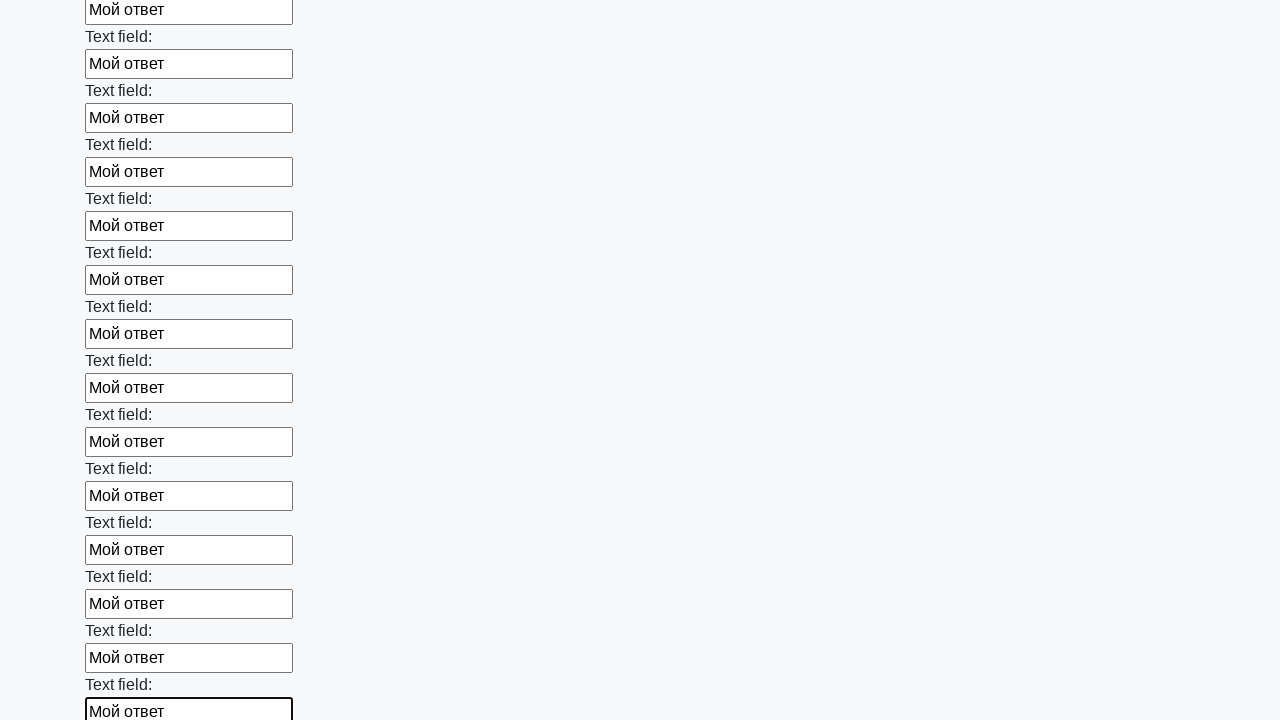

Filled input field with test answer on input >> nth=61
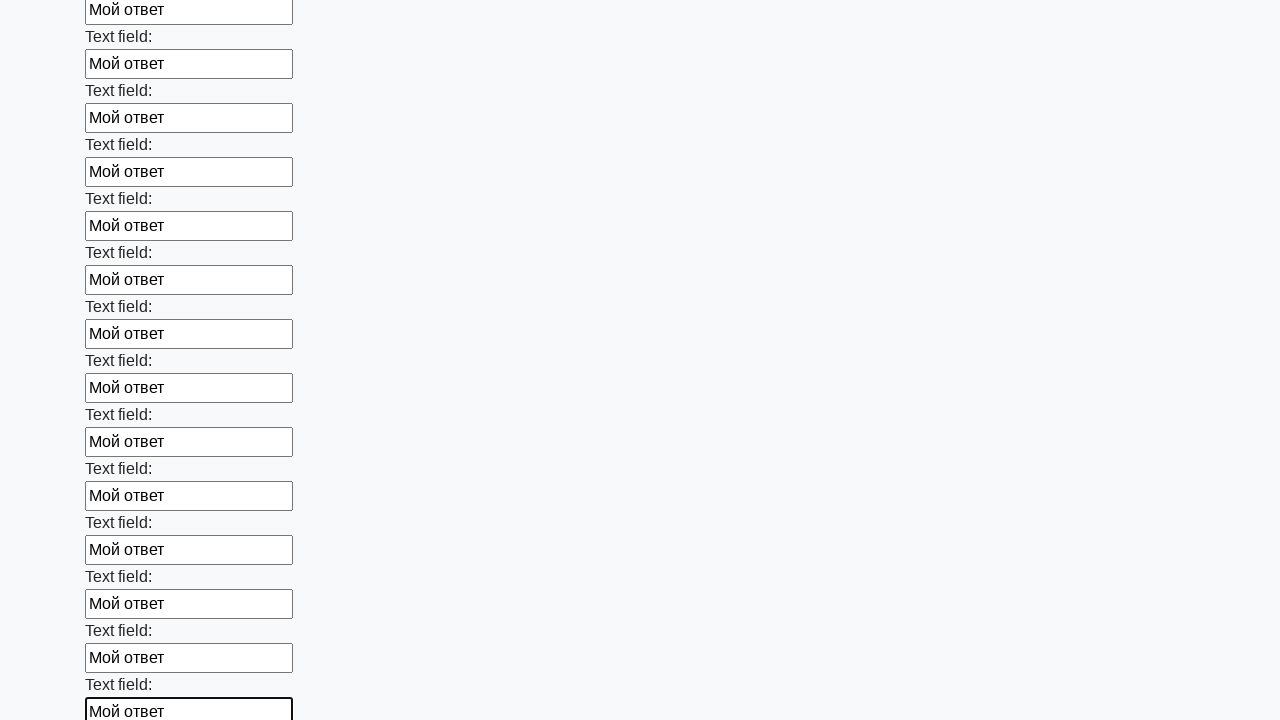

Filled input field with test answer on input >> nth=62
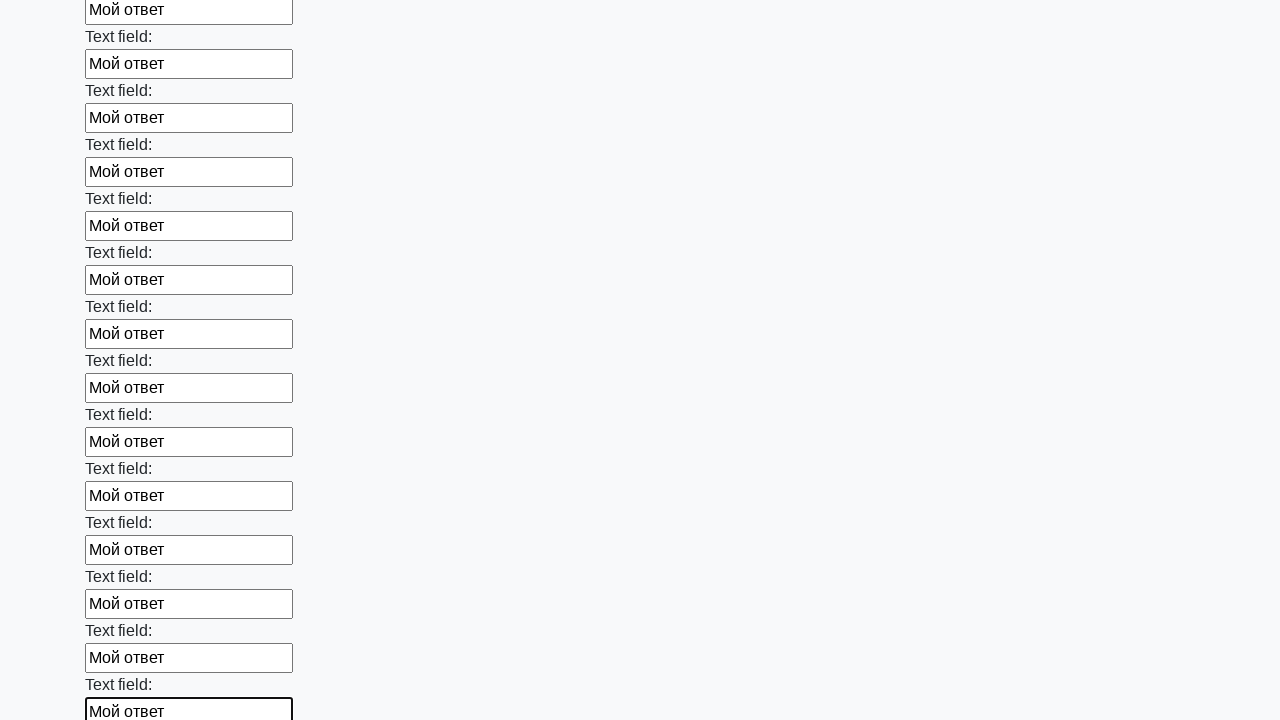

Filled input field with test answer on input >> nth=63
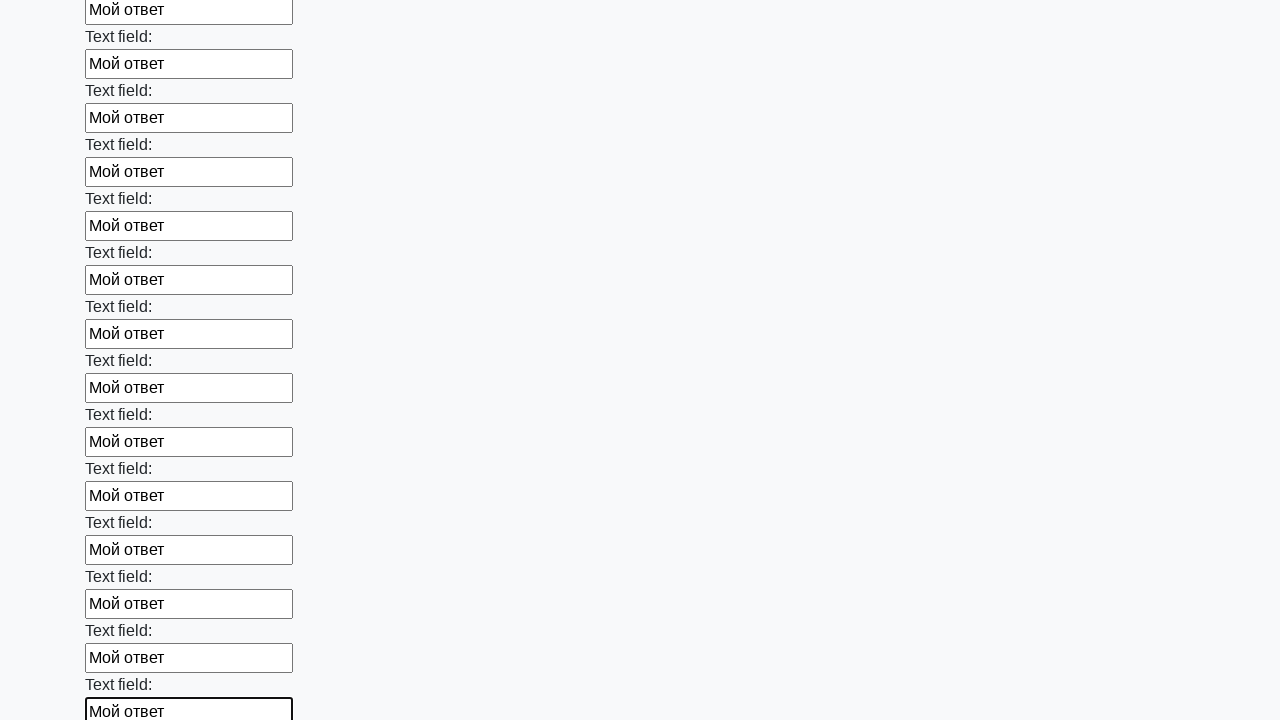

Filled input field with test answer on input >> nth=64
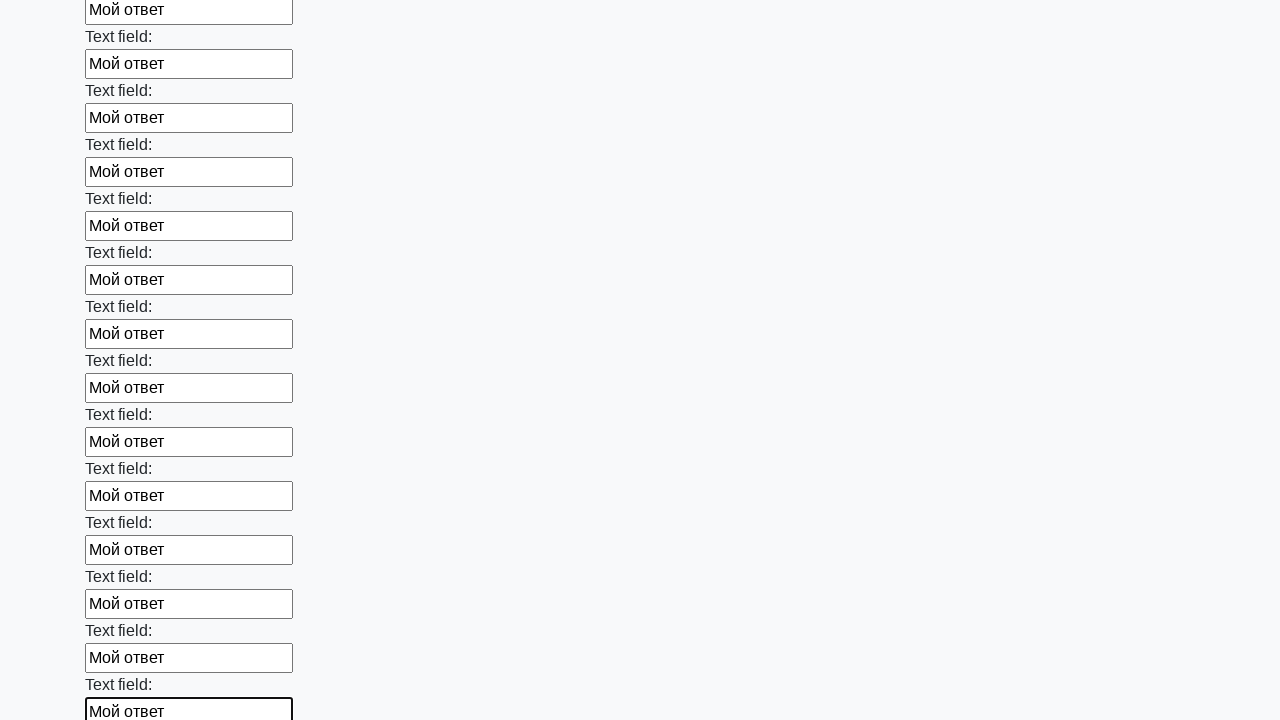

Filled input field with test answer on input >> nth=65
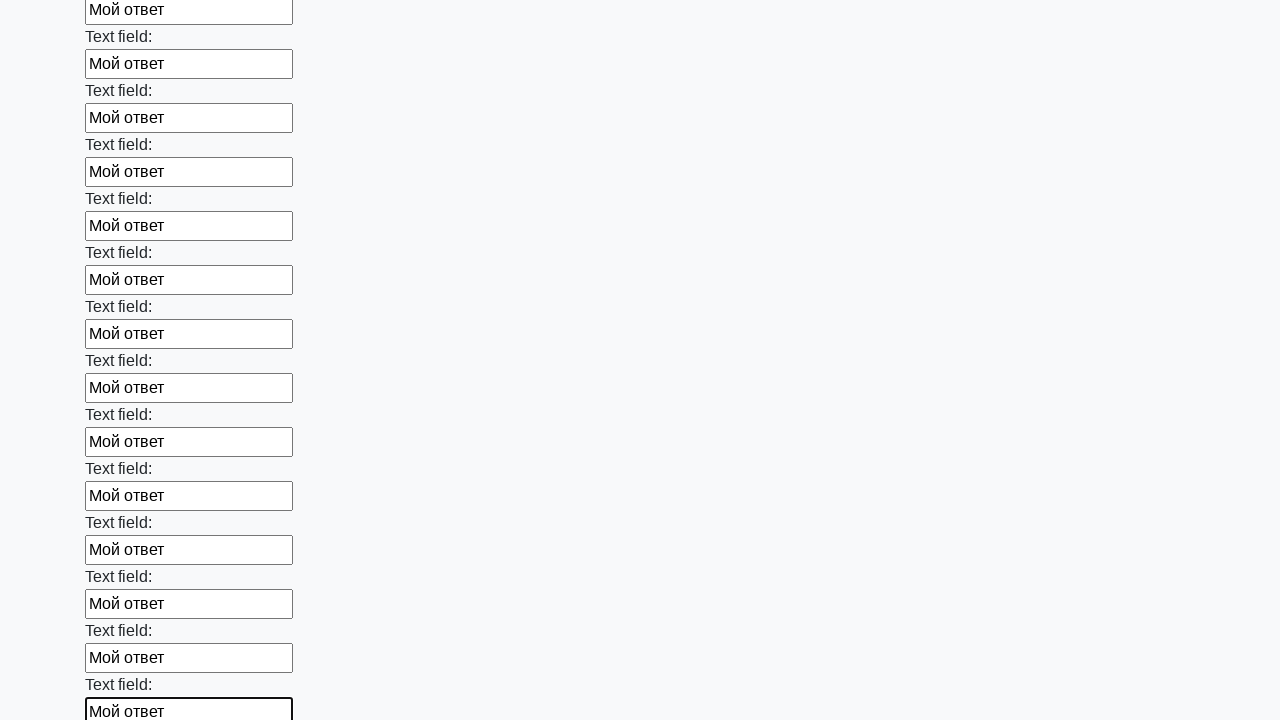

Filled input field with test answer on input >> nth=66
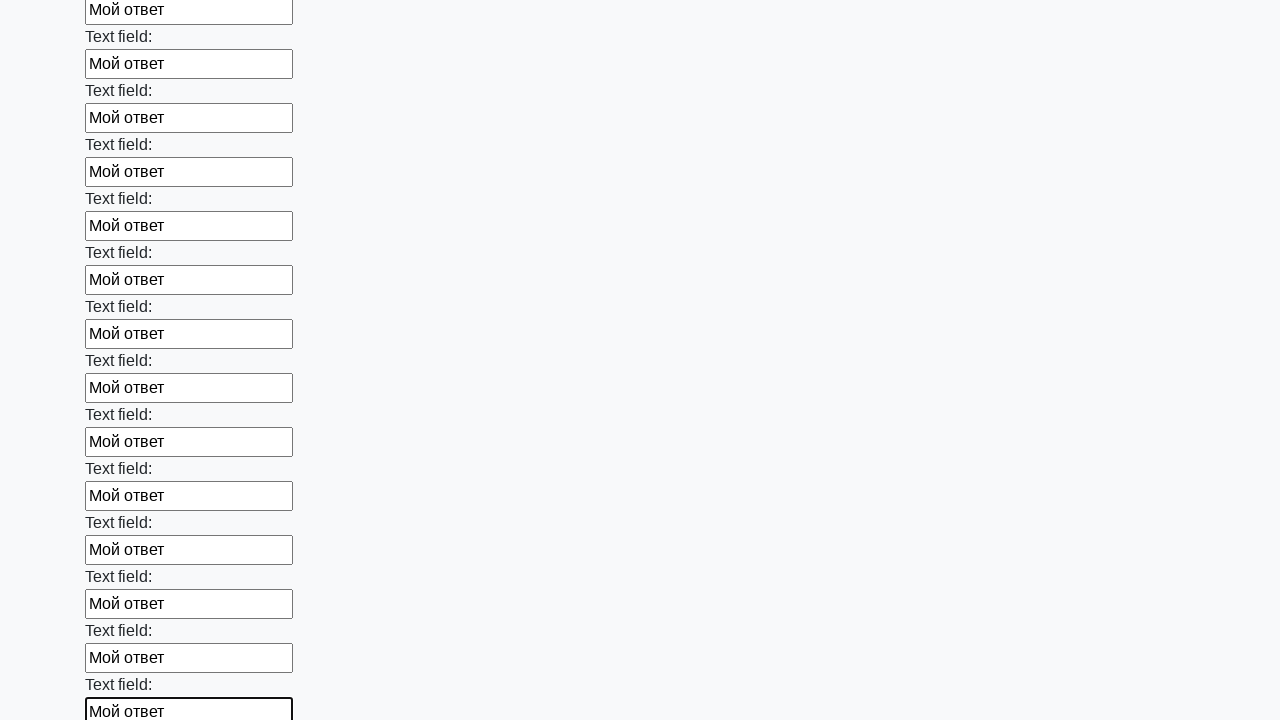

Filled input field with test answer on input >> nth=67
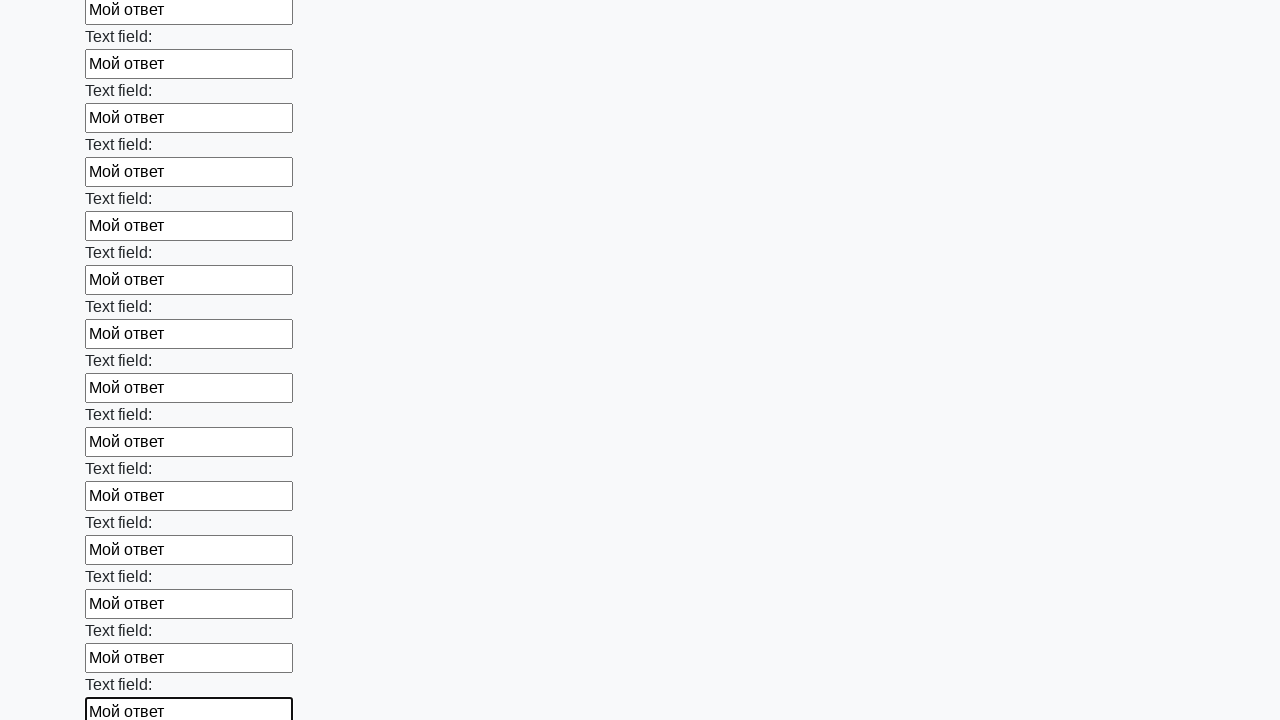

Filled input field with test answer on input >> nth=68
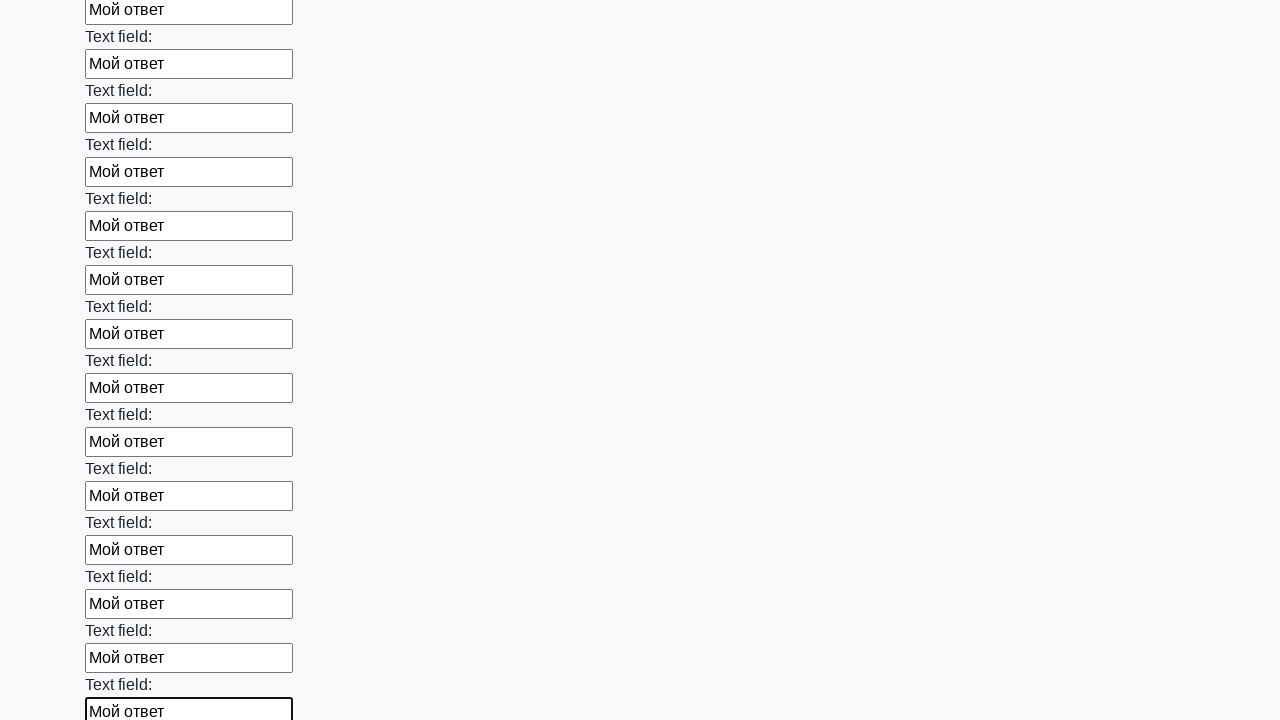

Filled input field with test answer on input >> nth=69
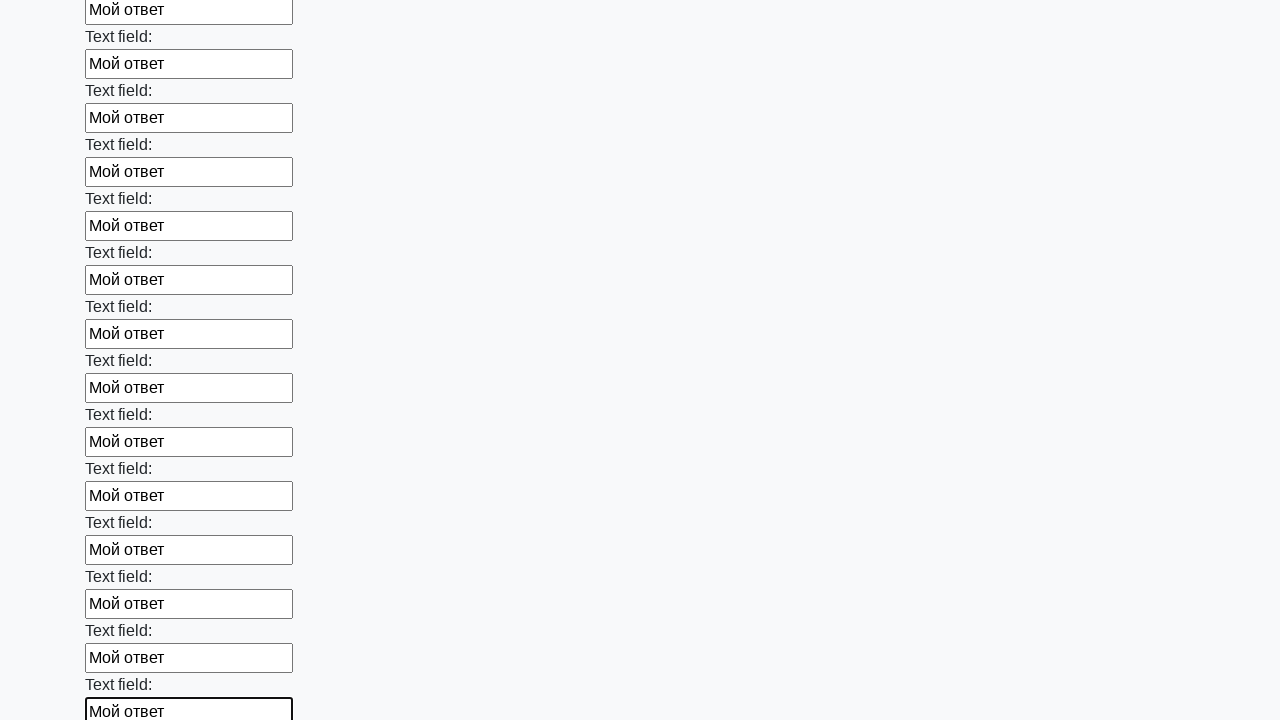

Filled input field with test answer on input >> nth=70
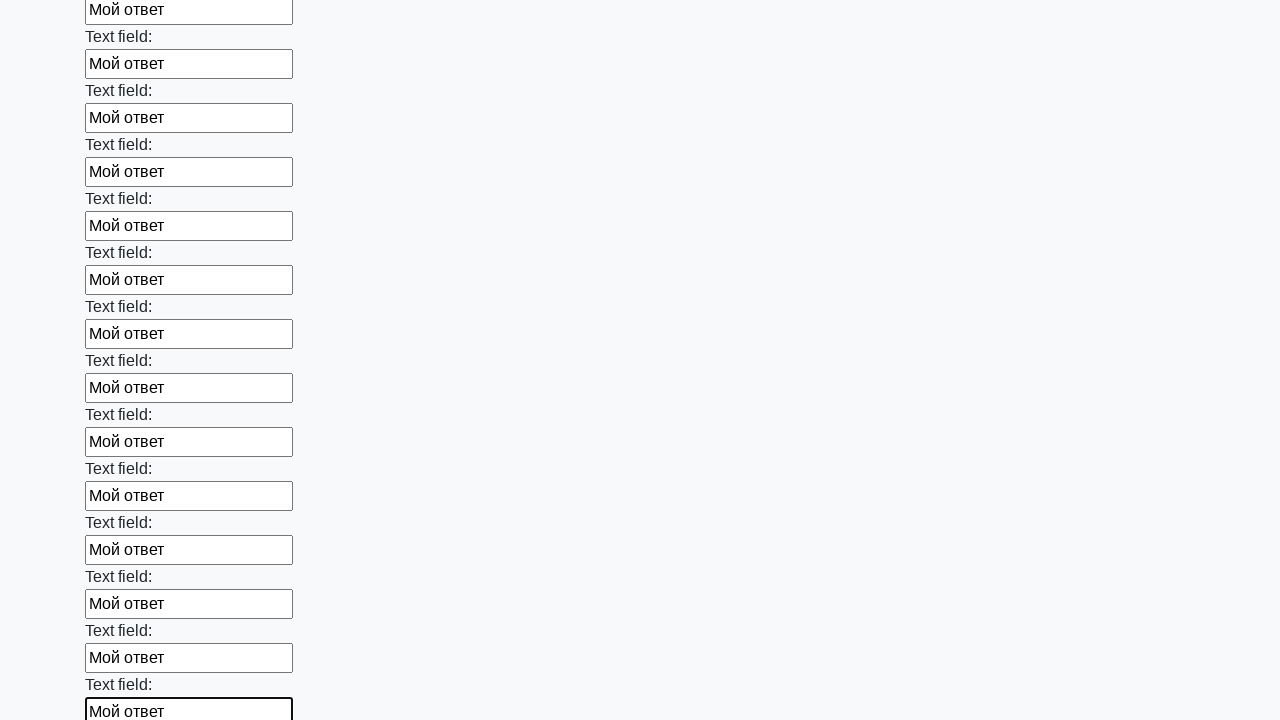

Filled input field with test answer on input >> nth=71
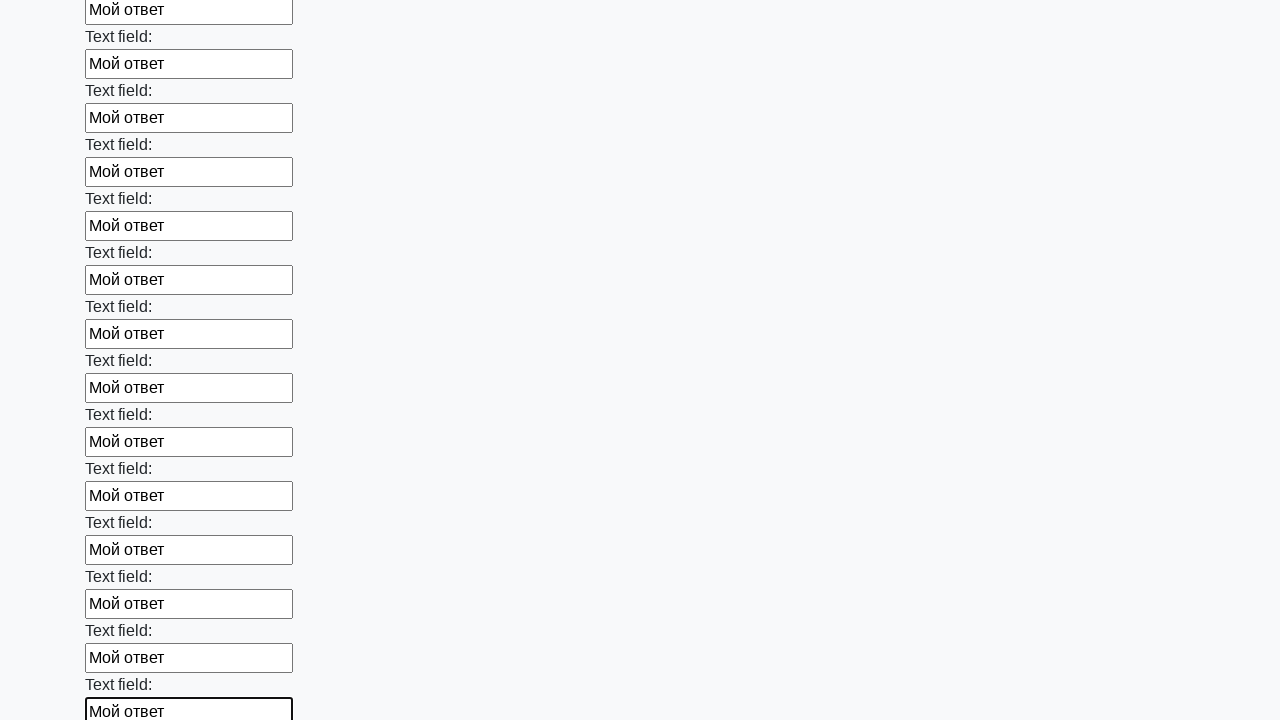

Filled input field with test answer on input >> nth=72
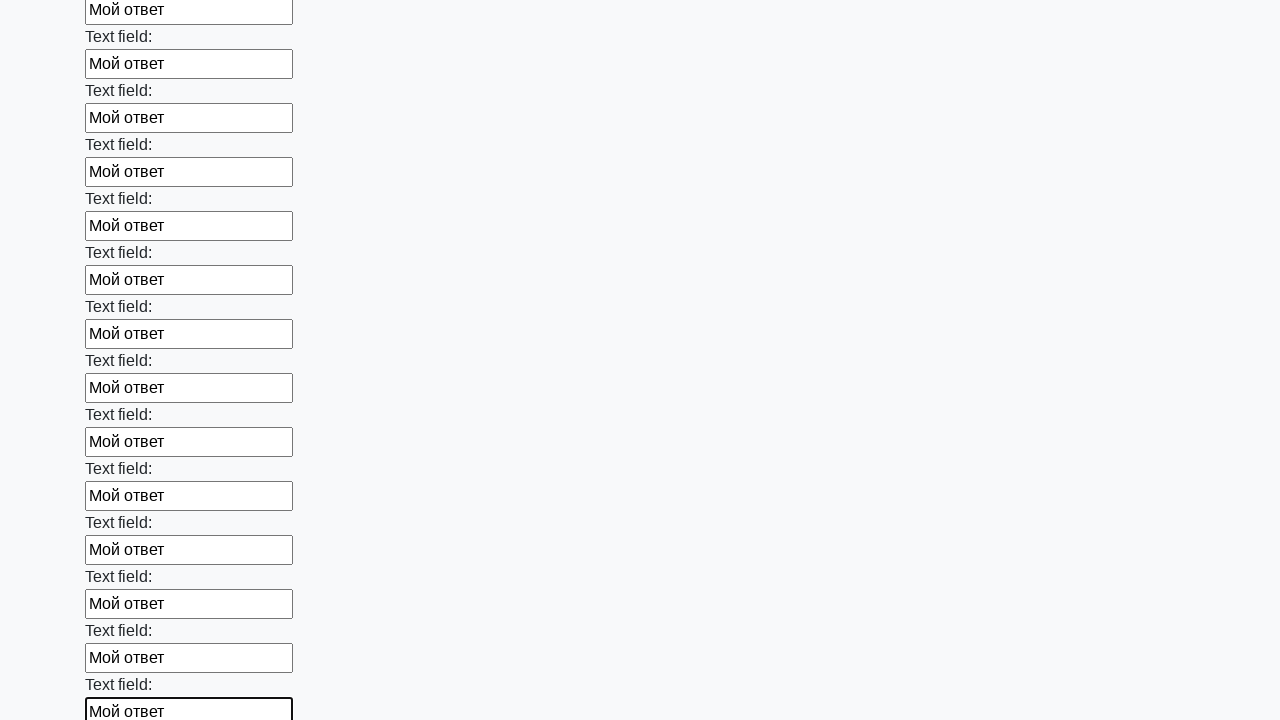

Filled input field with test answer on input >> nth=73
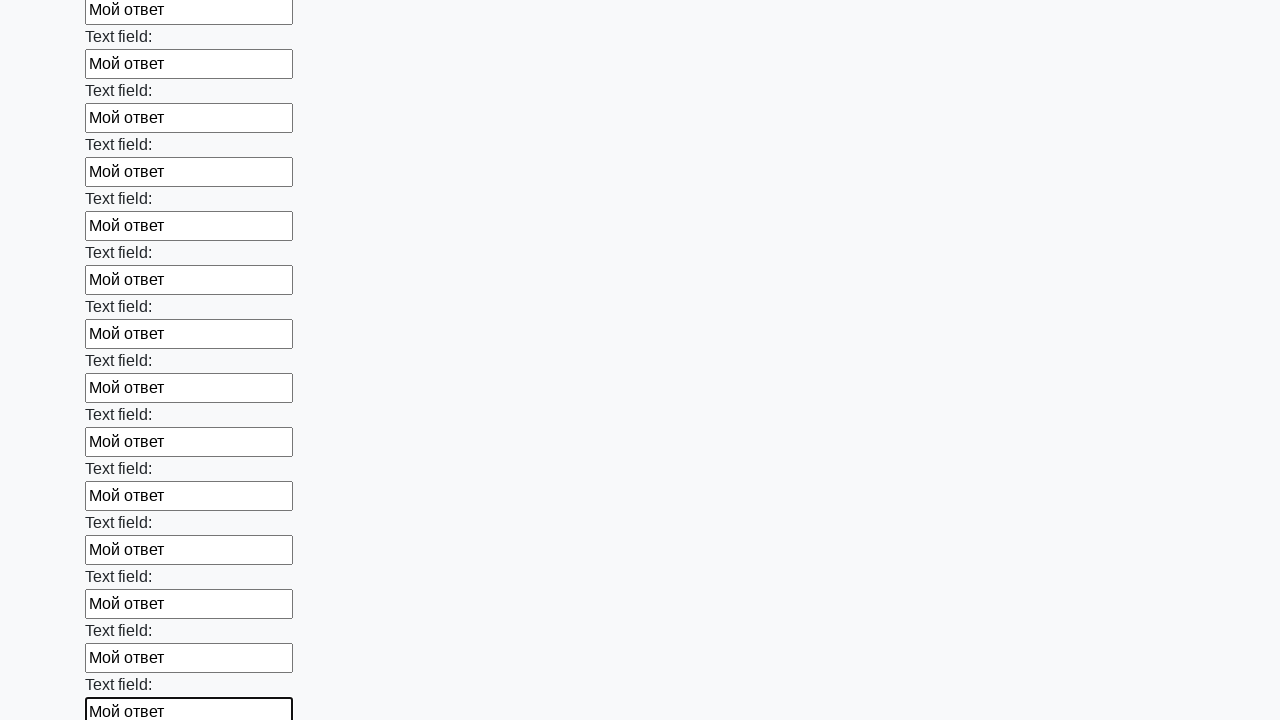

Filled input field with test answer on input >> nth=74
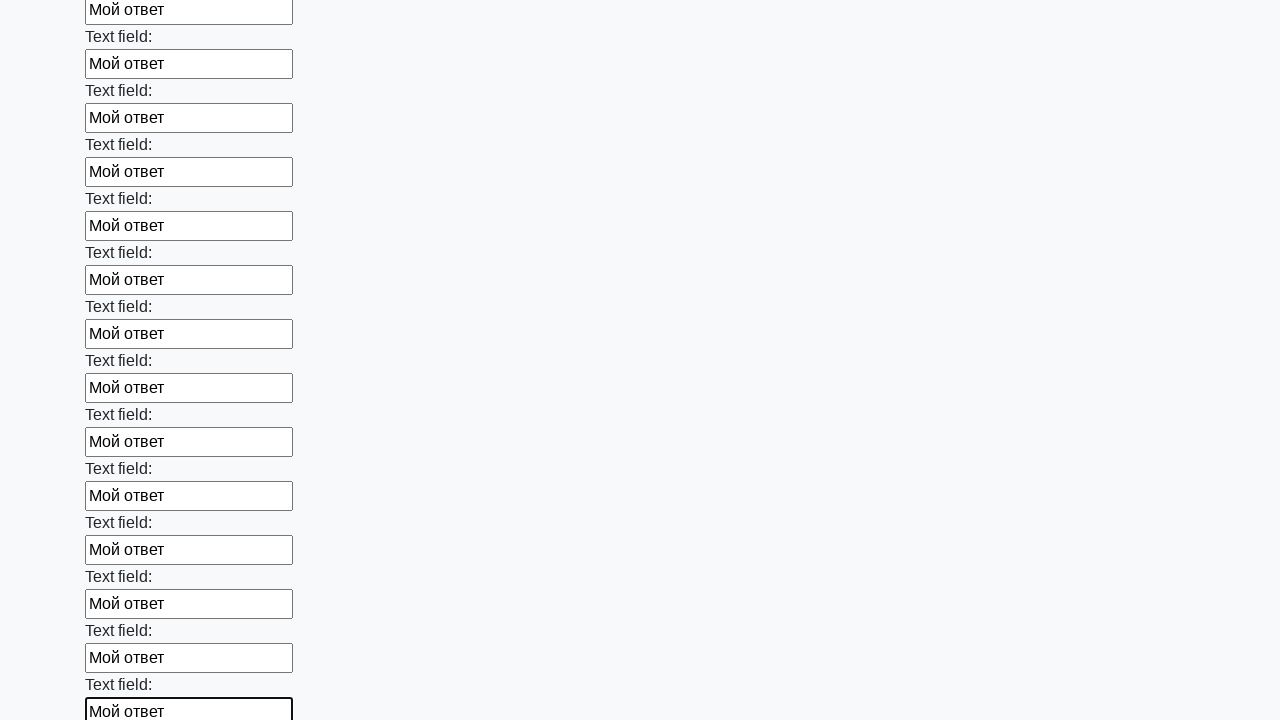

Filled input field with test answer on input >> nth=75
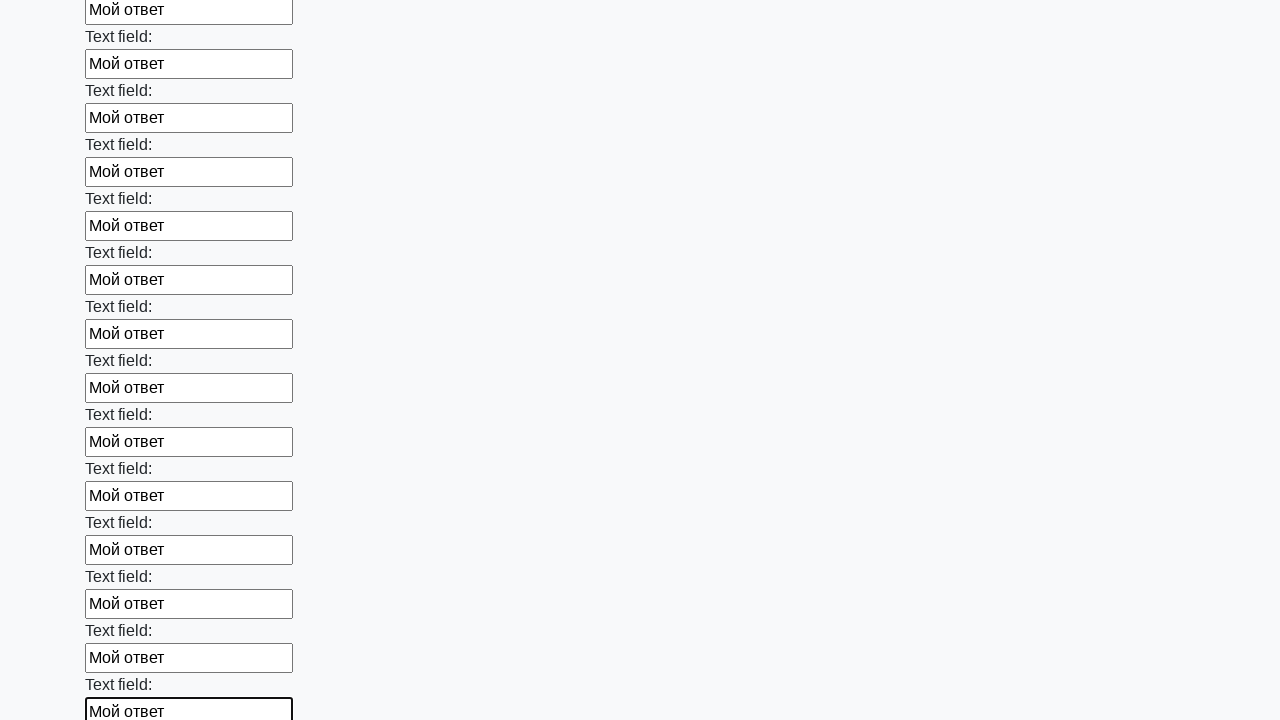

Filled input field with test answer on input >> nth=76
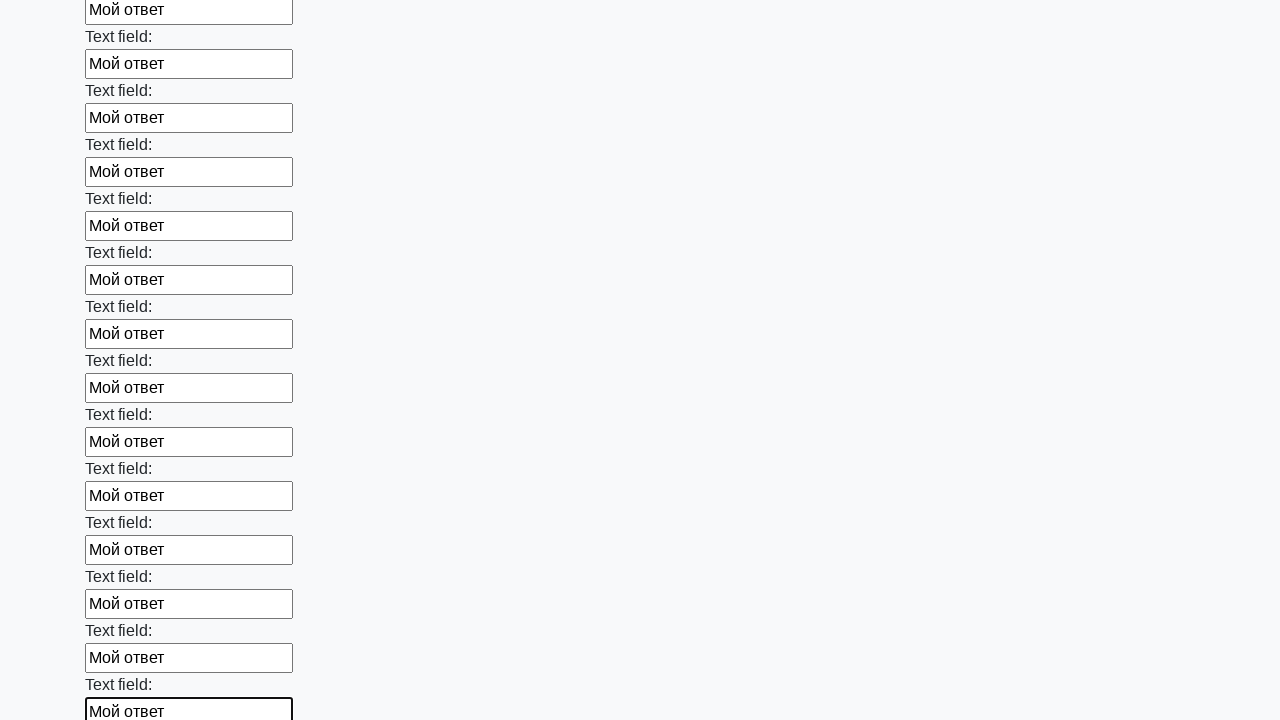

Filled input field with test answer on input >> nth=77
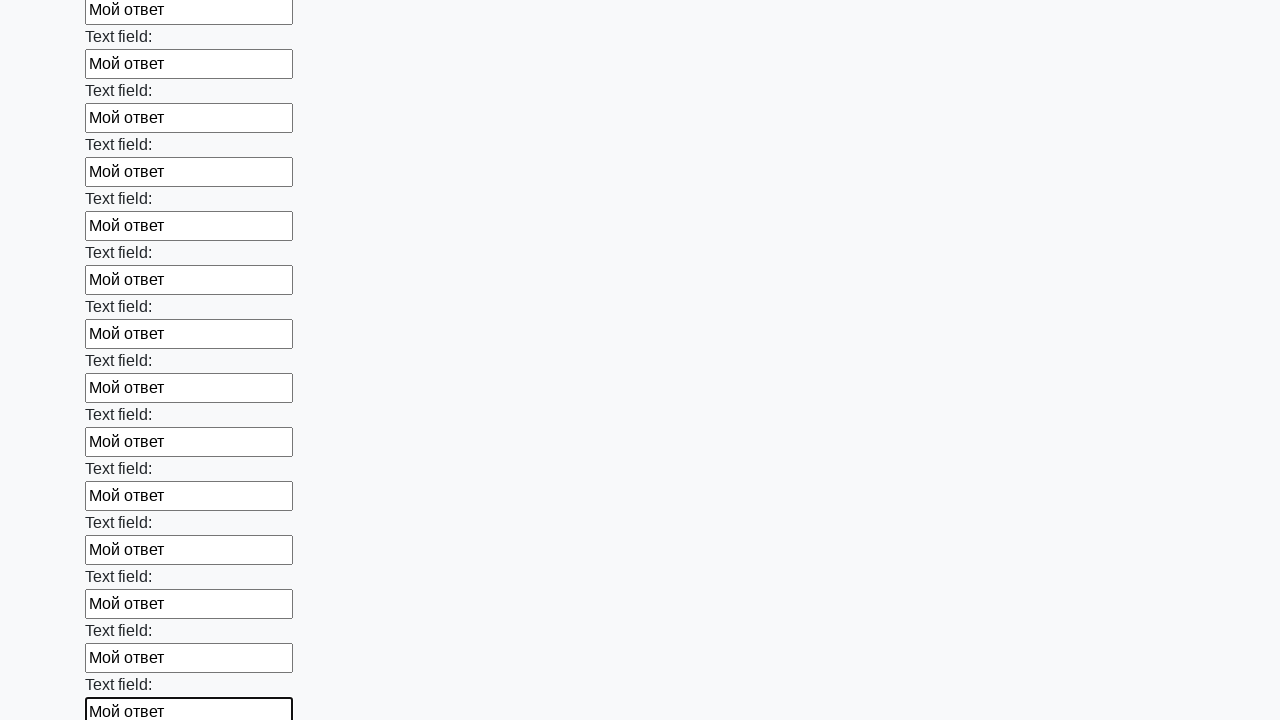

Filled input field with test answer on input >> nth=78
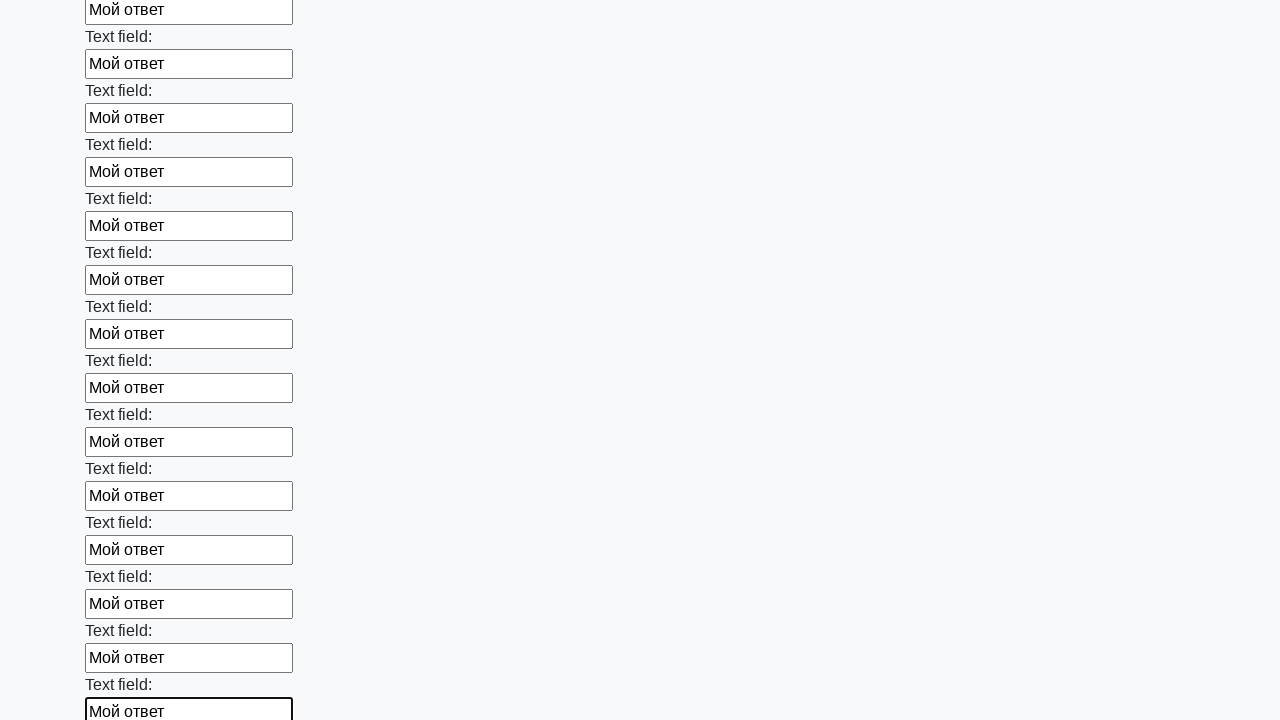

Filled input field with test answer on input >> nth=79
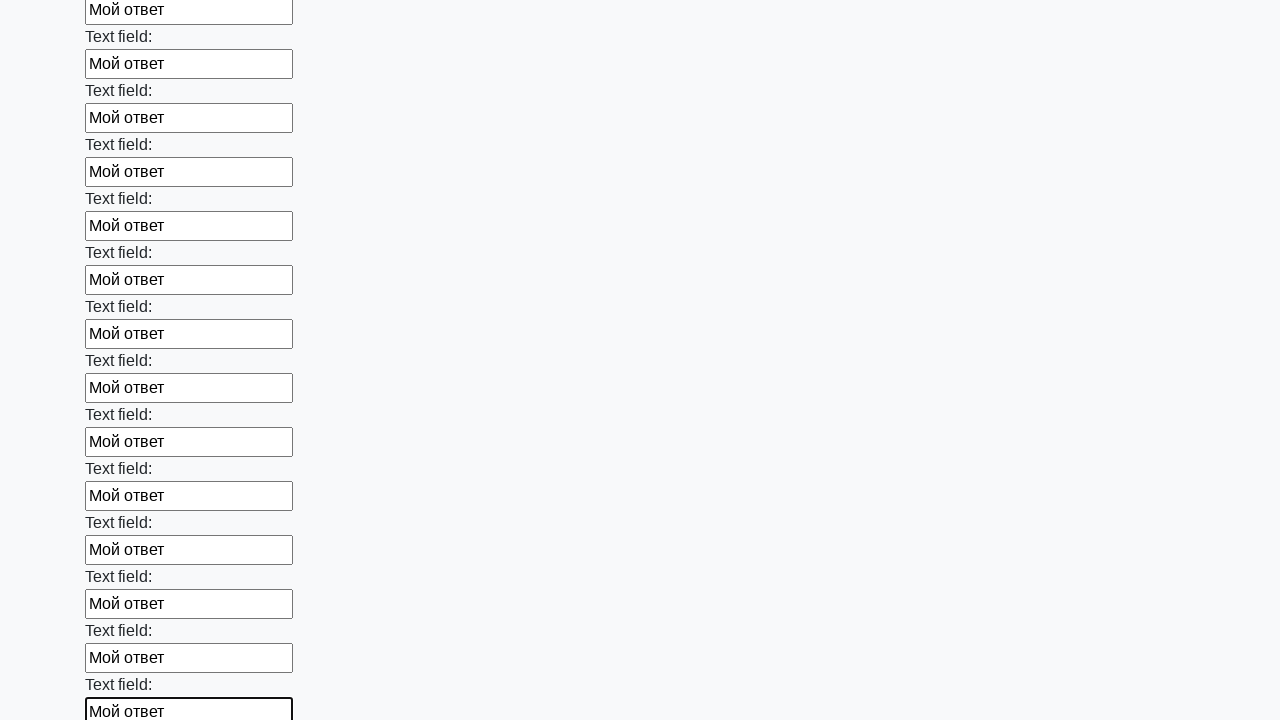

Filled input field with test answer on input >> nth=80
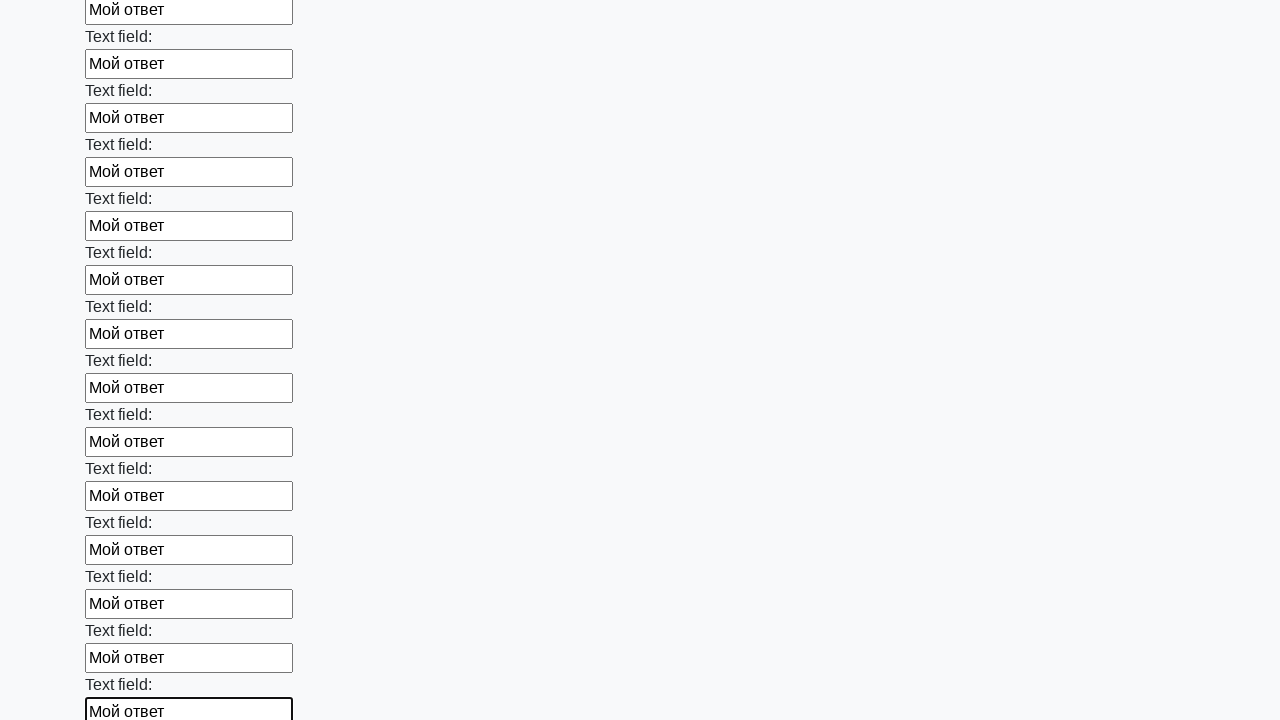

Filled input field with test answer on input >> nth=81
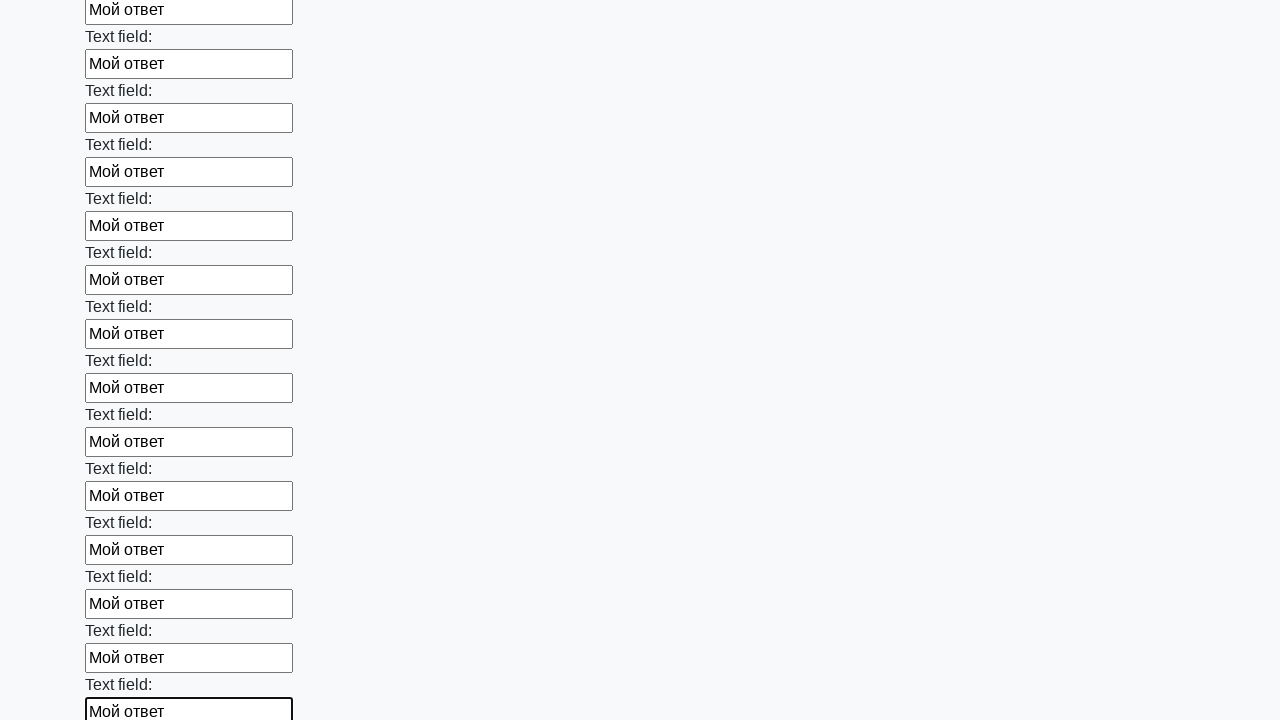

Filled input field with test answer on input >> nth=82
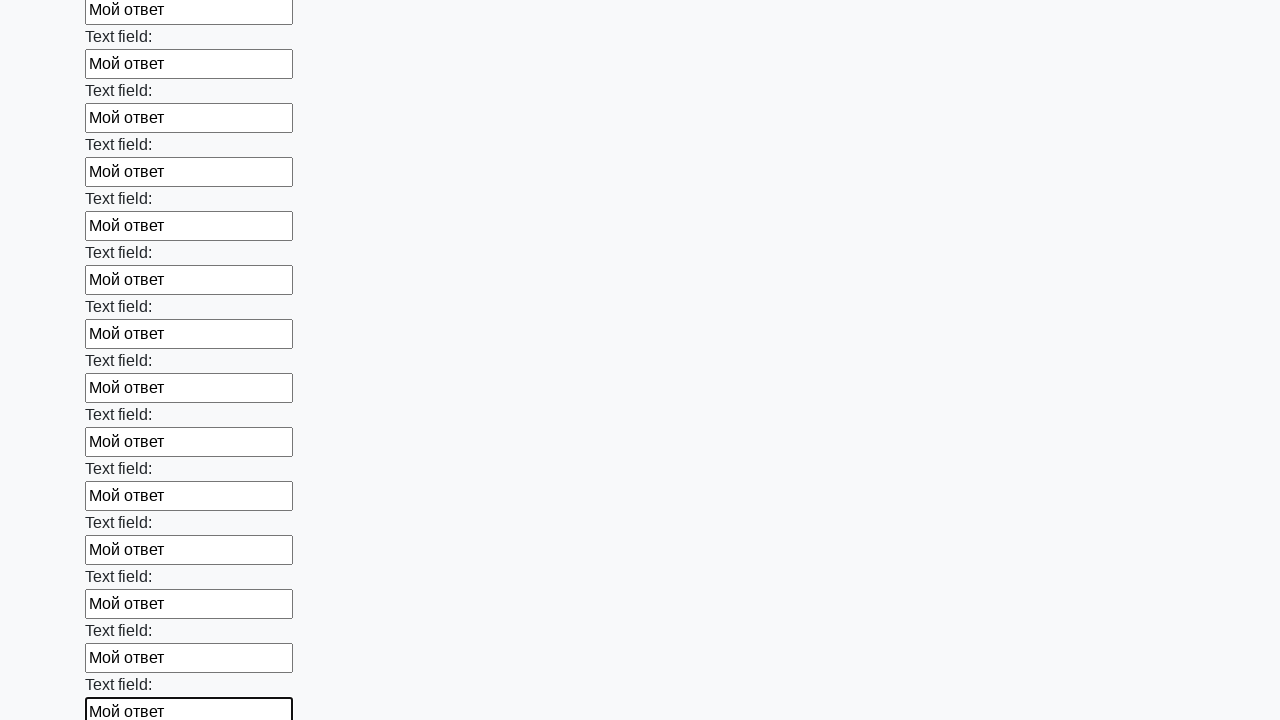

Filled input field with test answer on input >> nth=83
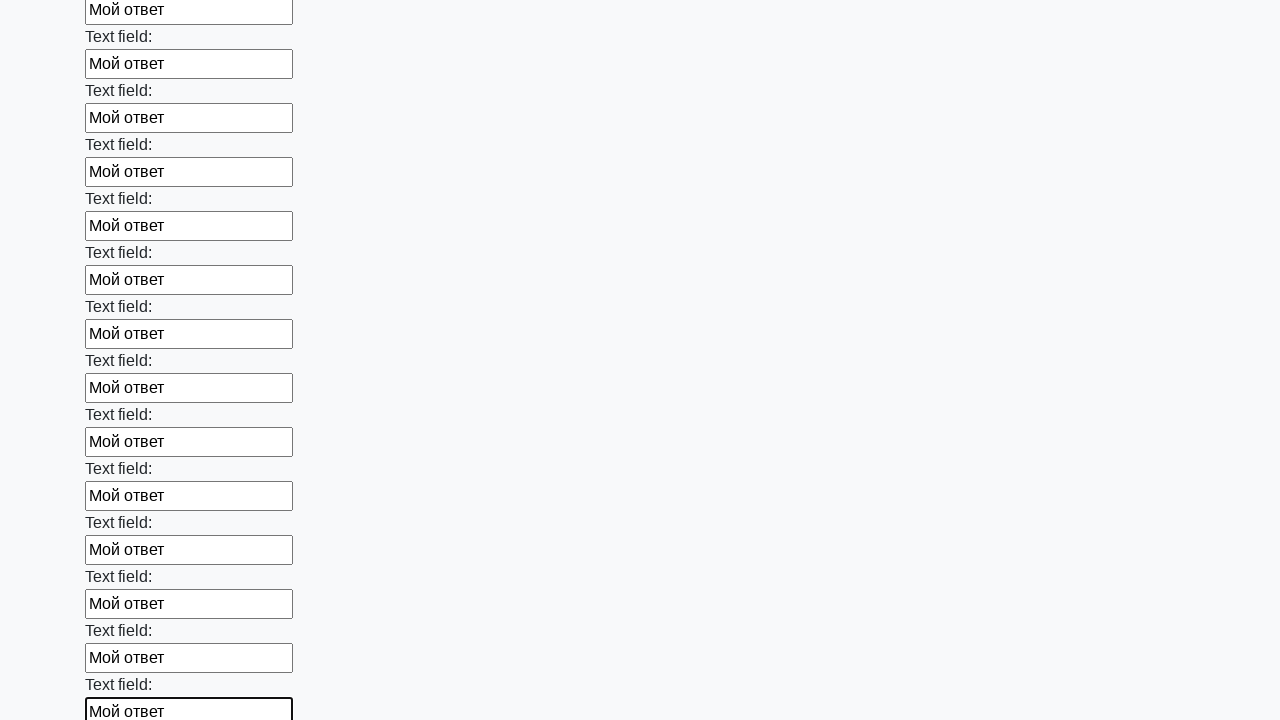

Filled input field with test answer on input >> nth=84
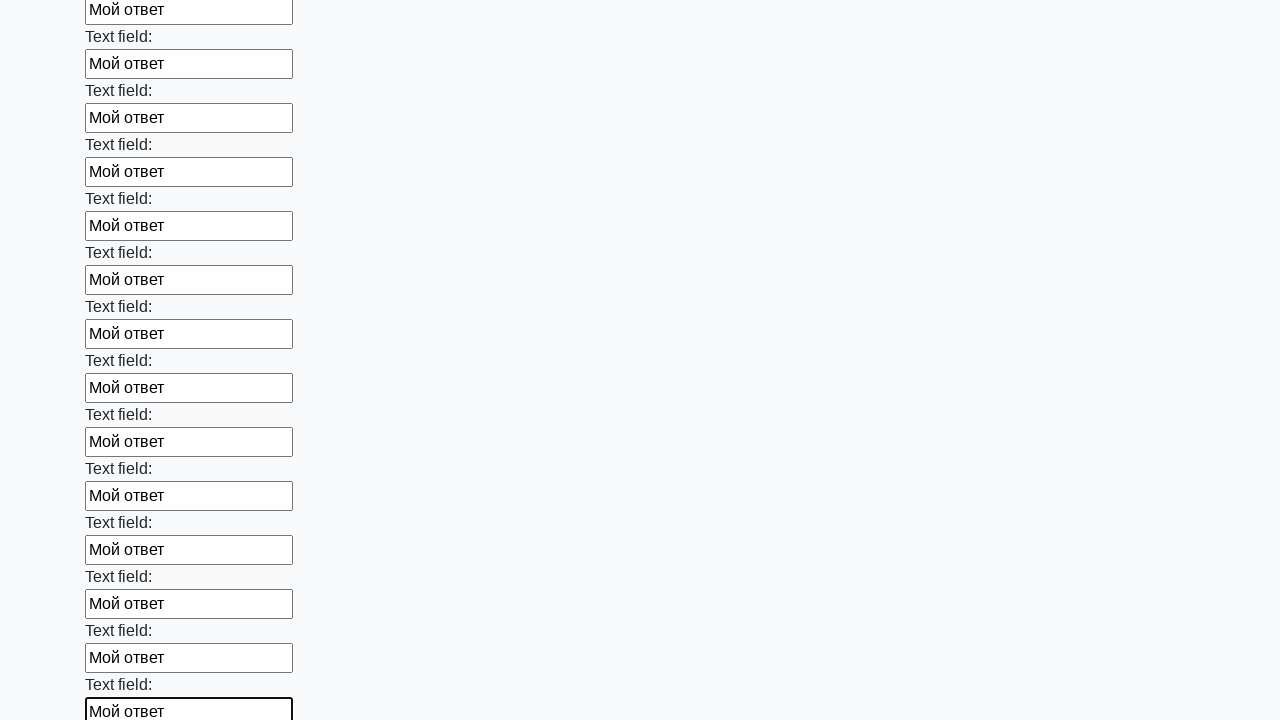

Filled input field with test answer on input >> nth=85
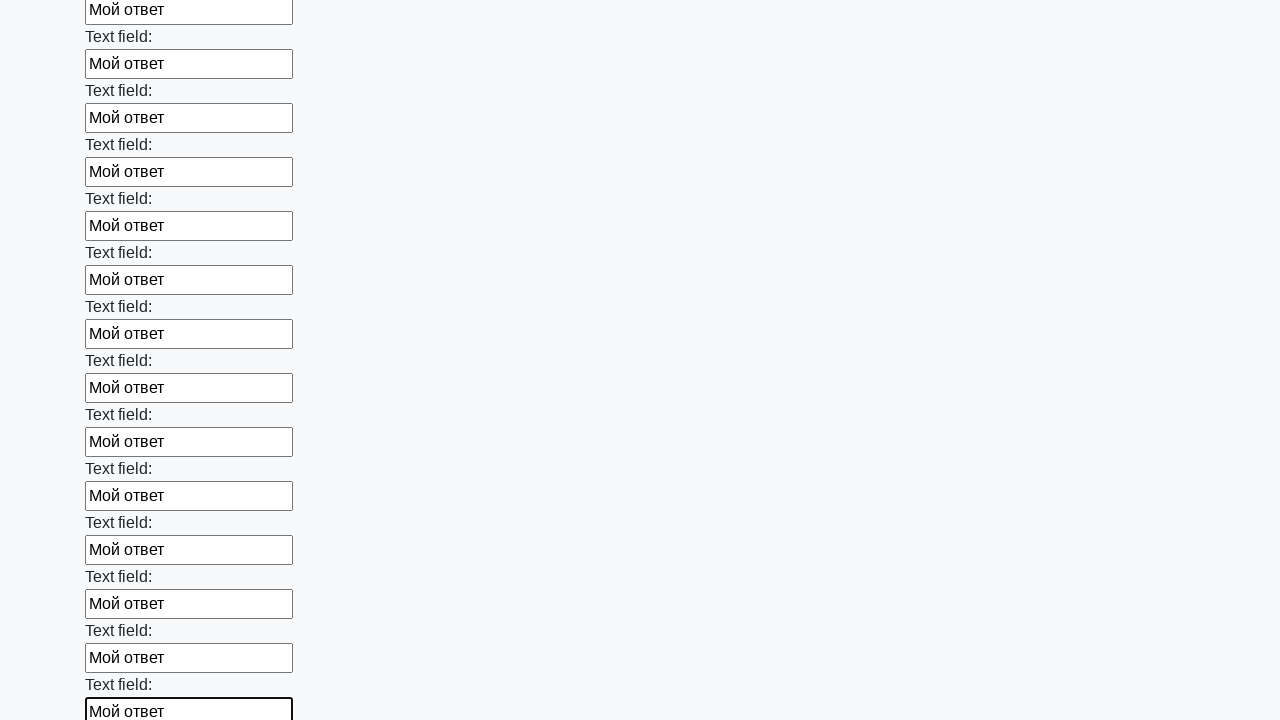

Filled input field with test answer on input >> nth=86
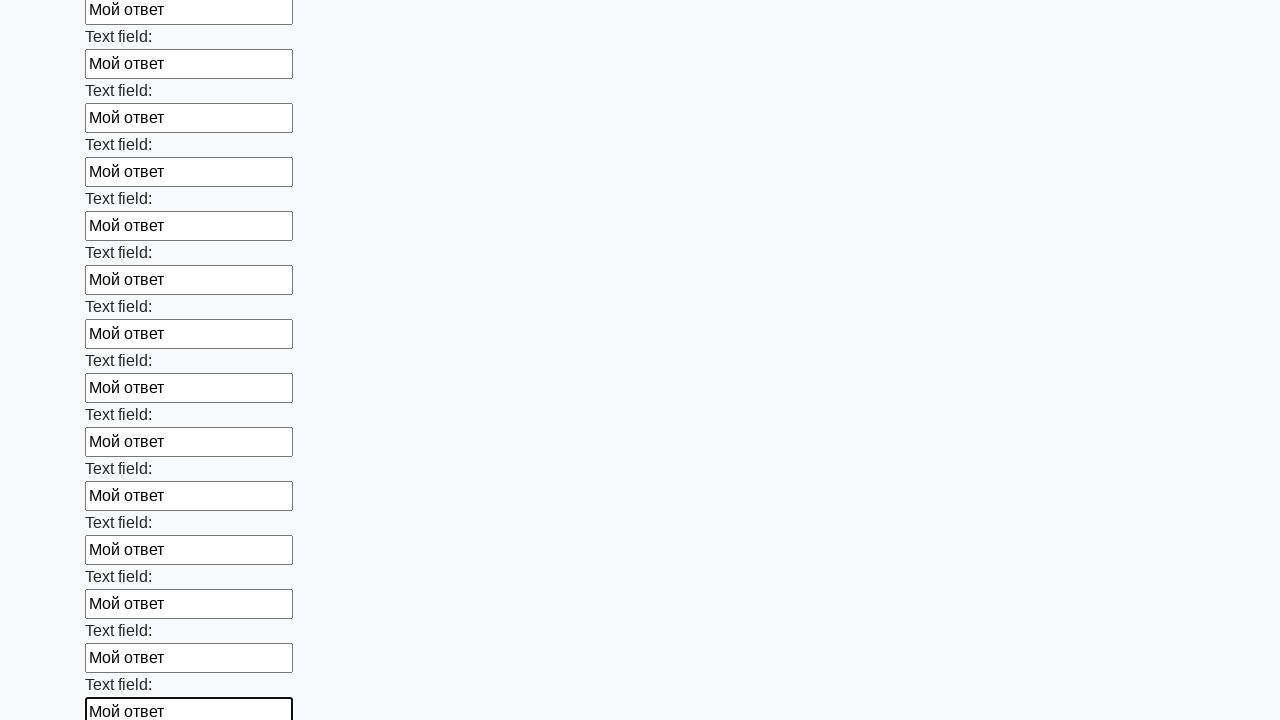

Filled input field with test answer on input >> nth=87
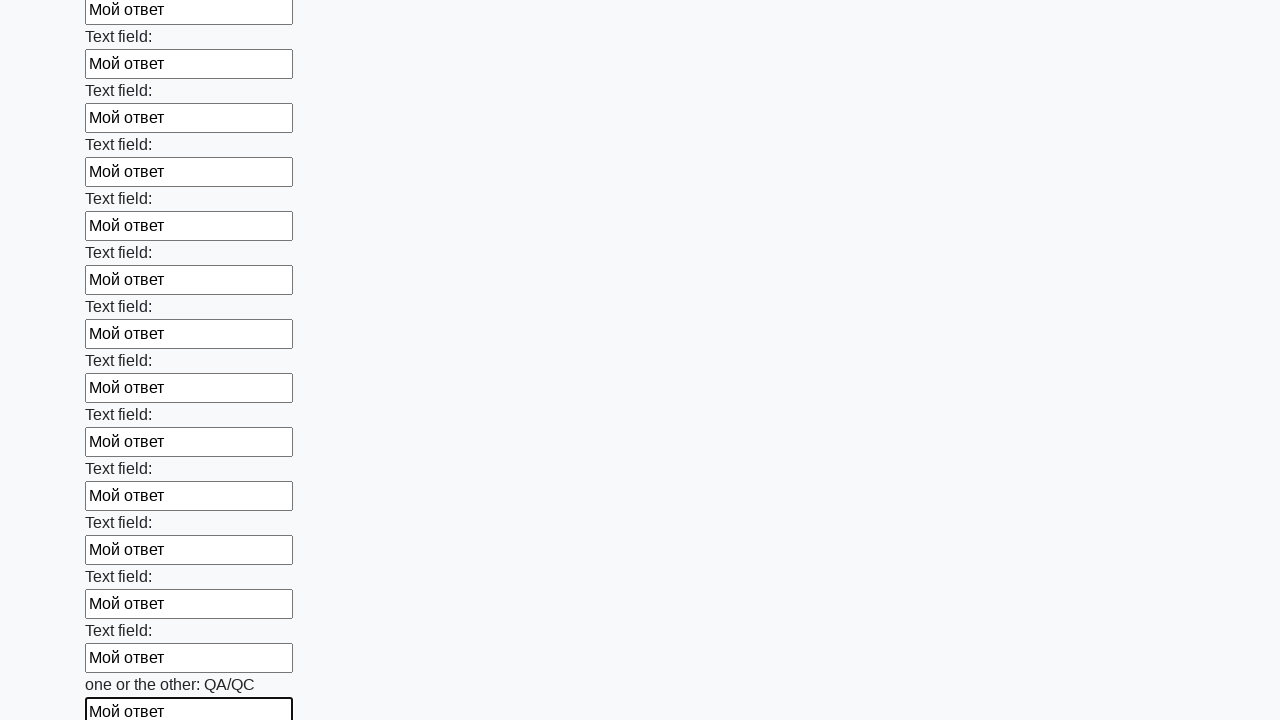

Filled input field with test answer on input >> nth=88
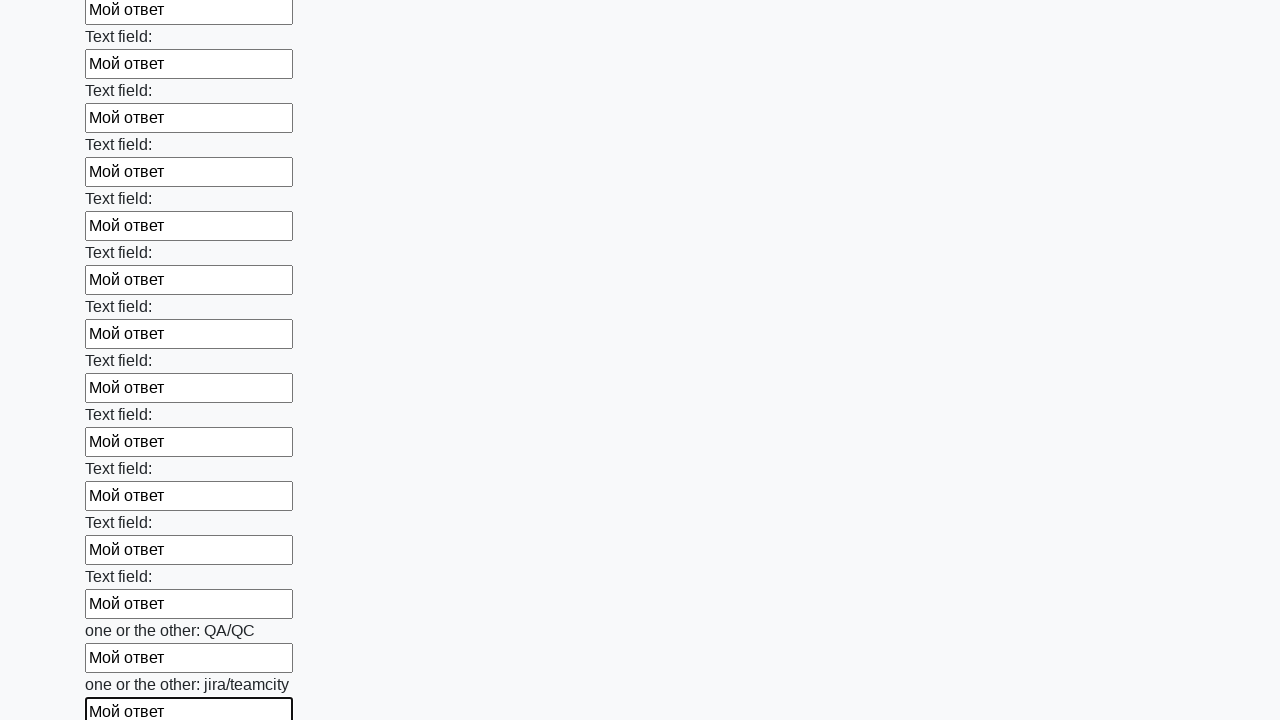

Filled input field with test answer on input >> nth=89
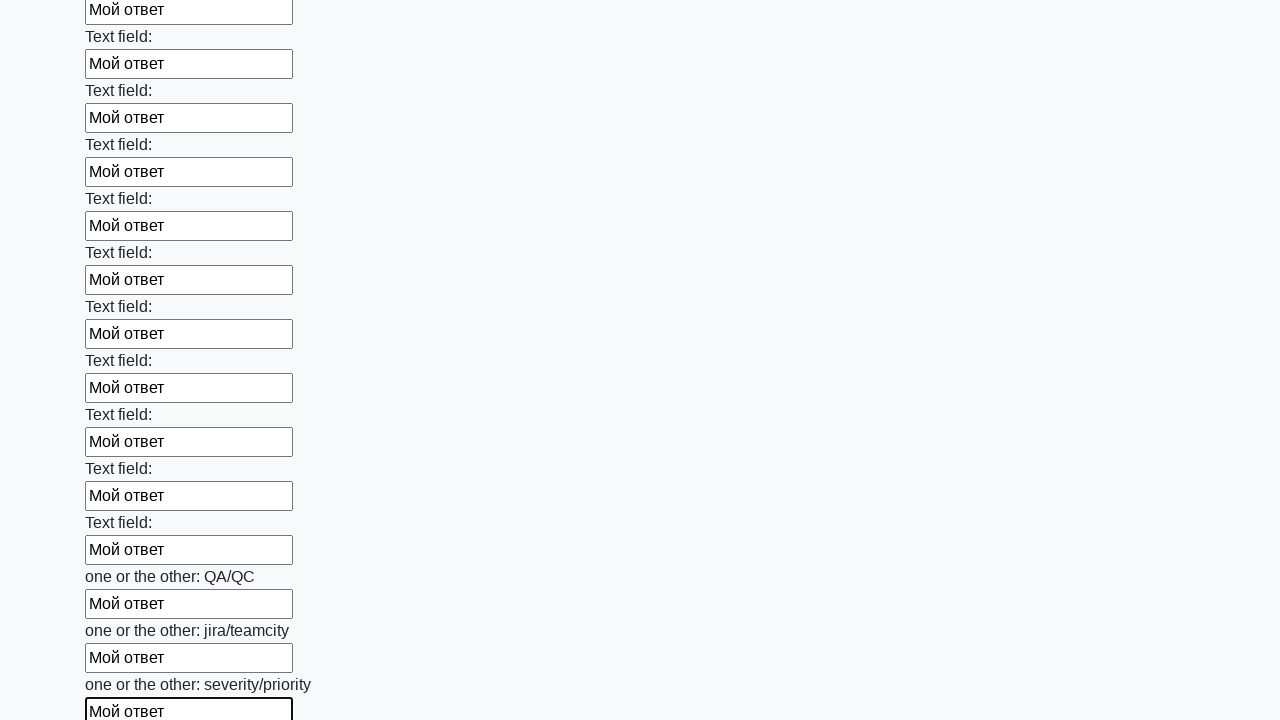

Filled input field with test answer on input >> nth=90
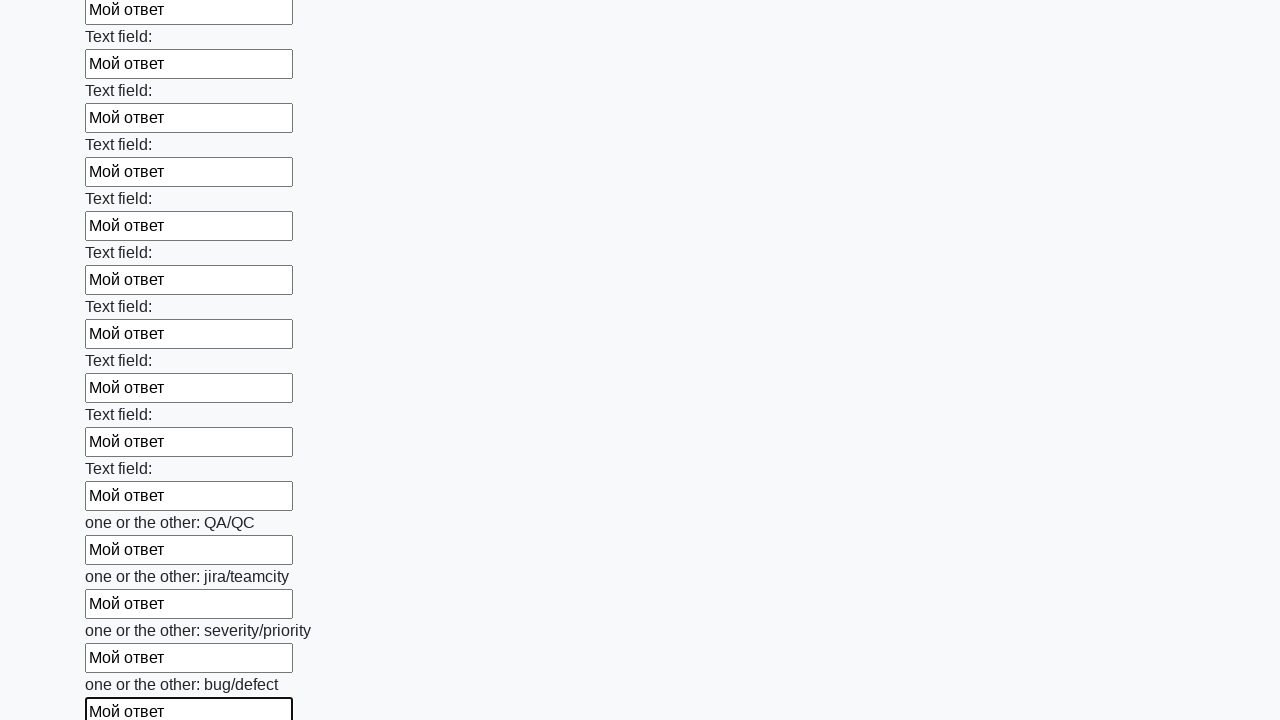

Filled input field with test answer on input >> nth=91
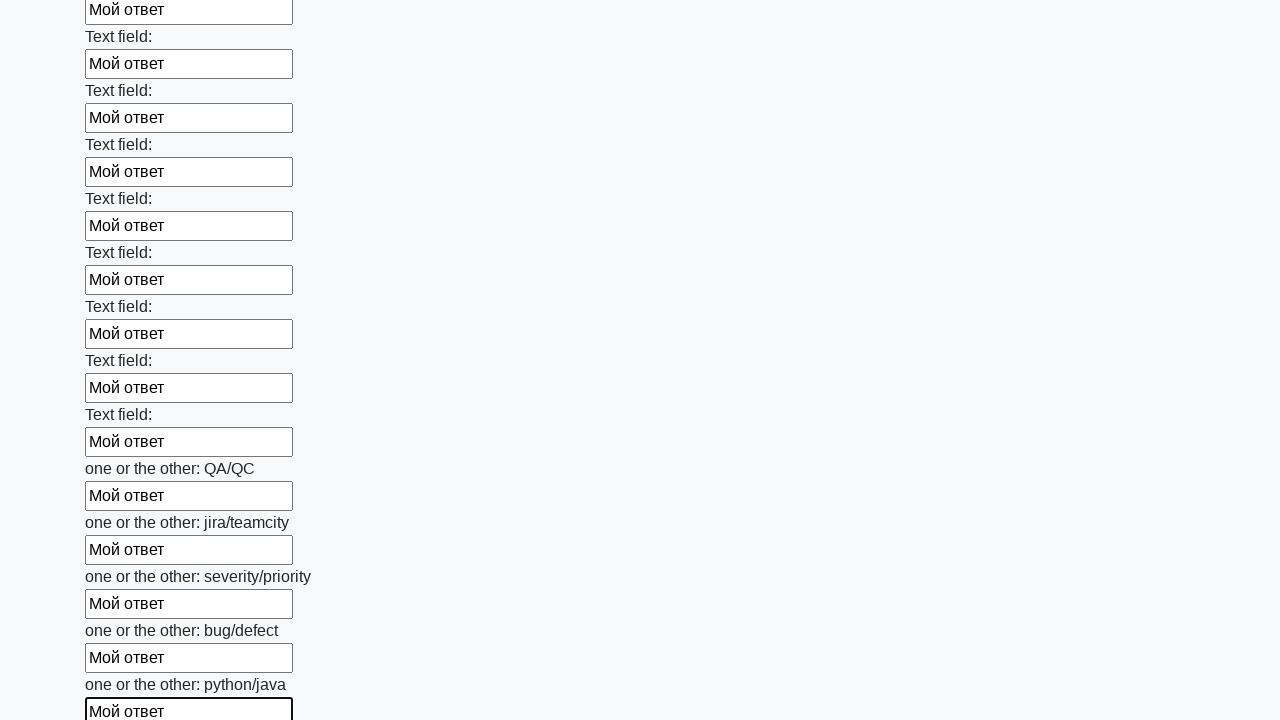

Filled input field with test answer on input >> nth=92
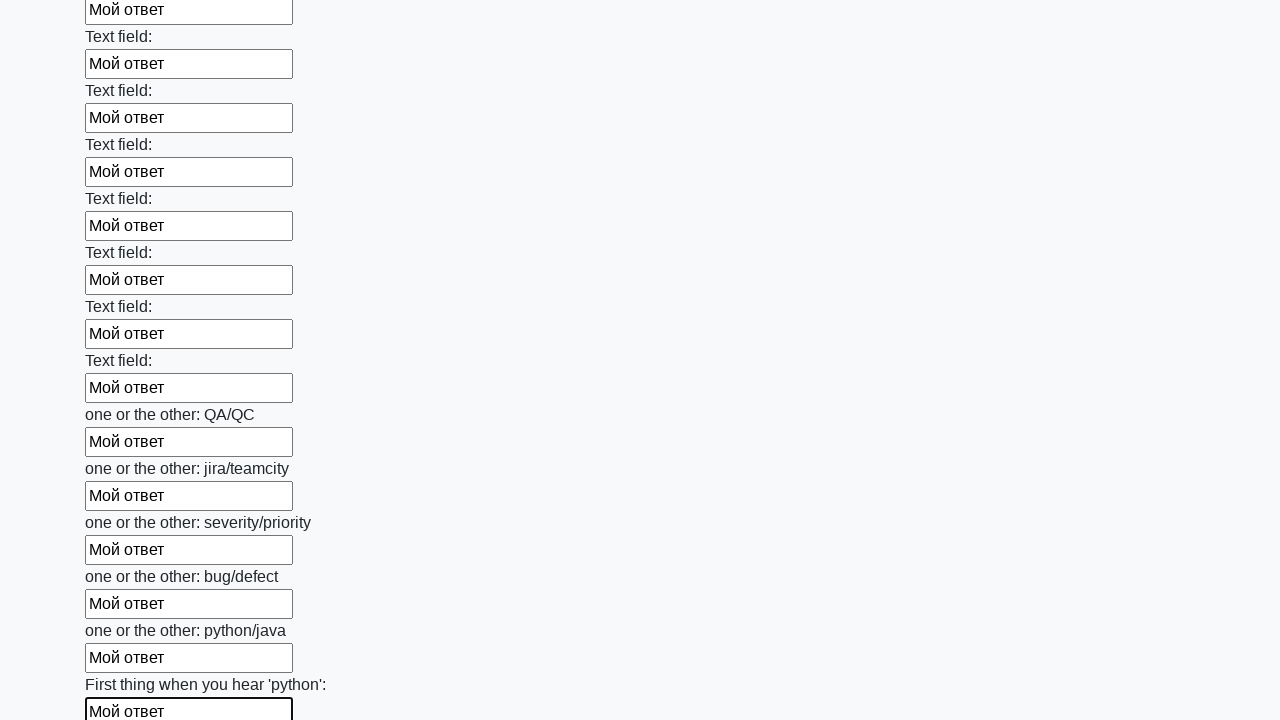

Filled input field with test answer on input >> nth=93
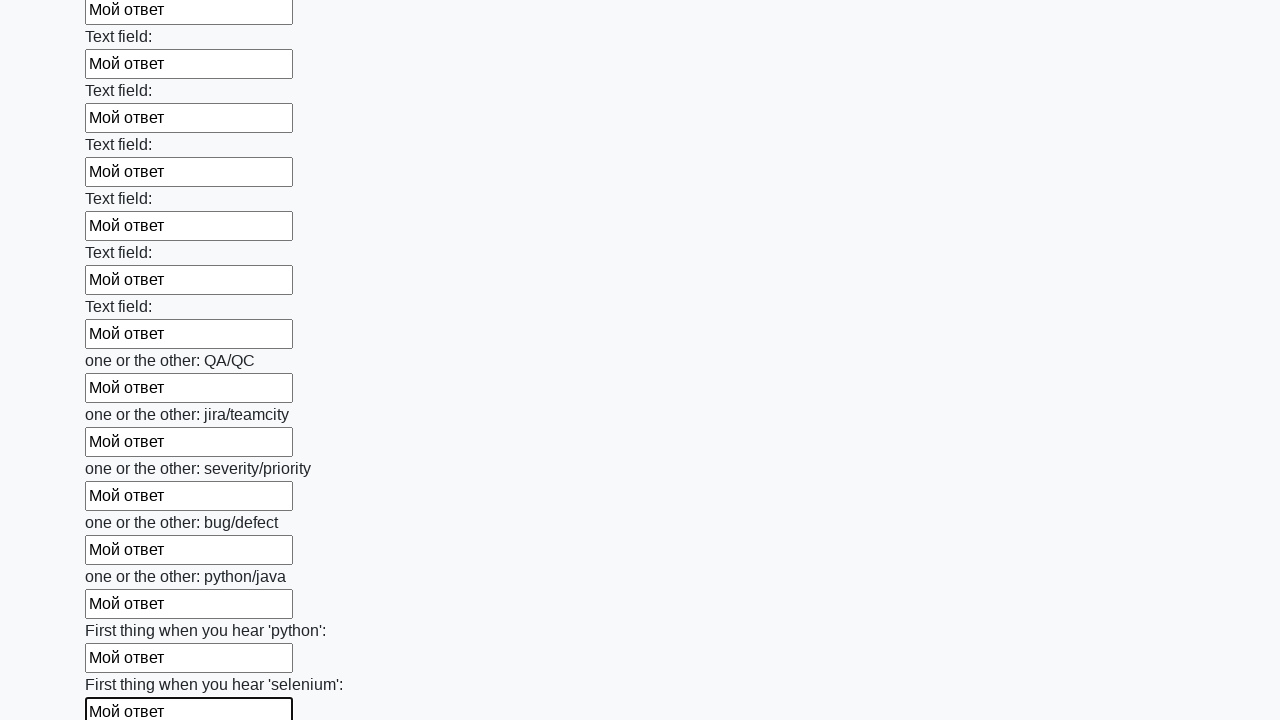

Filled input field with test answer on input >> nth=94
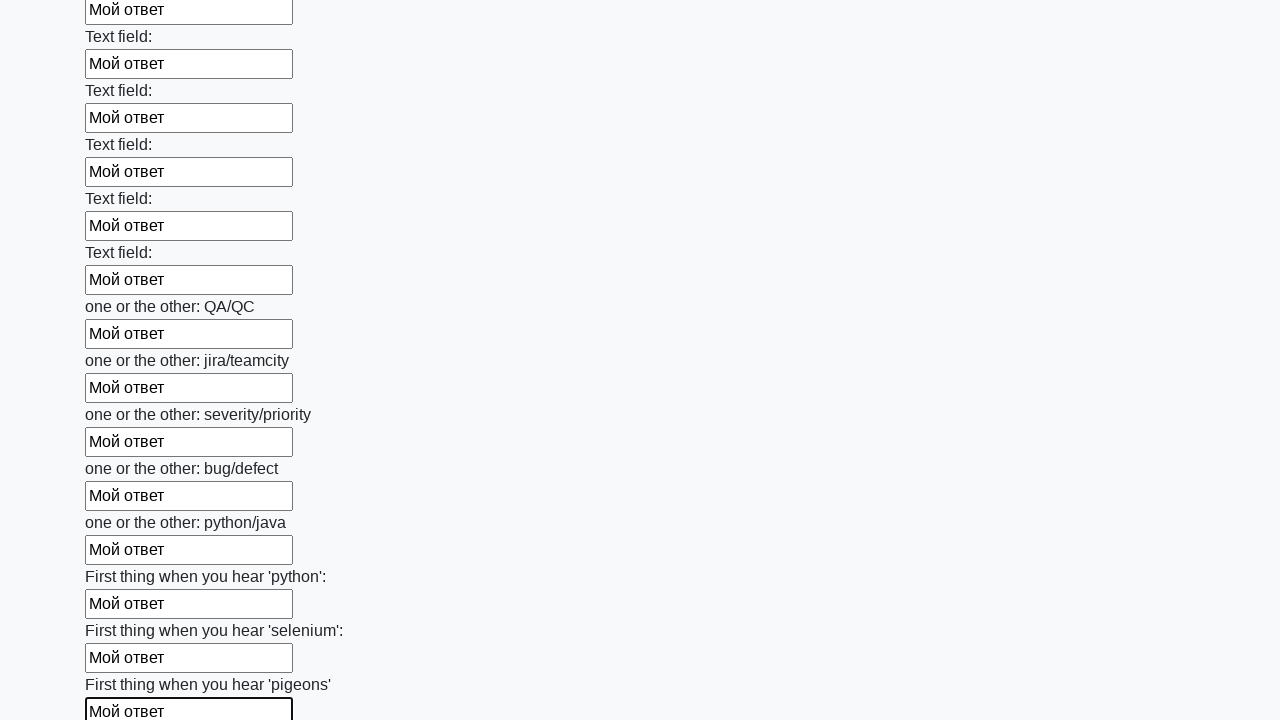

Filled input field with test answer on input >> nth=95
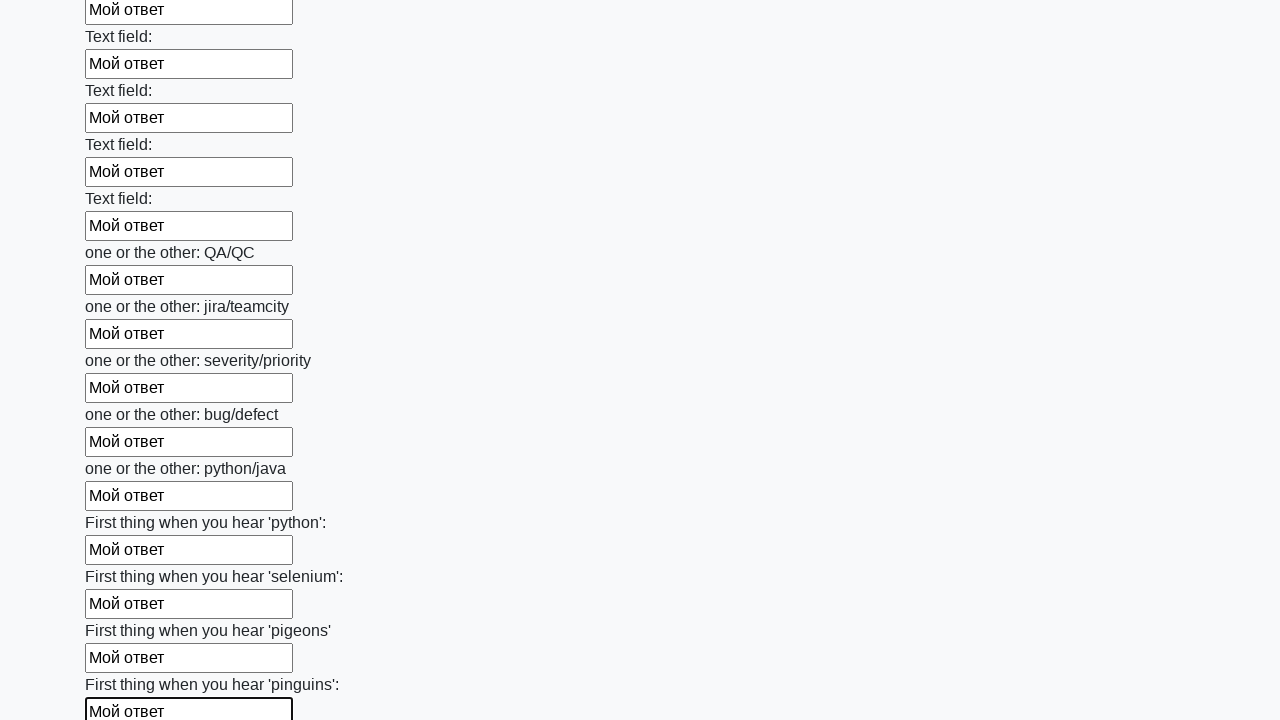

Filled input field with test answer on input >> nth=96
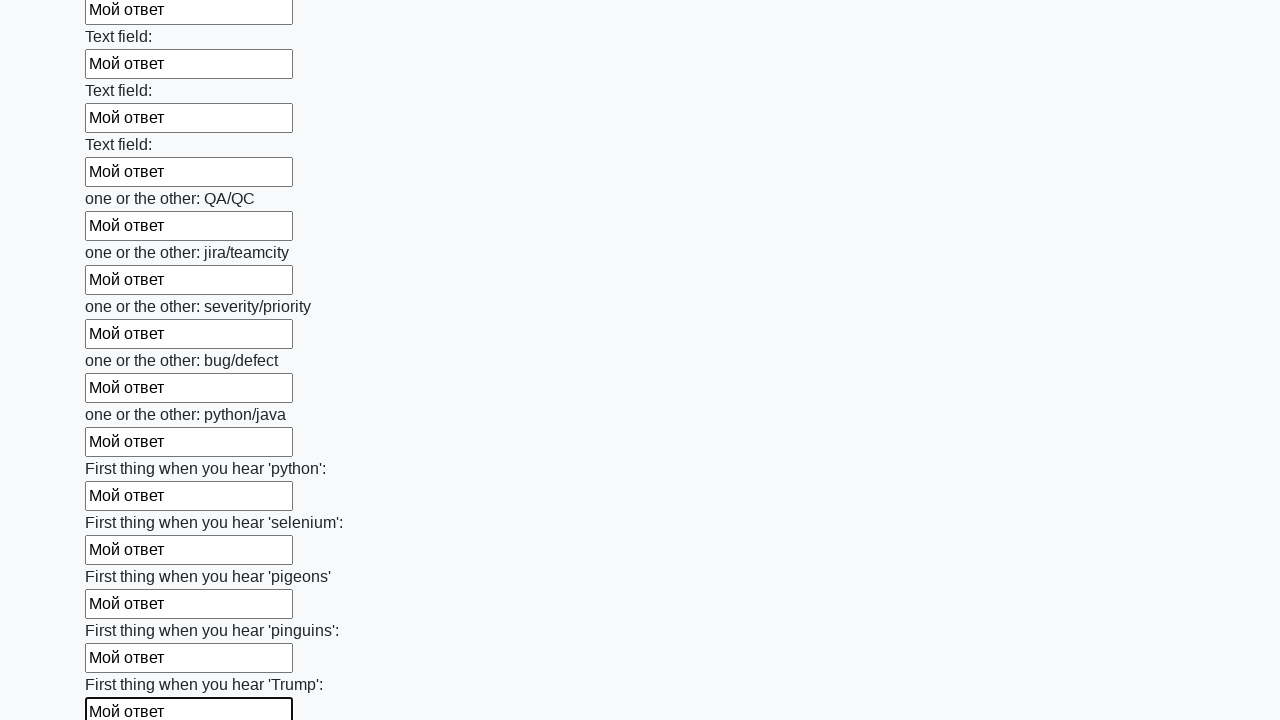

Filled input field with test answer on input >> nth=97
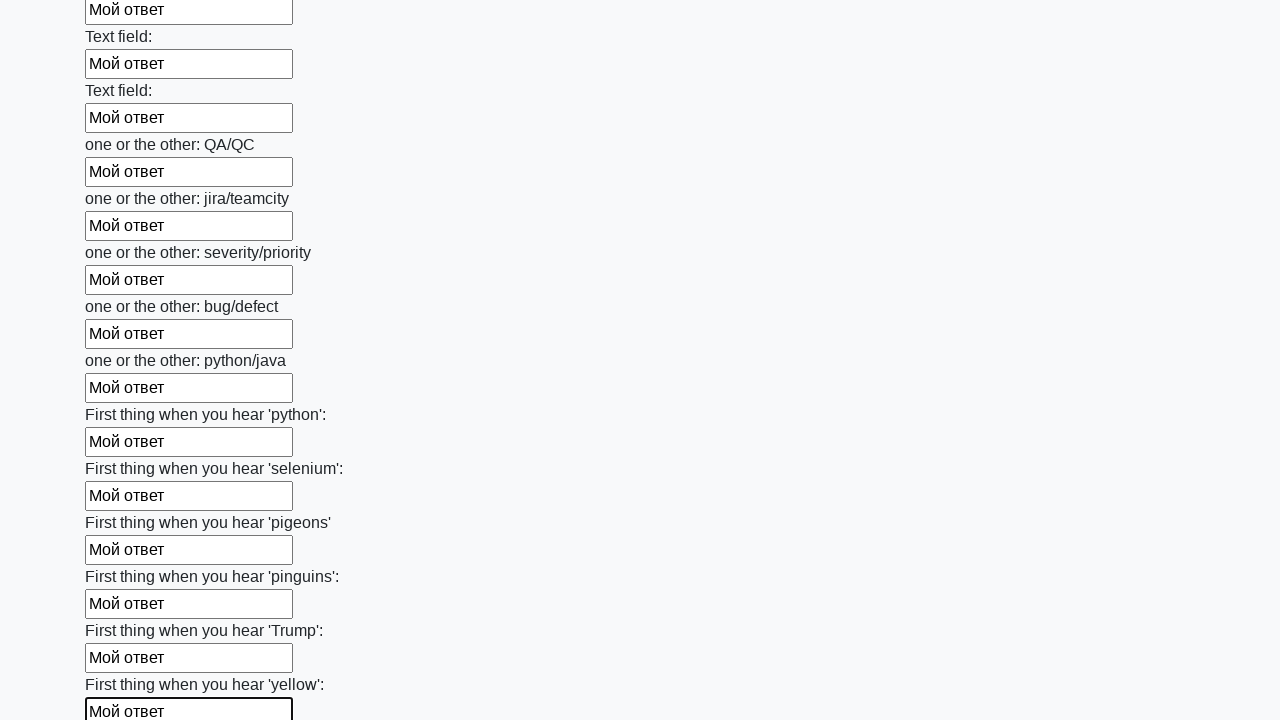

Filled input field with test answer on input >> nth=98
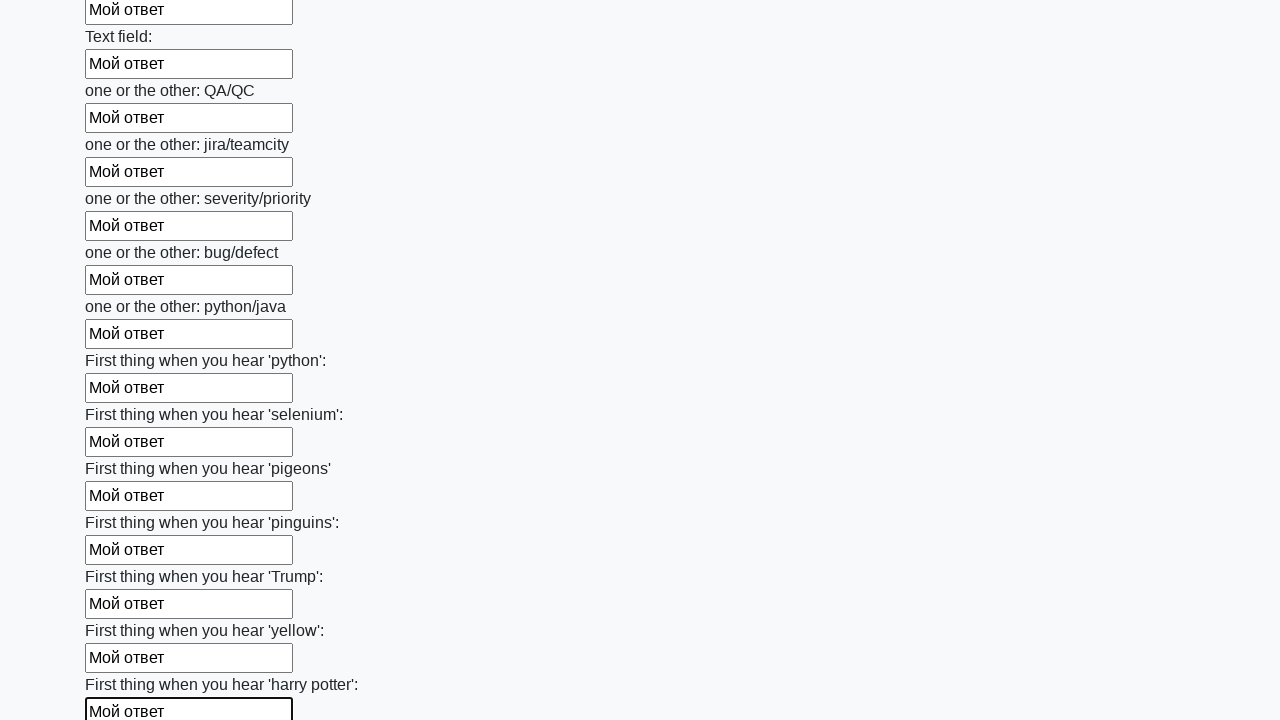

Filled input field with test answer on input >> nth=99
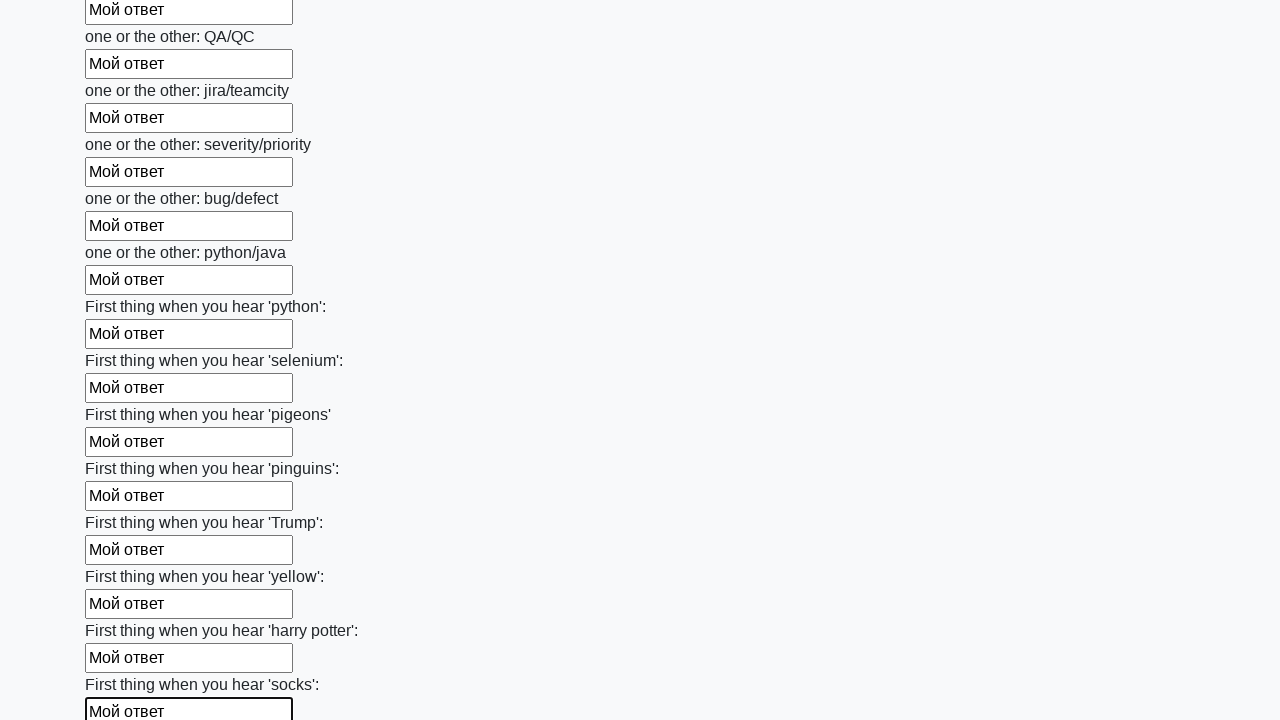

Clicked submit button to submit the form at (123, 611) on button.btn
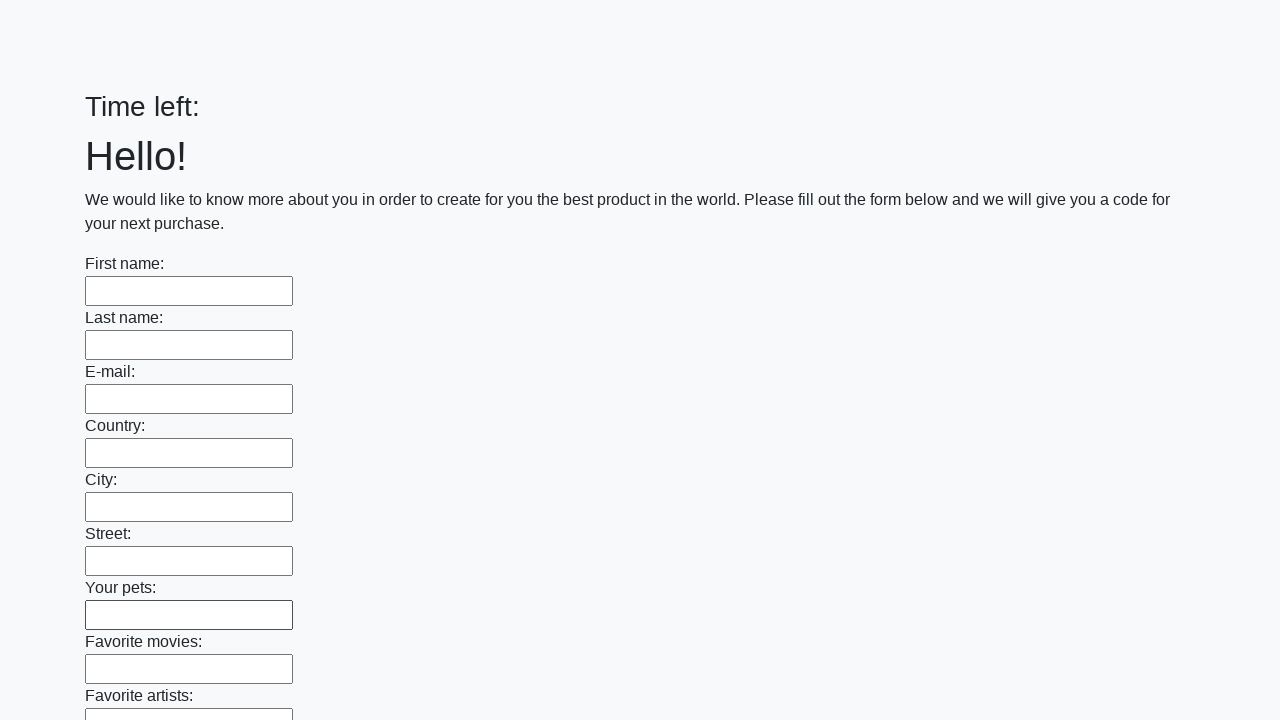

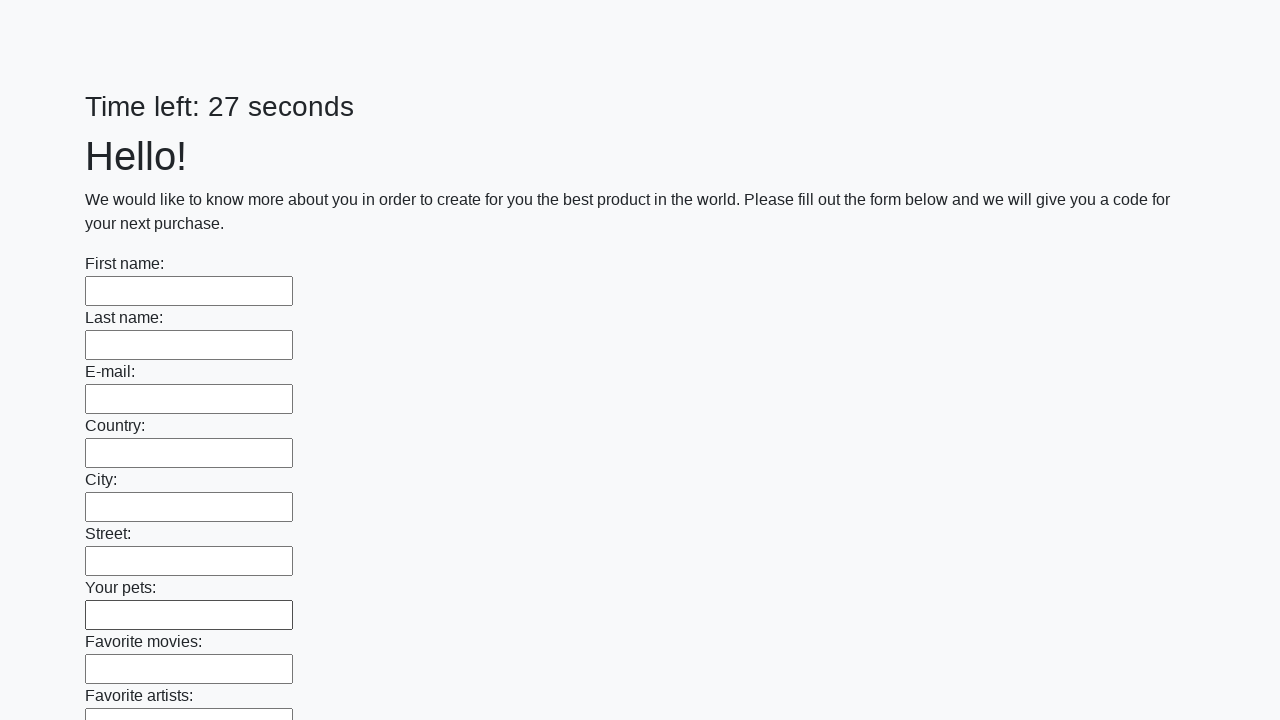